Fills all input fields in a large form with the same text and submits it

Starting URL: http://suninjuly.github.io/huge_form.html

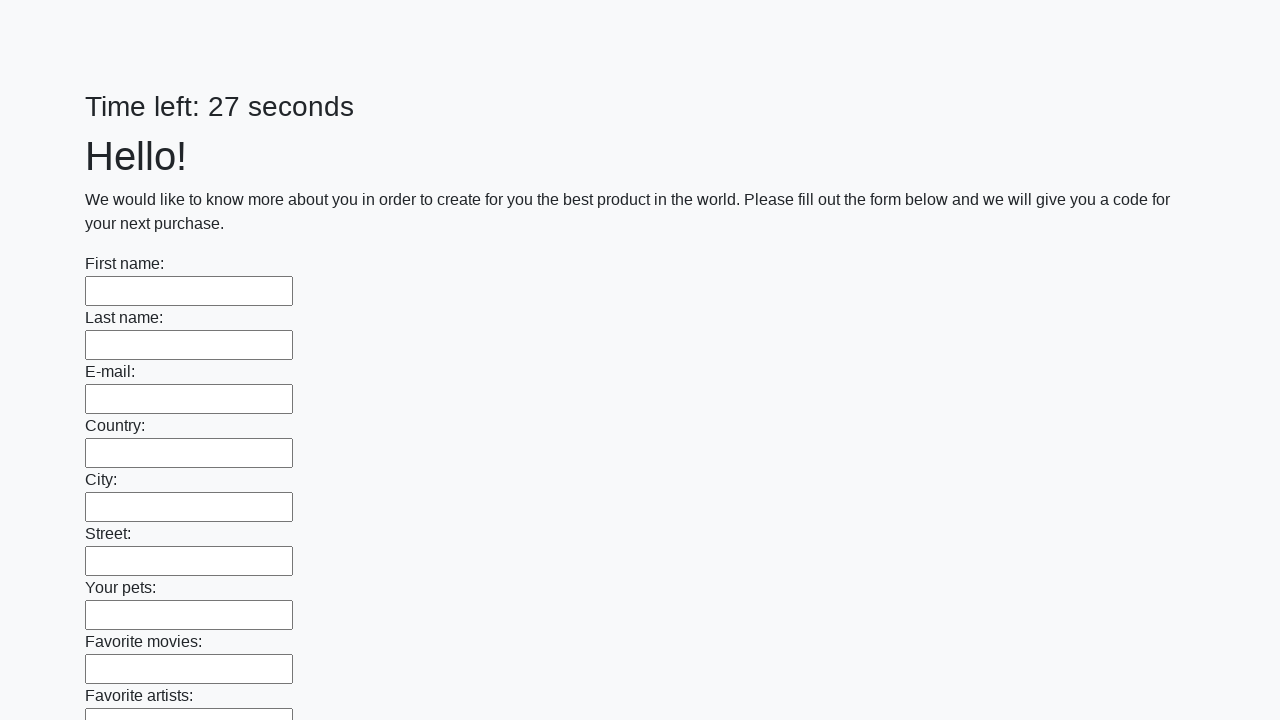

Filled input field with 'TestValue' on input >> nth=0
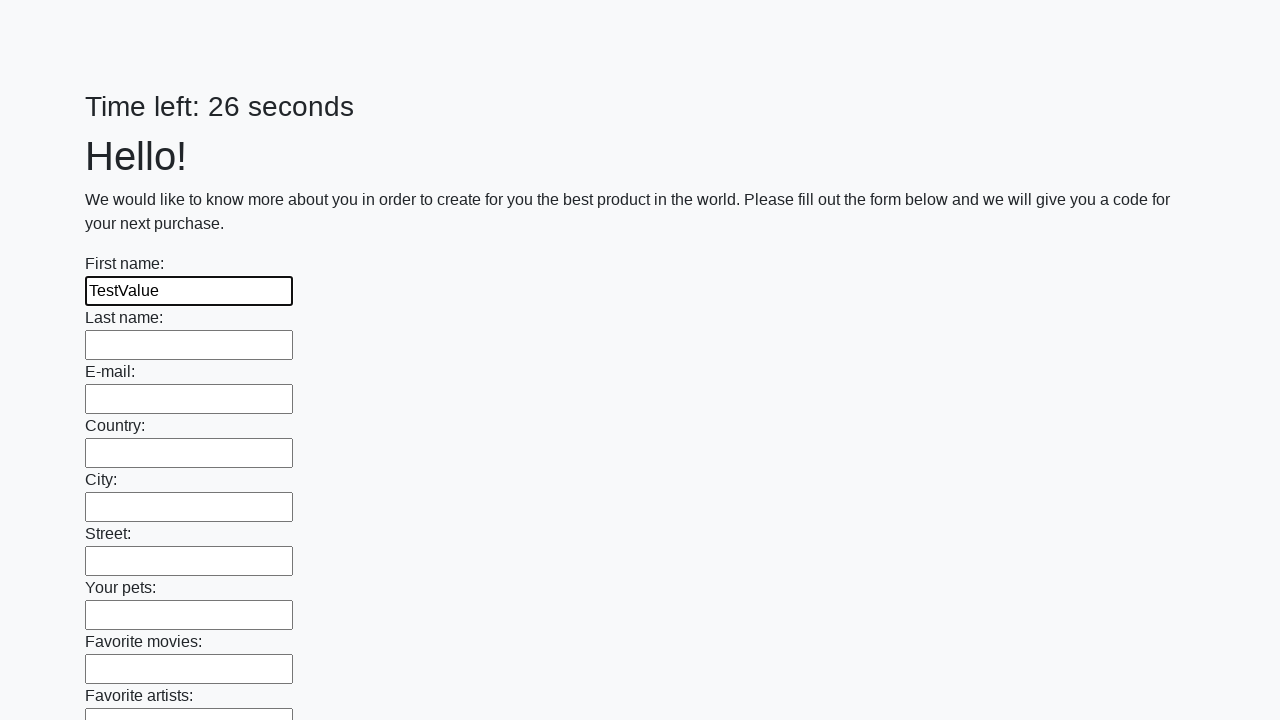

Filled input field with 'TestValue' on input >> nth=1
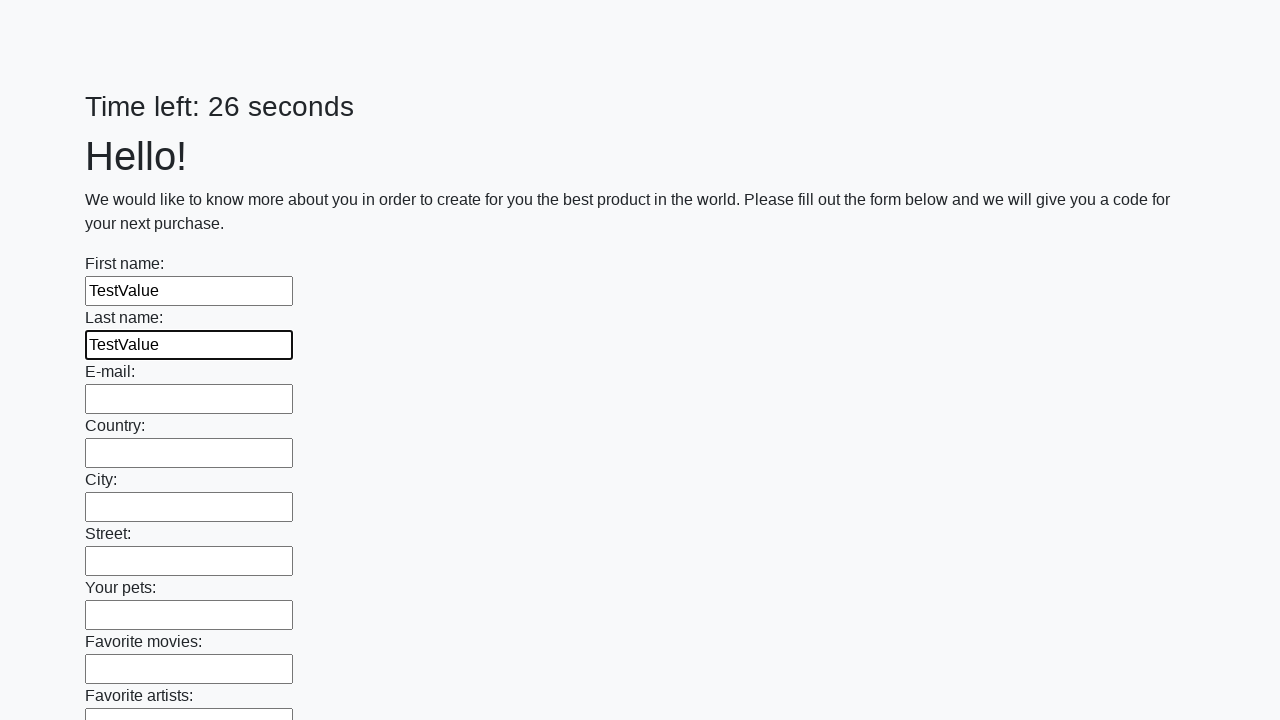

Filled input field with 'TestValue' on input >> nth=2
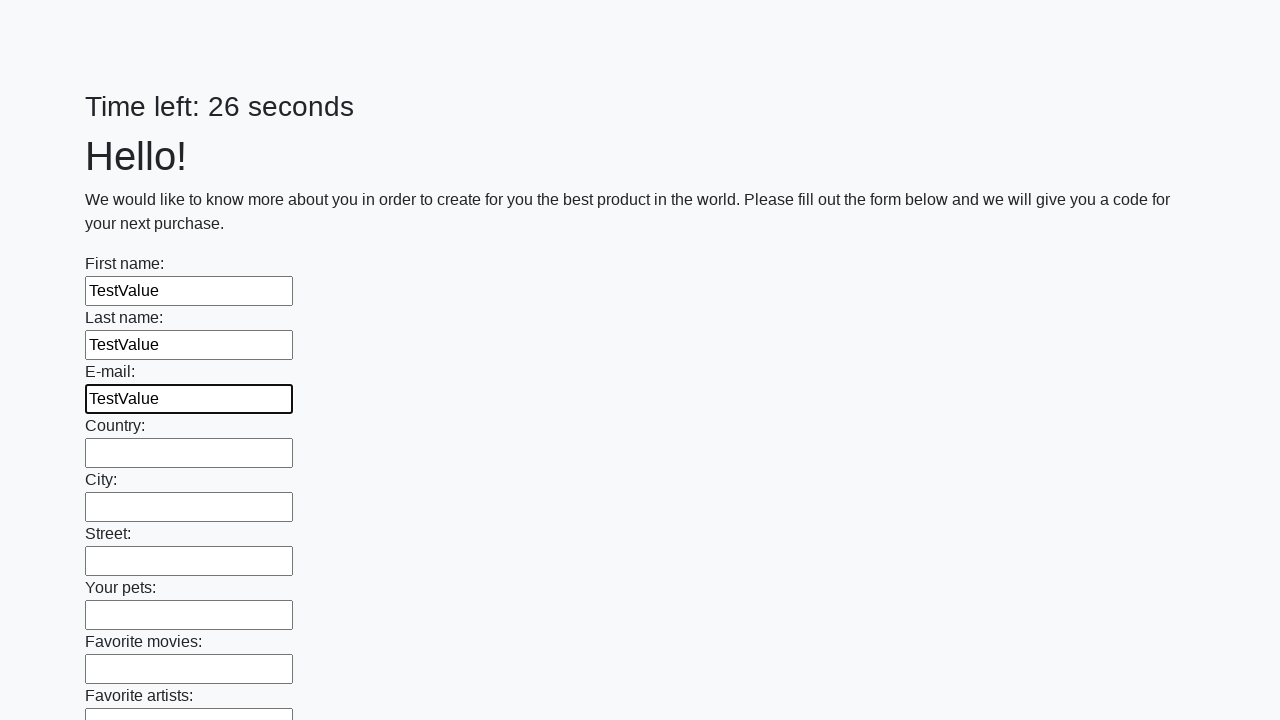

Filled input field with 'TestValue' on input >> nth=3
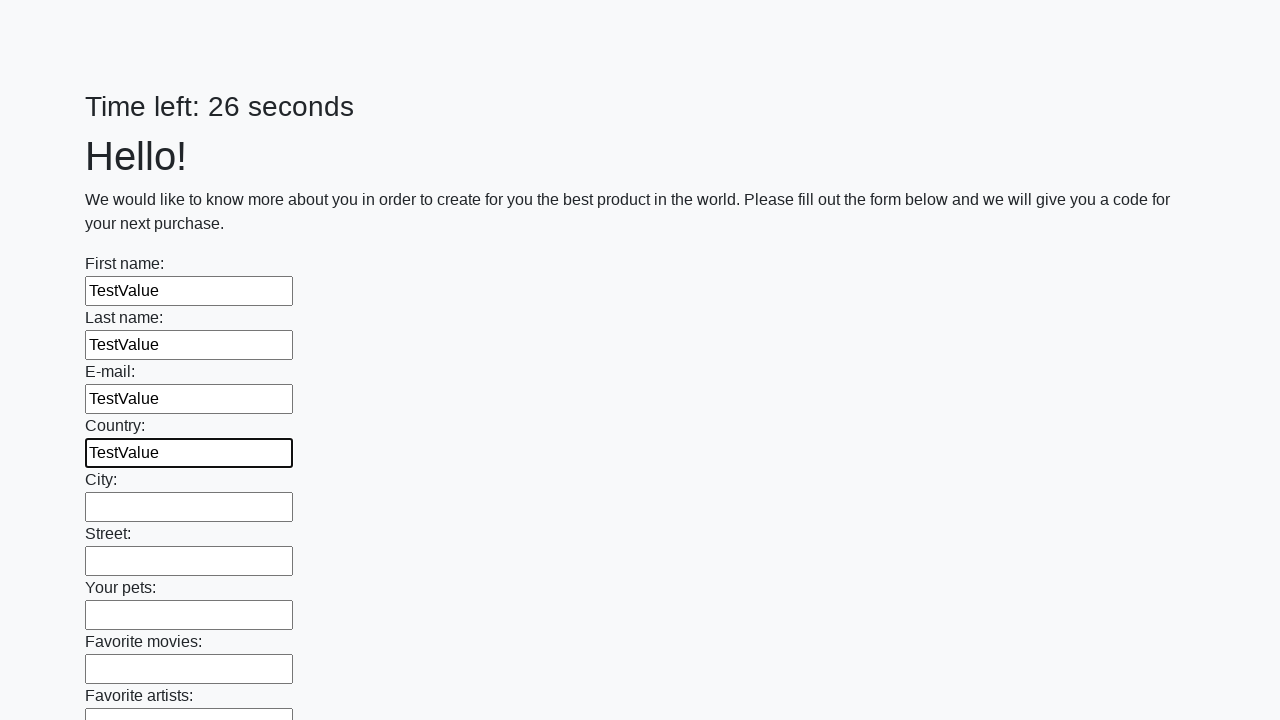

Filled input field with 'TestValue' on input >> nth=4
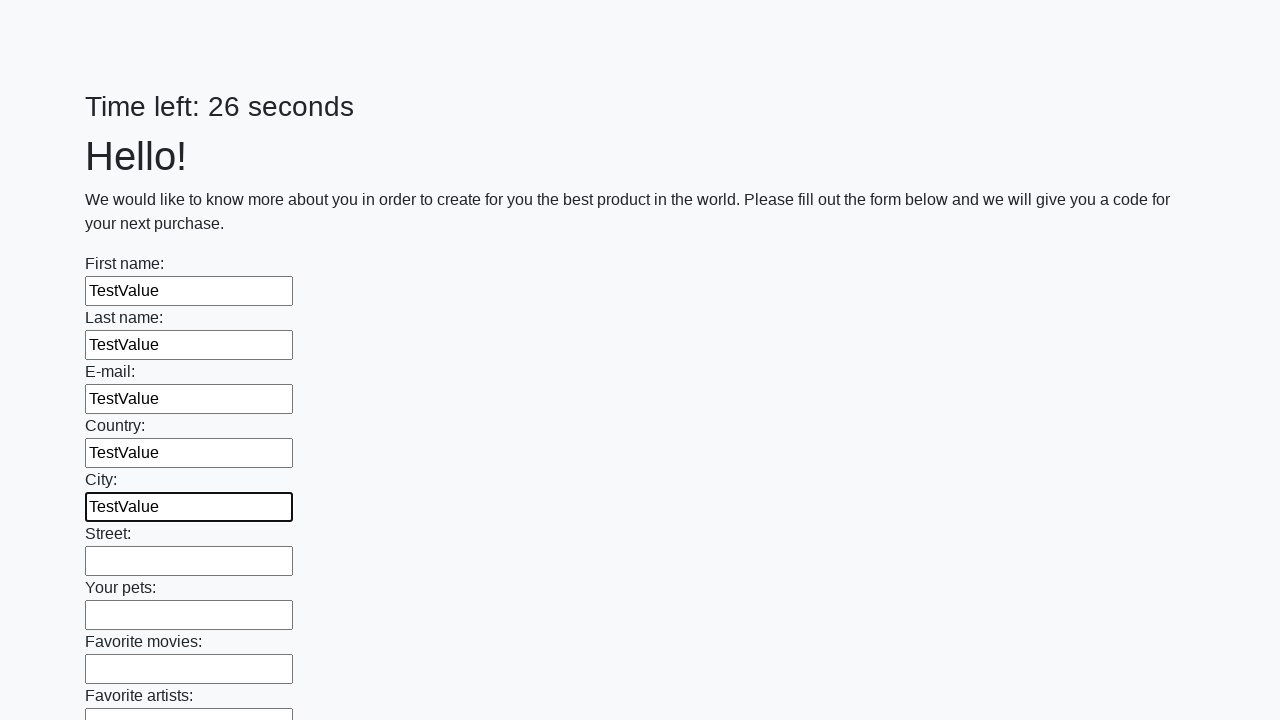

Filled input field with 'TestValue' on input >> nth=5
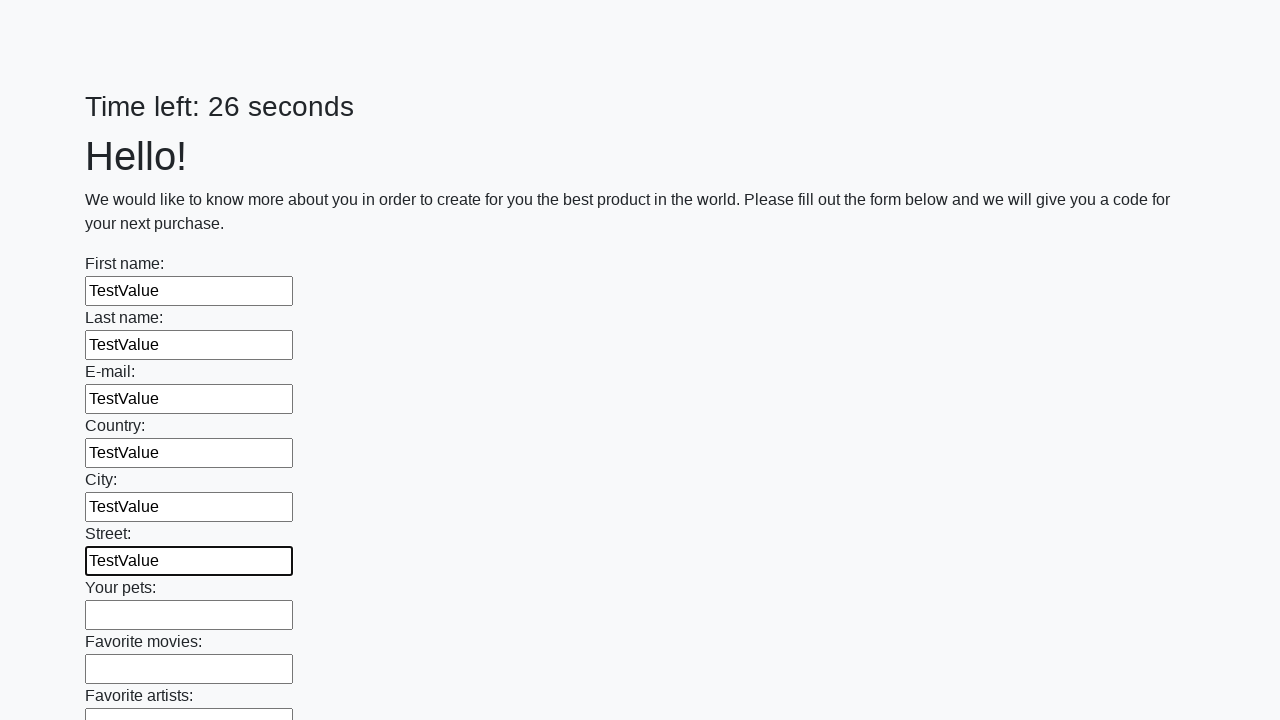

Filled input field with 'TestValue' on input >> nth=6
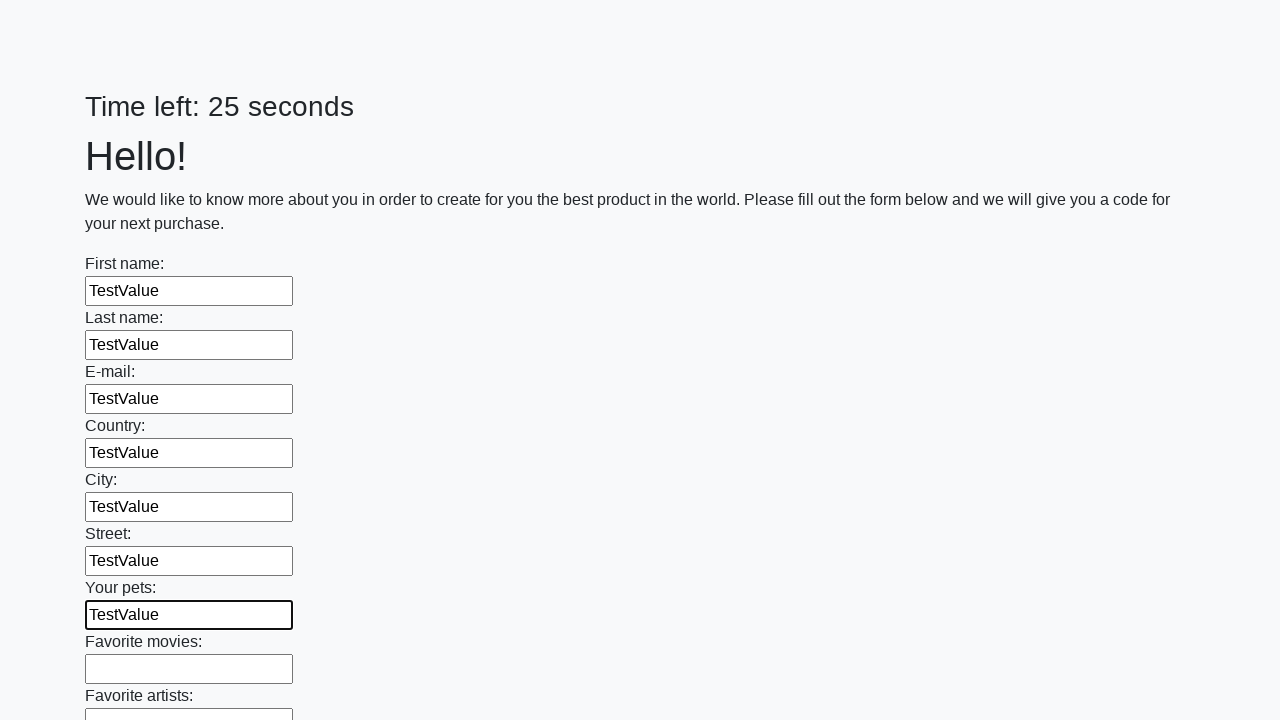

Filled input field with 'TestValue' on input >> nth=7
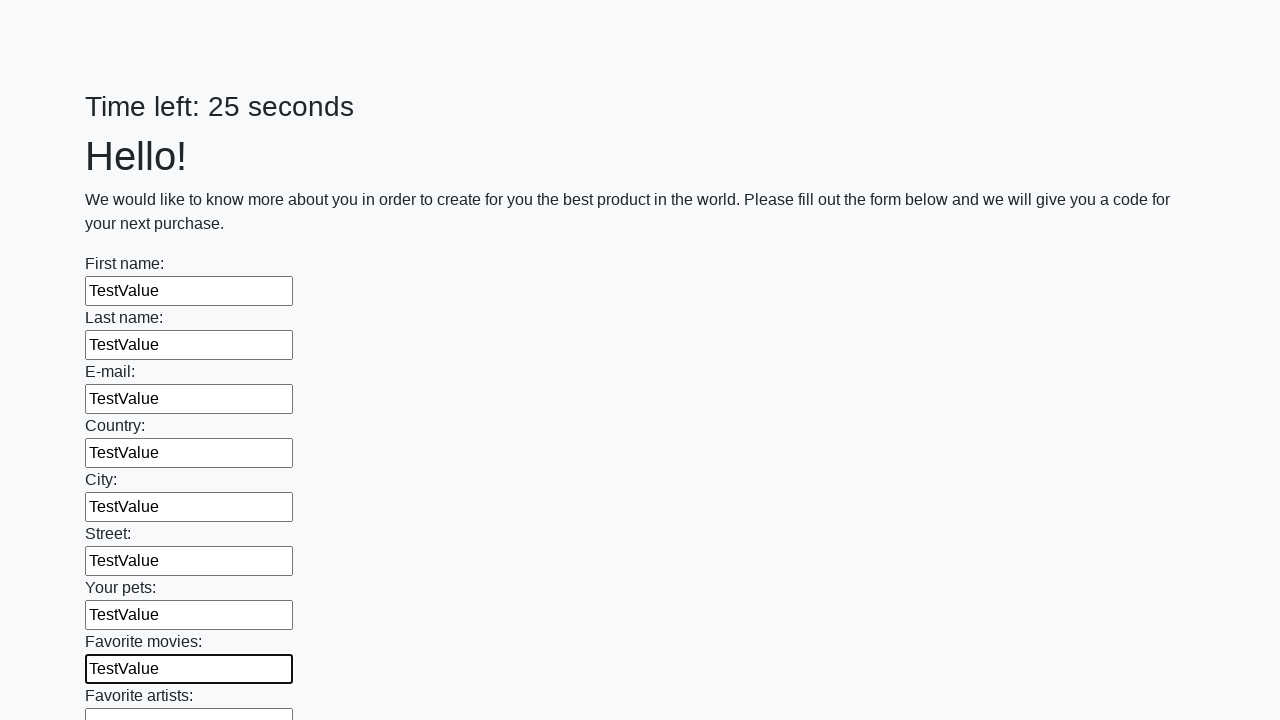

Filled input field with 'TestValue' on input >> nth=8
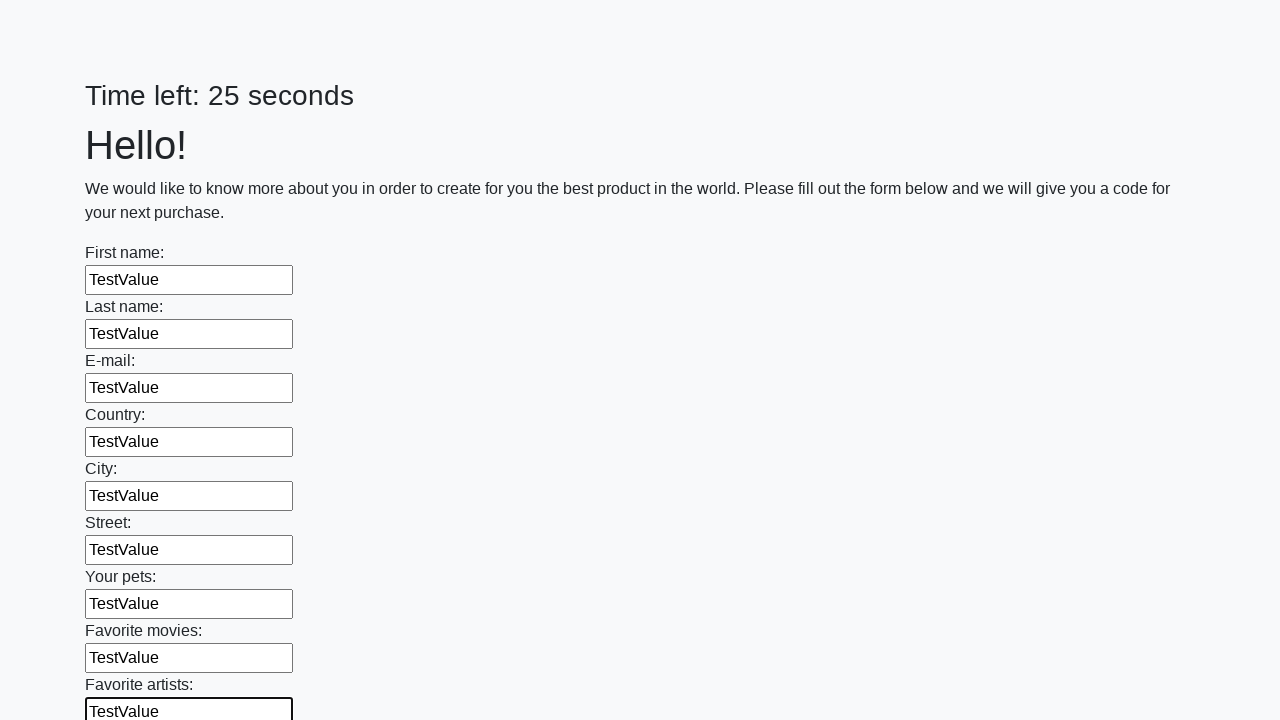

Filled input field with 'TestValue' on input >> nth=9
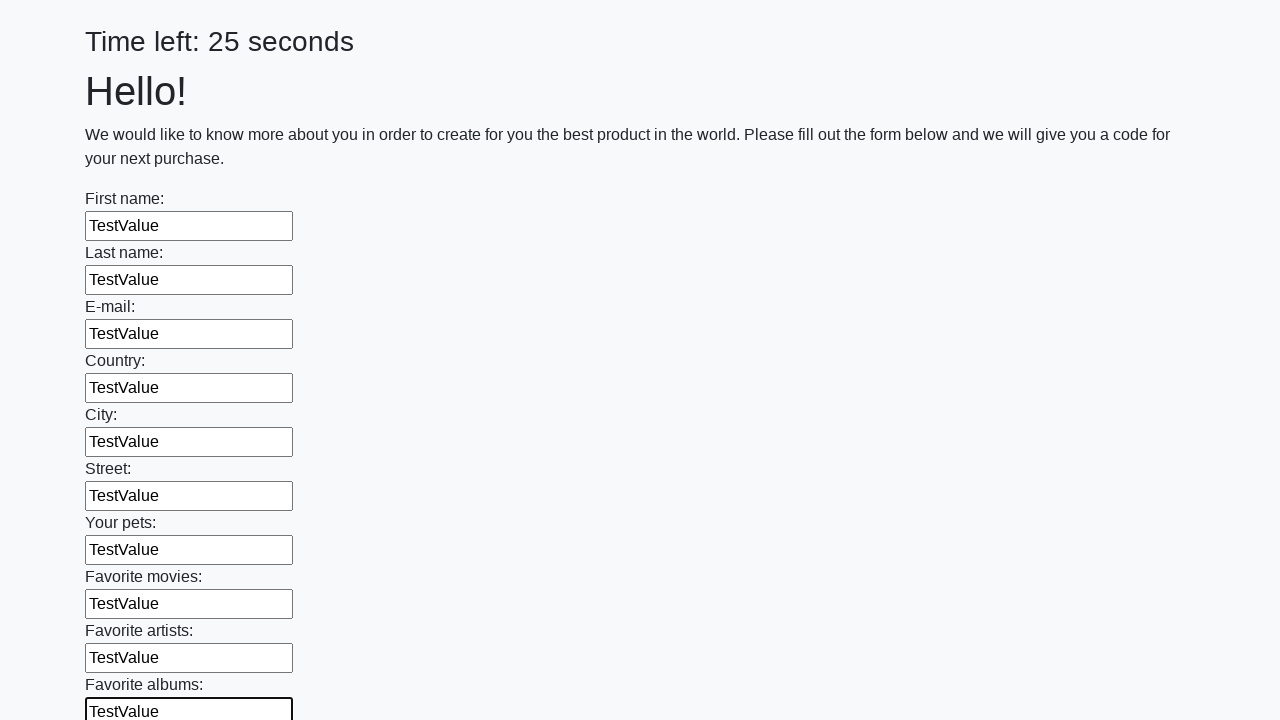

Filled input field with 'TestValue' on input >> nth=10
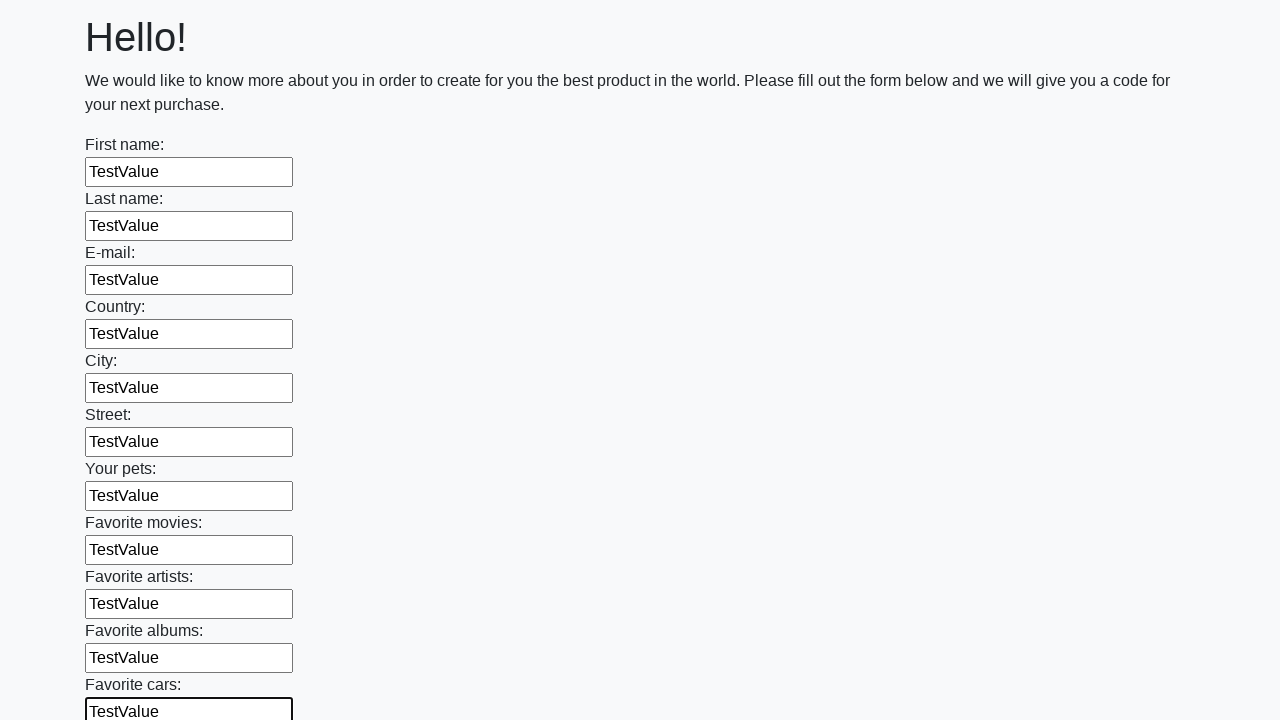

Filled input field with 'TestValue' on input >> nth=11
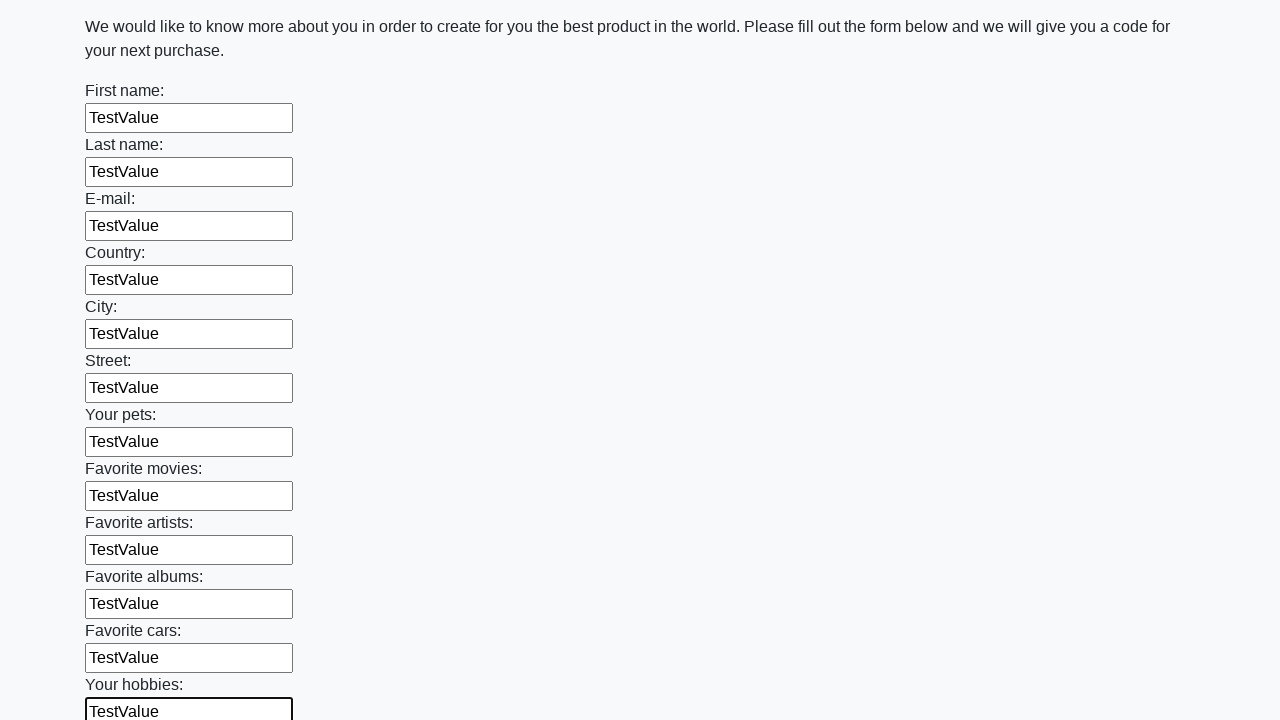

Filled input field with 'TestValue' on input >> nth=12
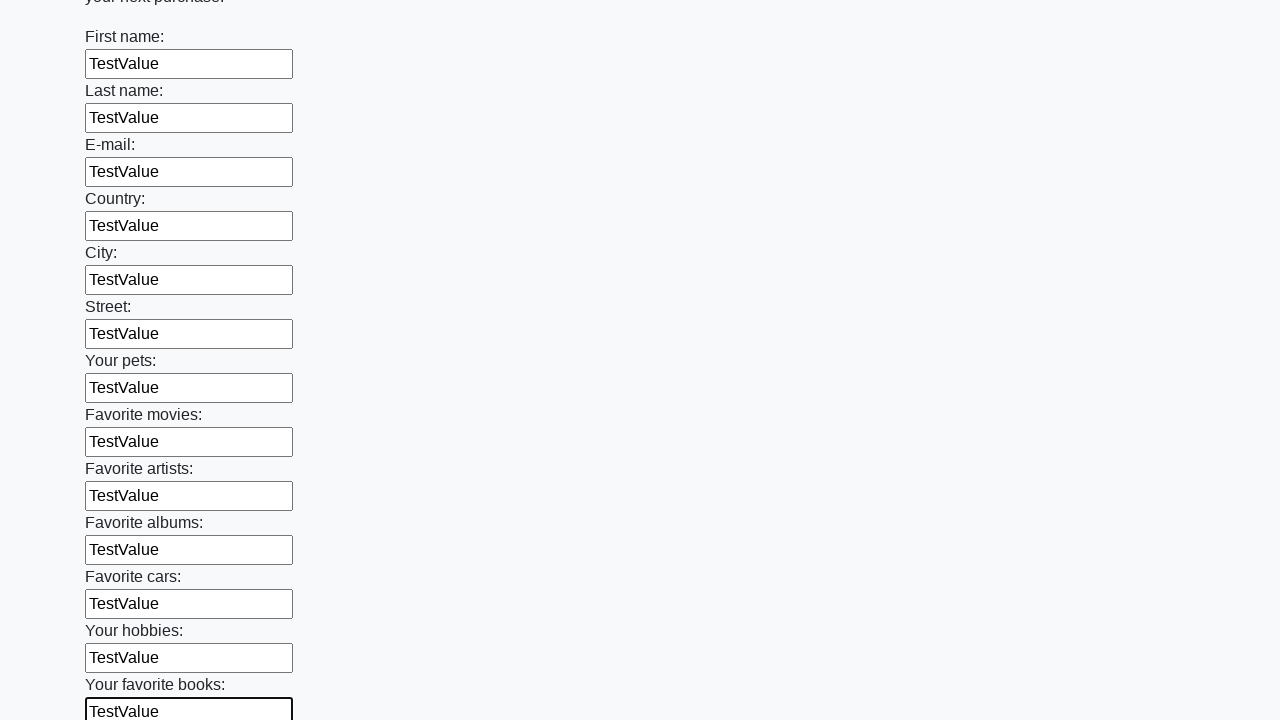

Filled input field with 'TestValue' on input >> nth=13
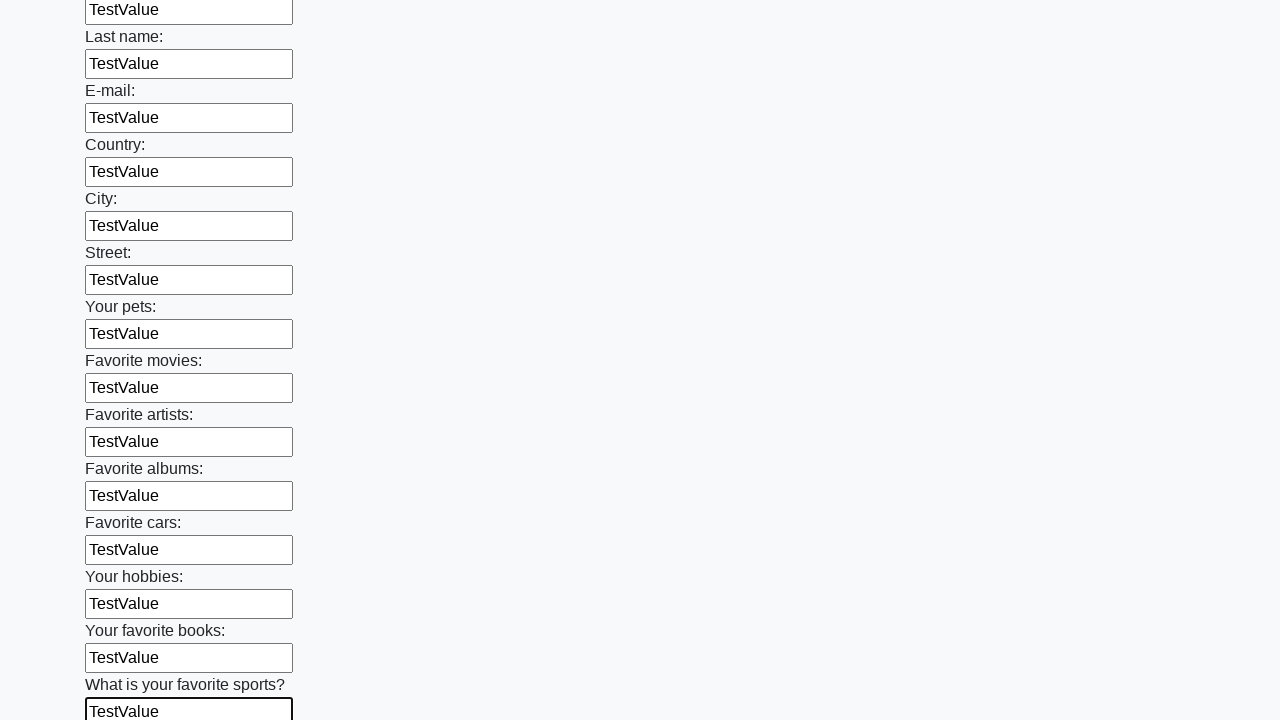

Filled input field with 'TestValue' on input >> nth=14
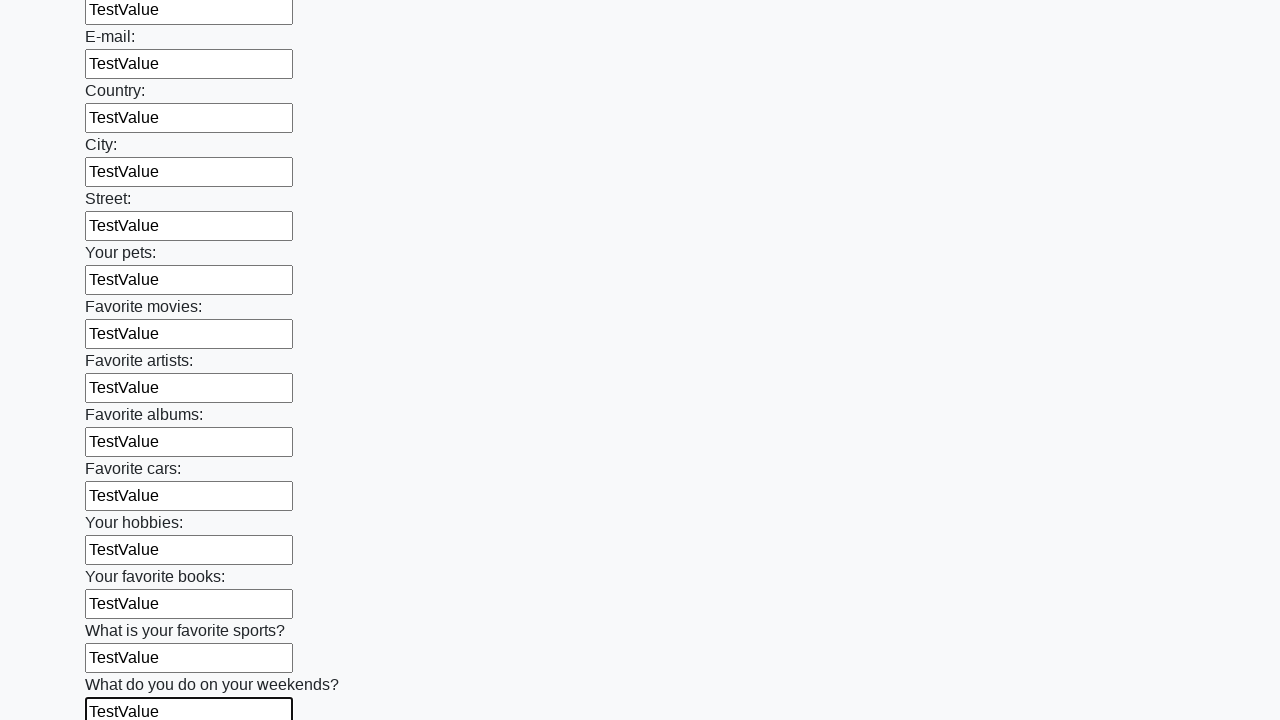

Filled input field with 'TestValue' on input >> nth=15
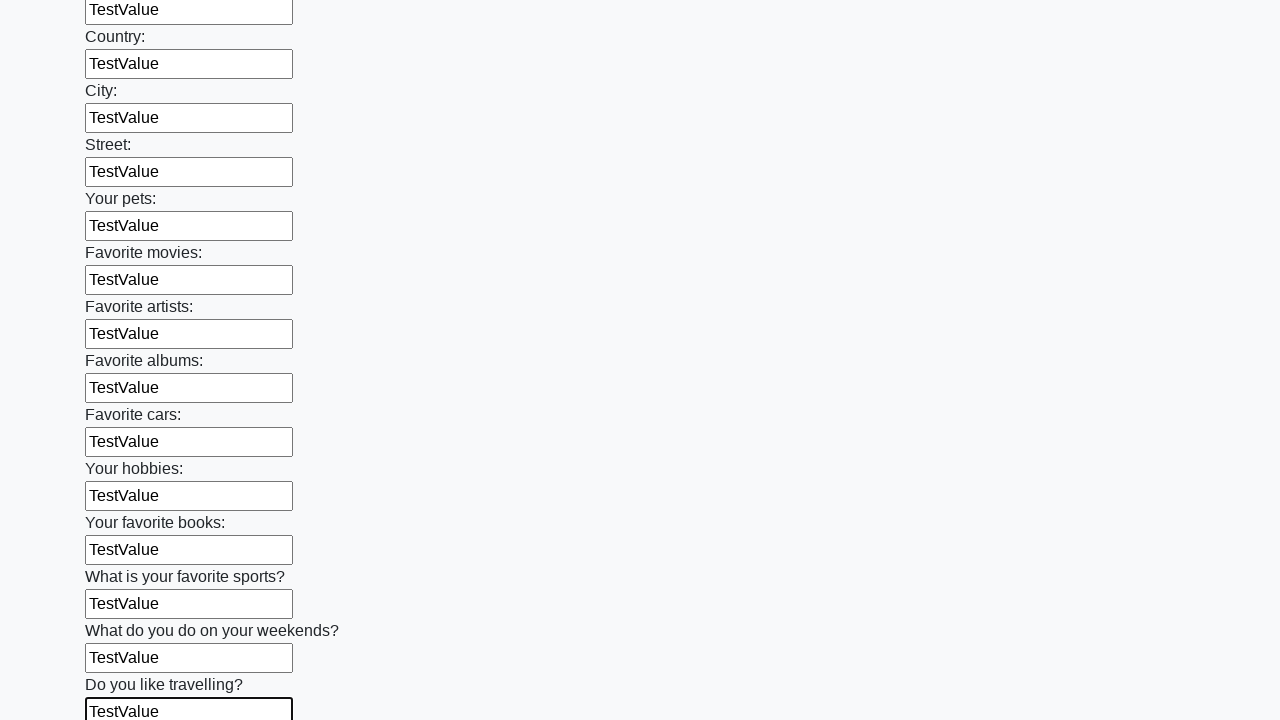

Filled input field with 'TestValue' on input >> nth=16
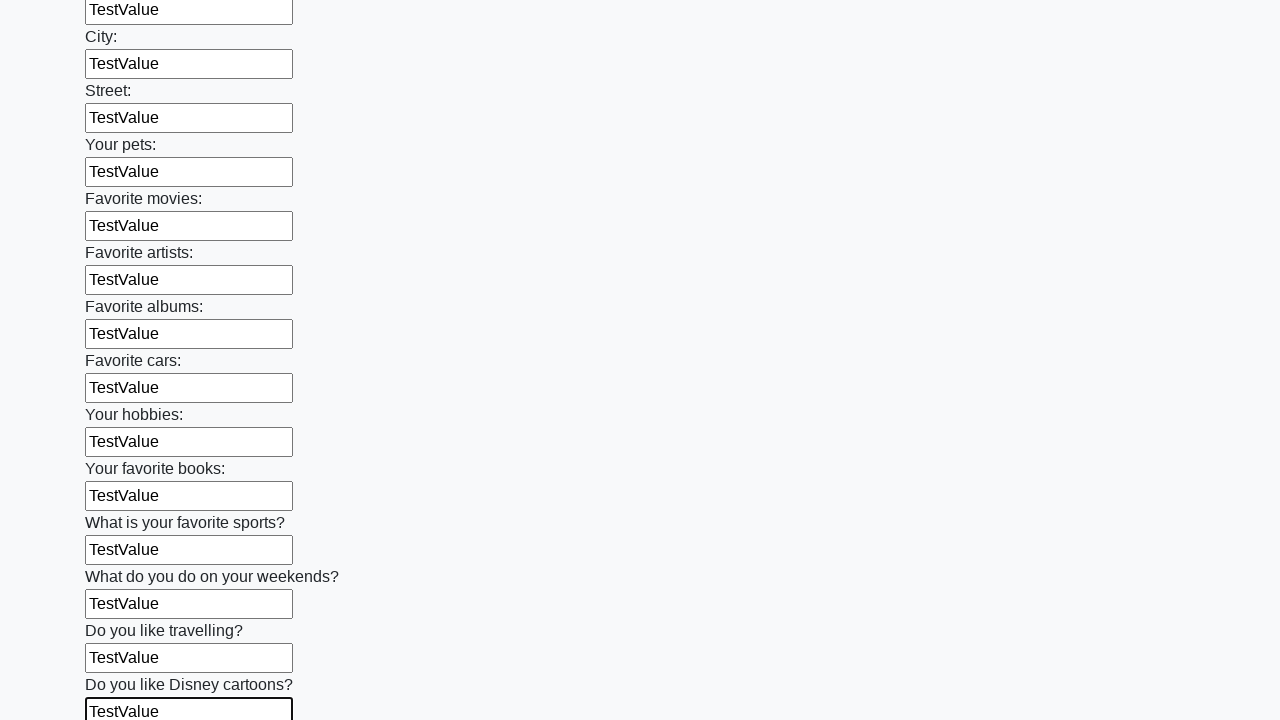

Filled input field with 'TestValue' on input >> nth=17
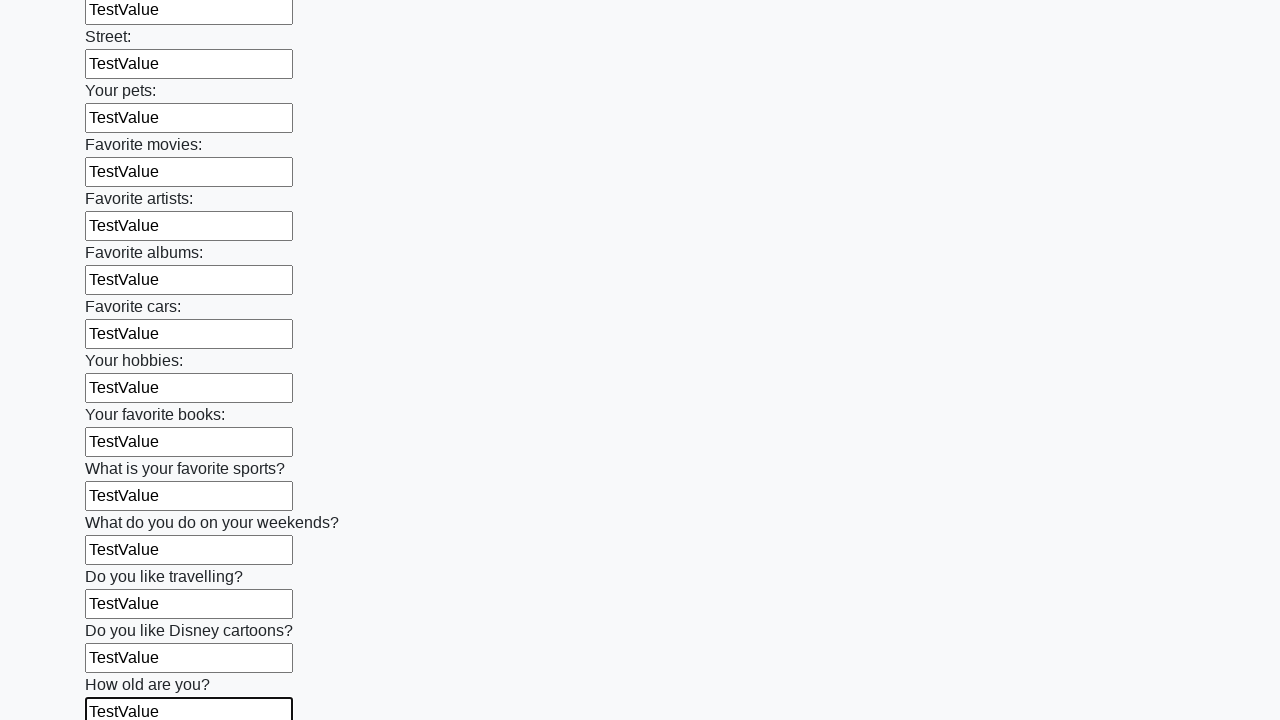

Filled input field with 'TestValue' on input >> nth=18
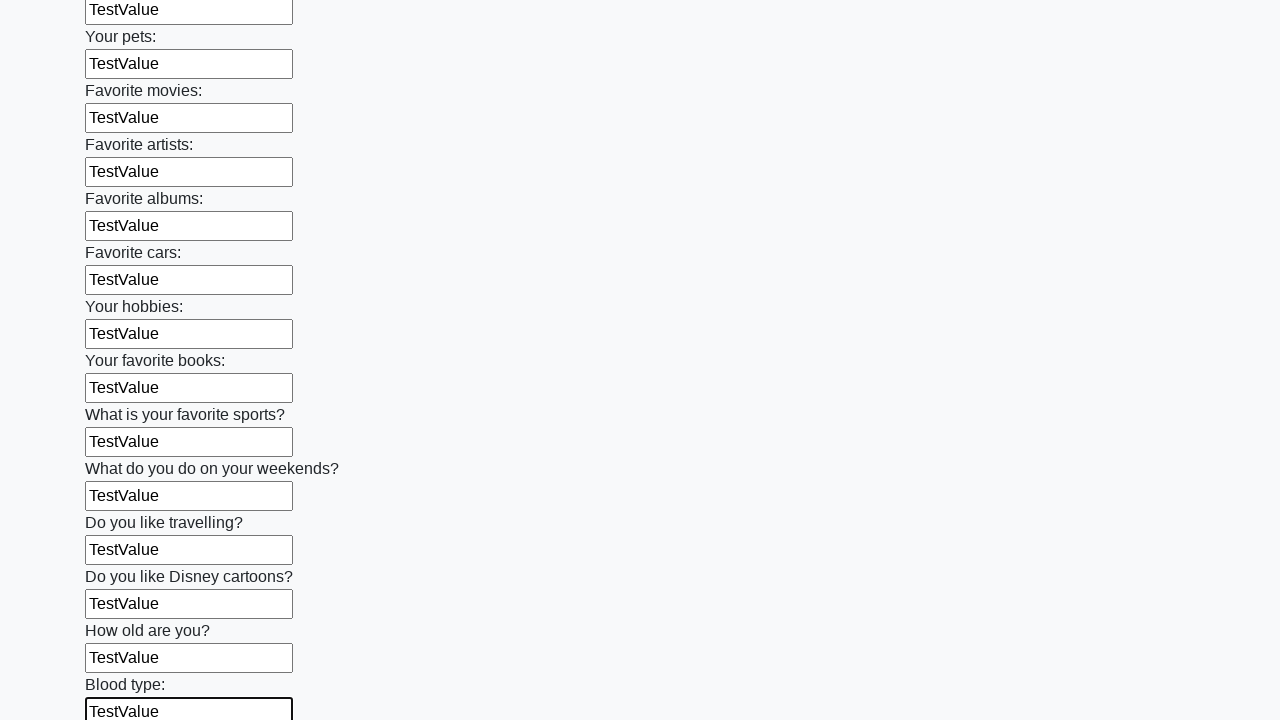

Filled input field with 'TestValue' on input >> nth=19
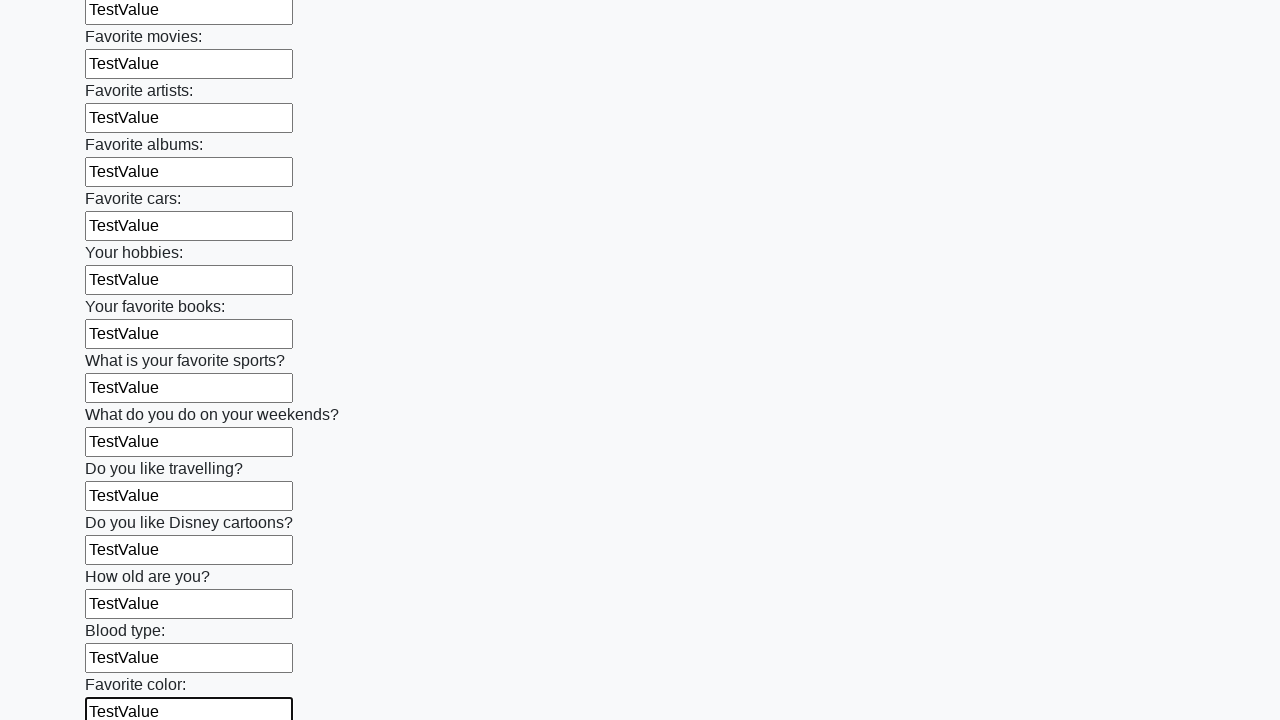

Filled input field with 'TestValue' on input >> nth=20
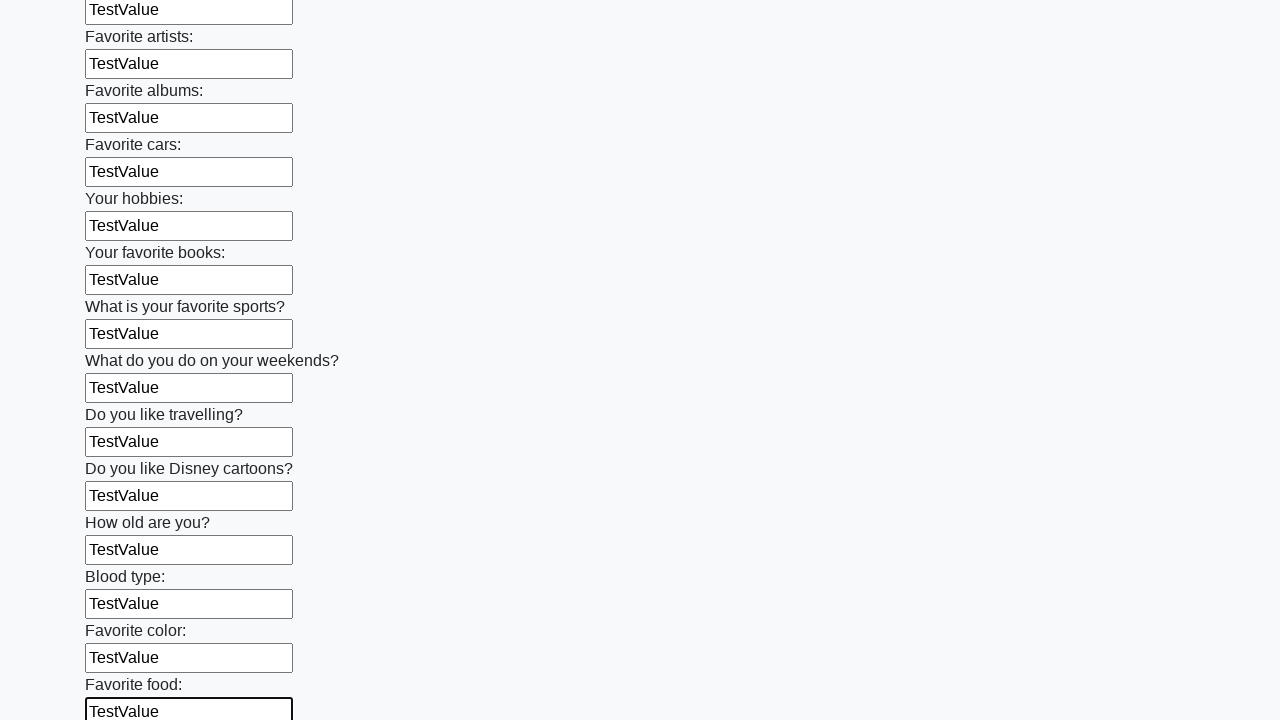

Filled input field with 'TestValue' on input >> nth=21
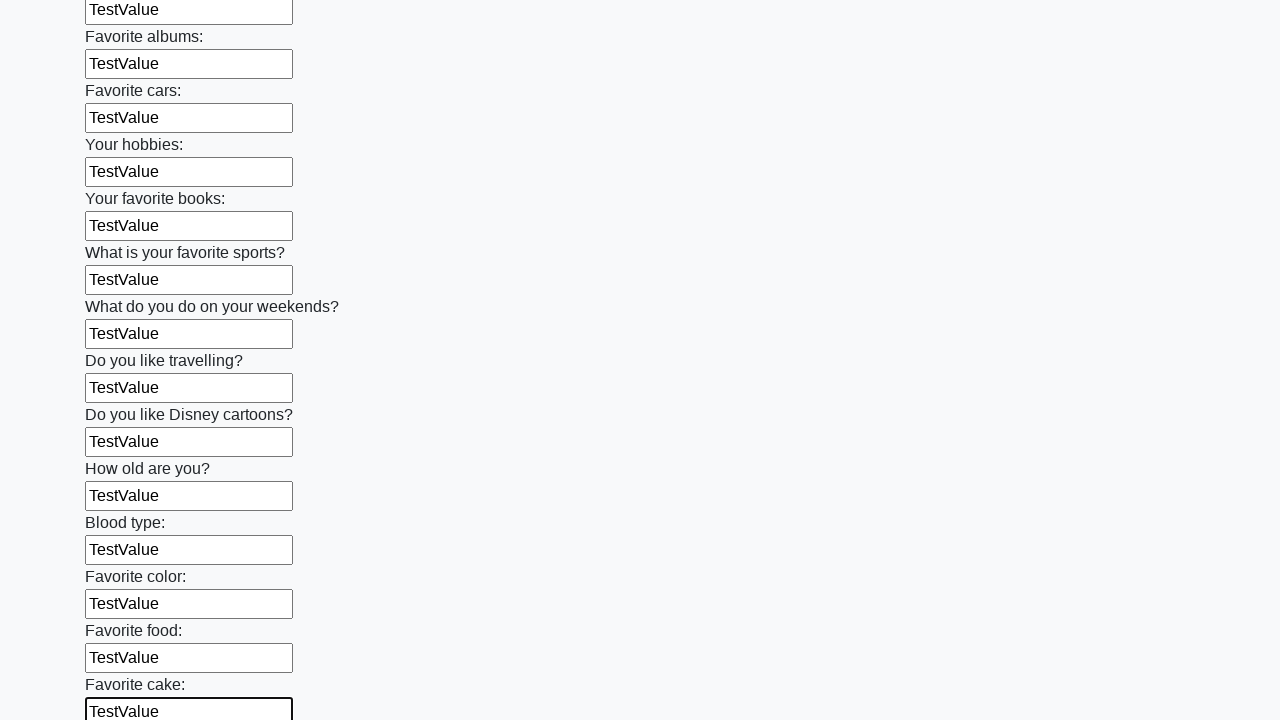

Filled input field with 'TestValue' on input >> nth=22
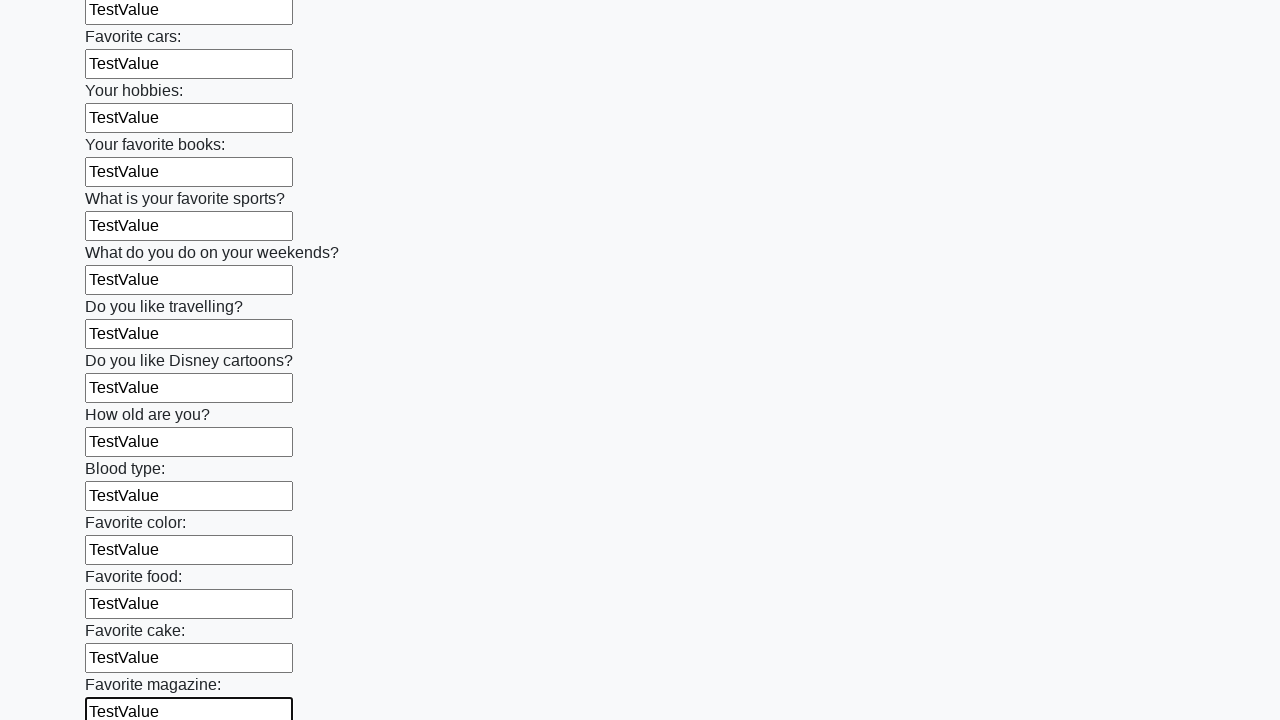

Filled input field with 'TestValue' on input >> nth=23
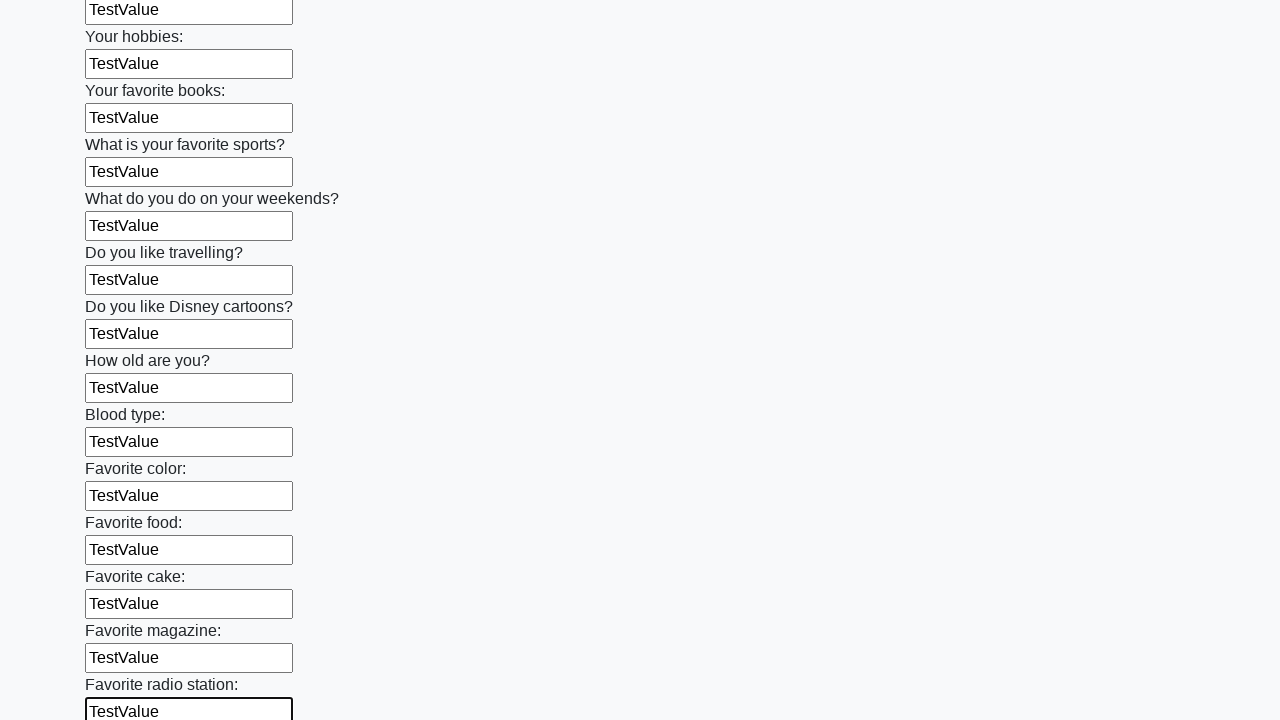

Filled input field with 'TestValue' on input >> nth=24
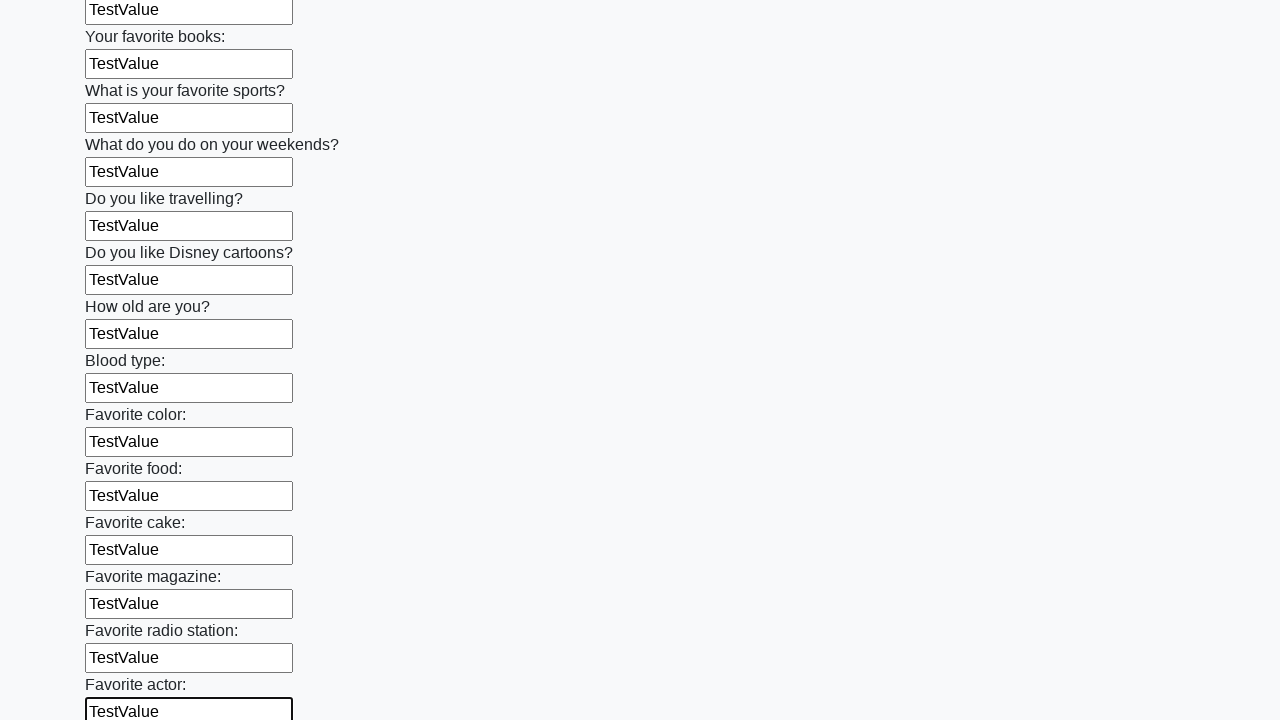

Filled input field with 'TestValue' on input >> nth=25
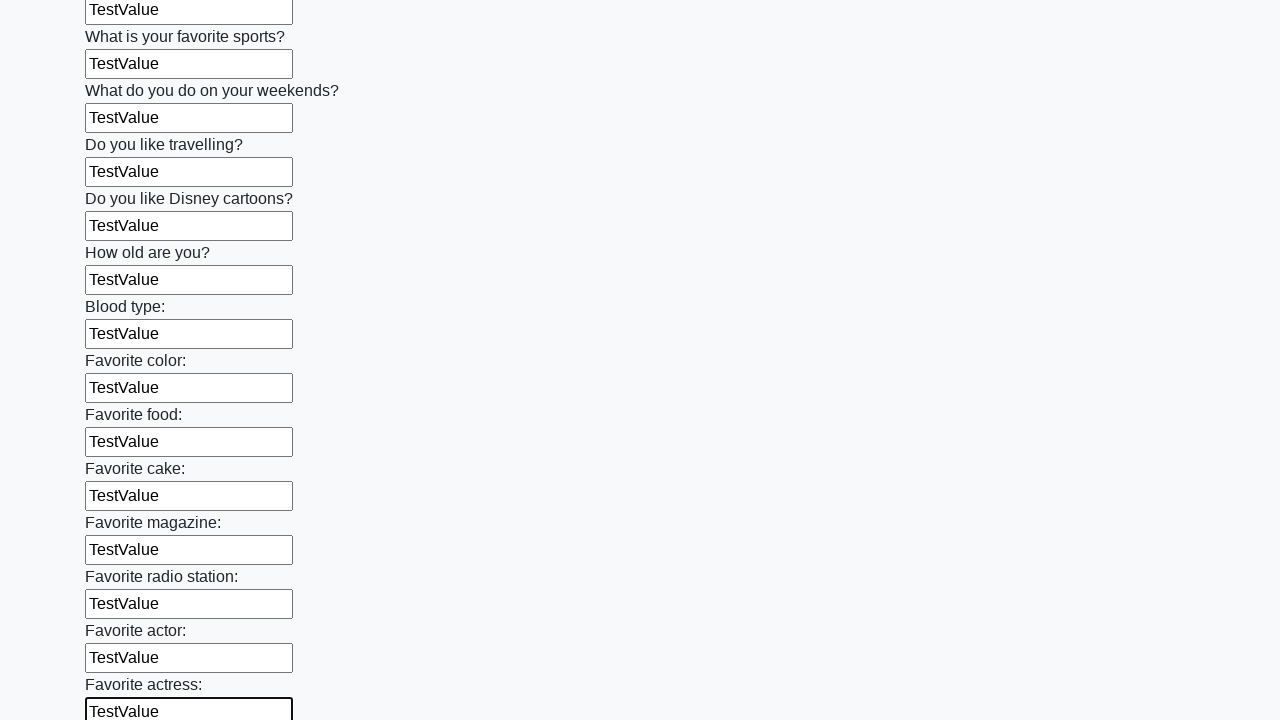

Filled input field with 'TestValue' on input >> nth=26
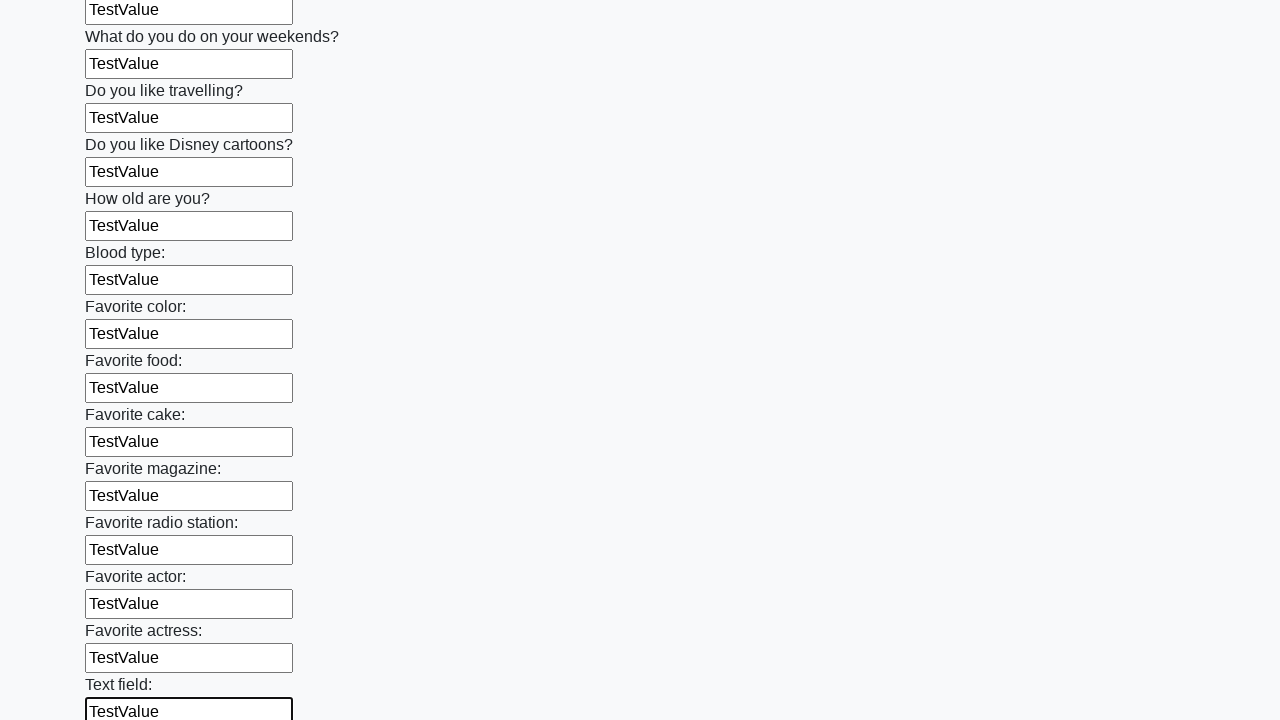

Filled input field with 'TestValue' on input >> nth=27
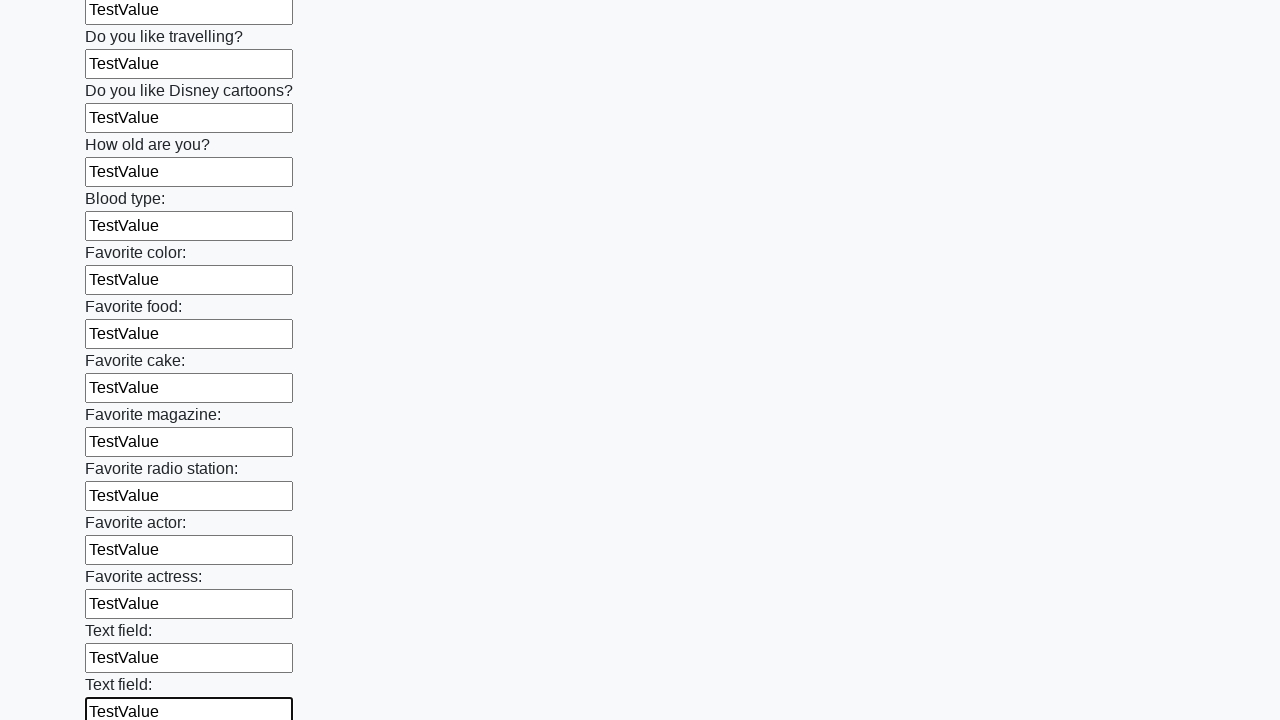

Filled input field with 'TestValue' on input >> nth=28
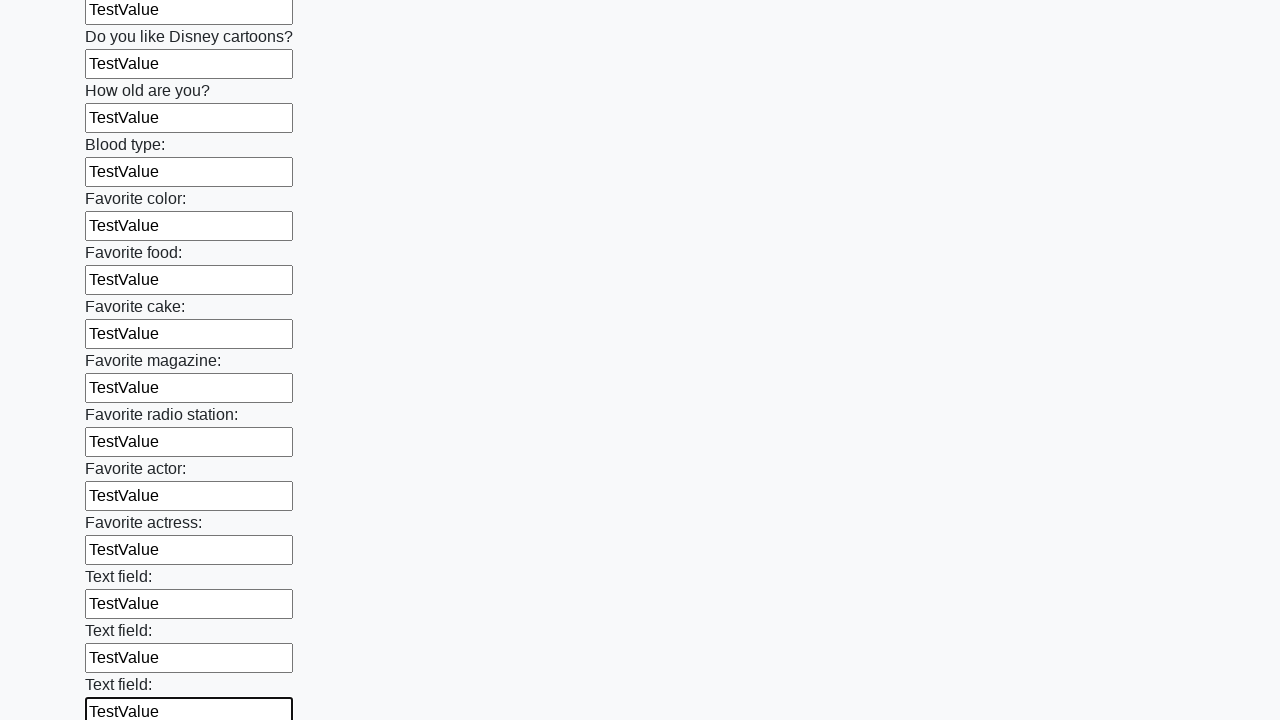

Filled input field with 'TestValue' on input >> nth=29
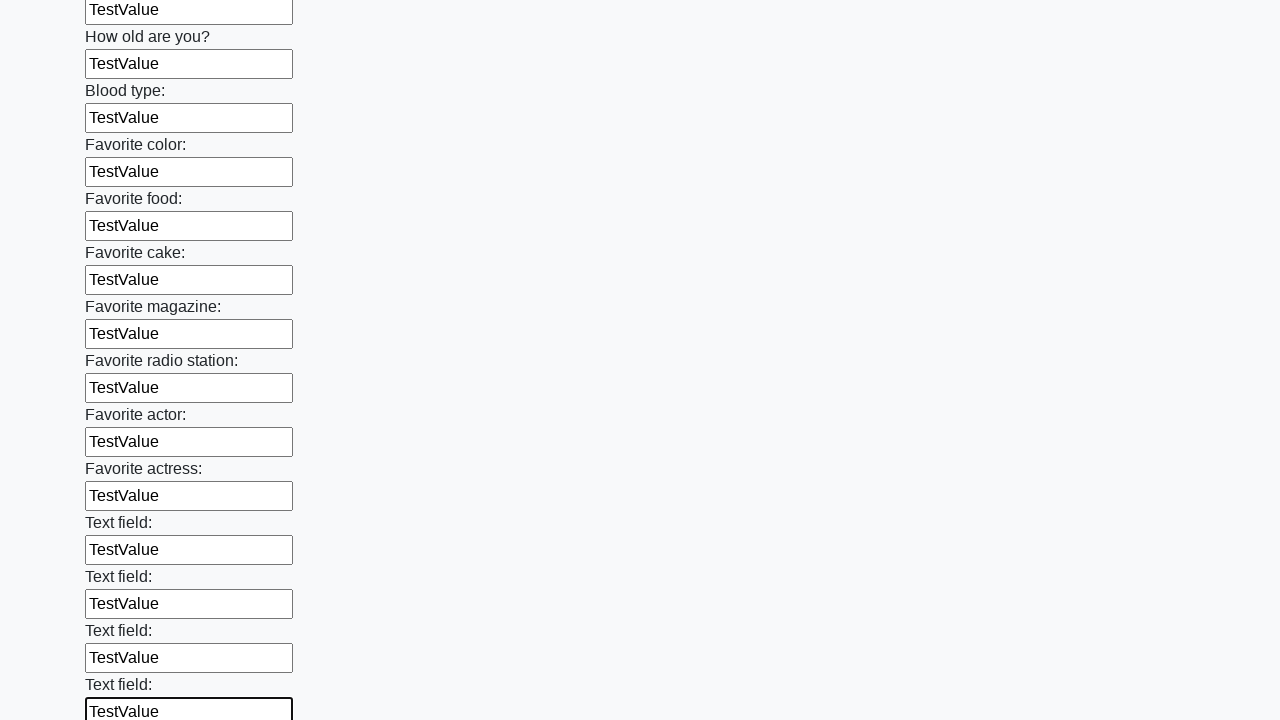

Filled input field with 'TestValue' on input >> nth=30
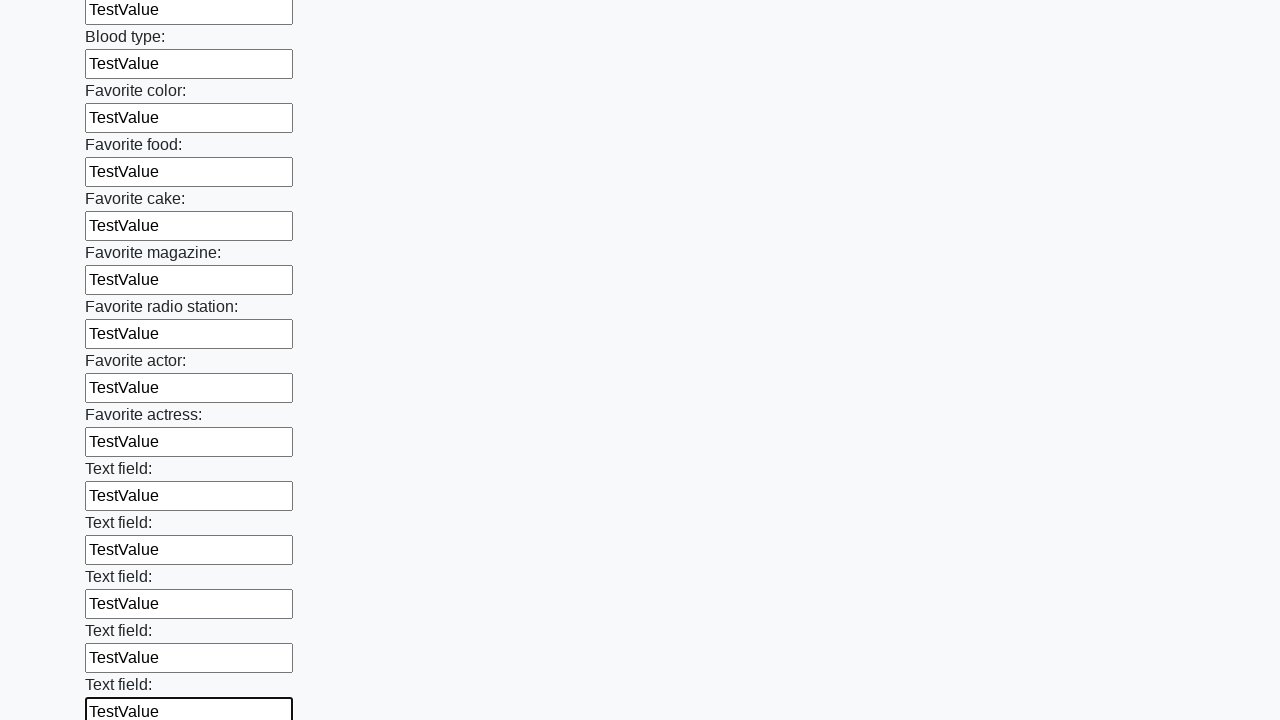

Filled input field with 'TestValue' on input >> nth=31
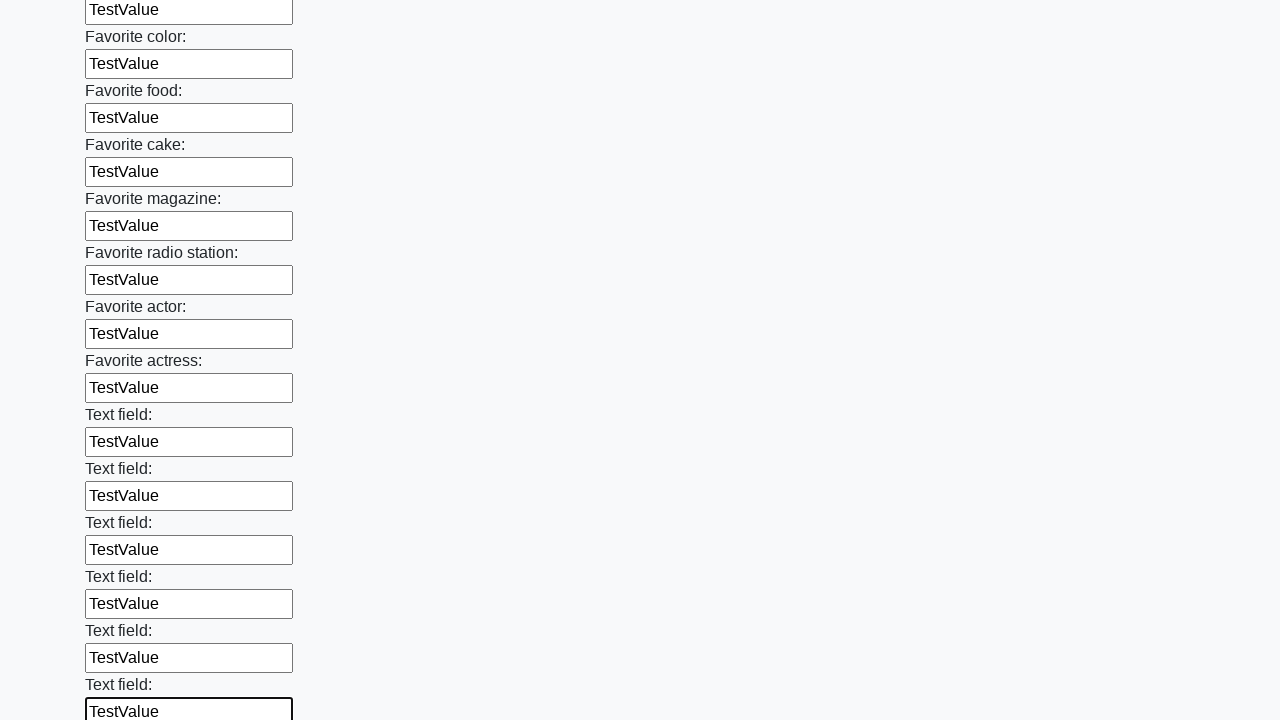

Filled input field with 'TestValue' on input >> nth=32
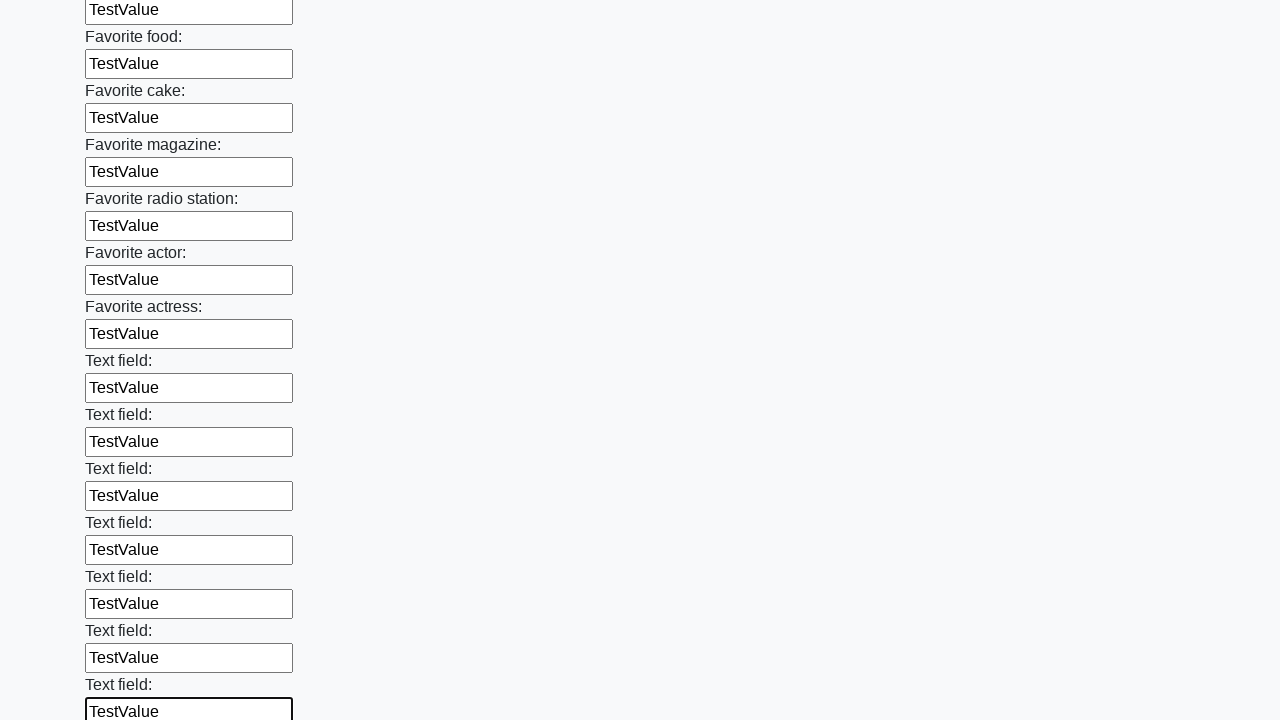

Filled input field with 'TestValue' on input >> nth=33
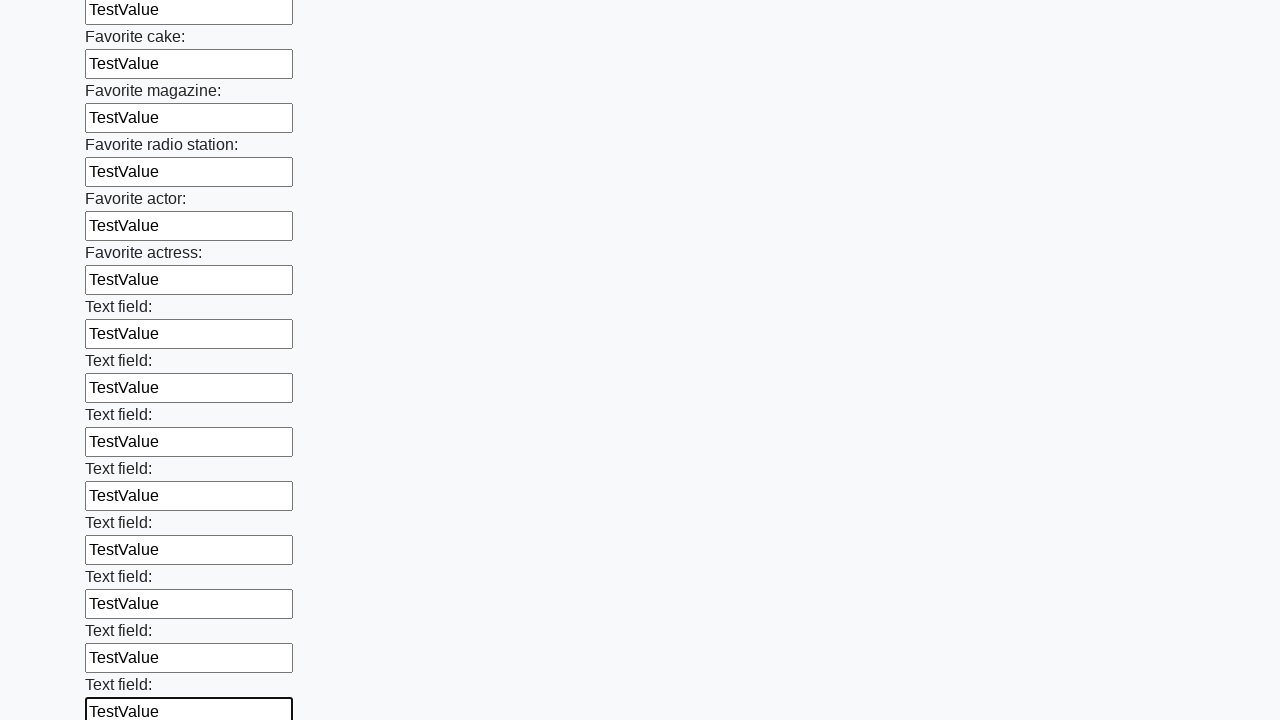

Filled input field with 'TestValue' on input >> nth=34
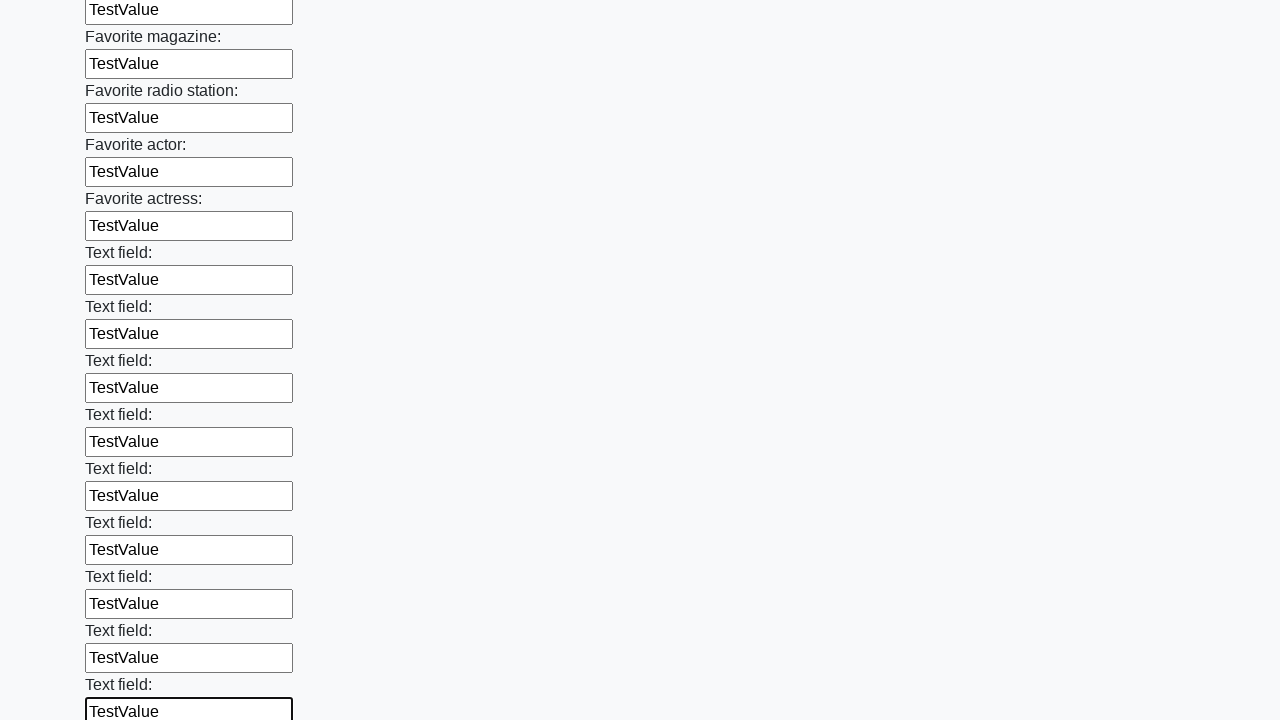

Filled input field with 'TestValue' on input >> nth=35
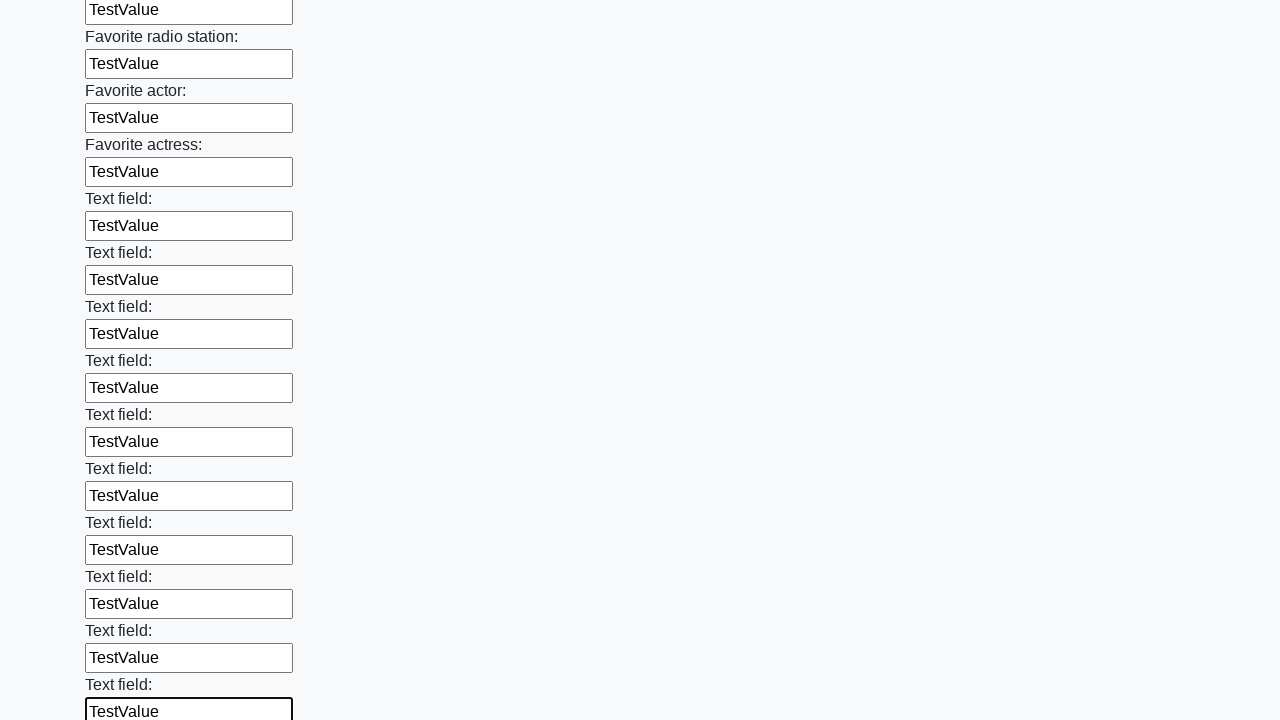

Filled input field with 'TestValue' on input >> nth=36
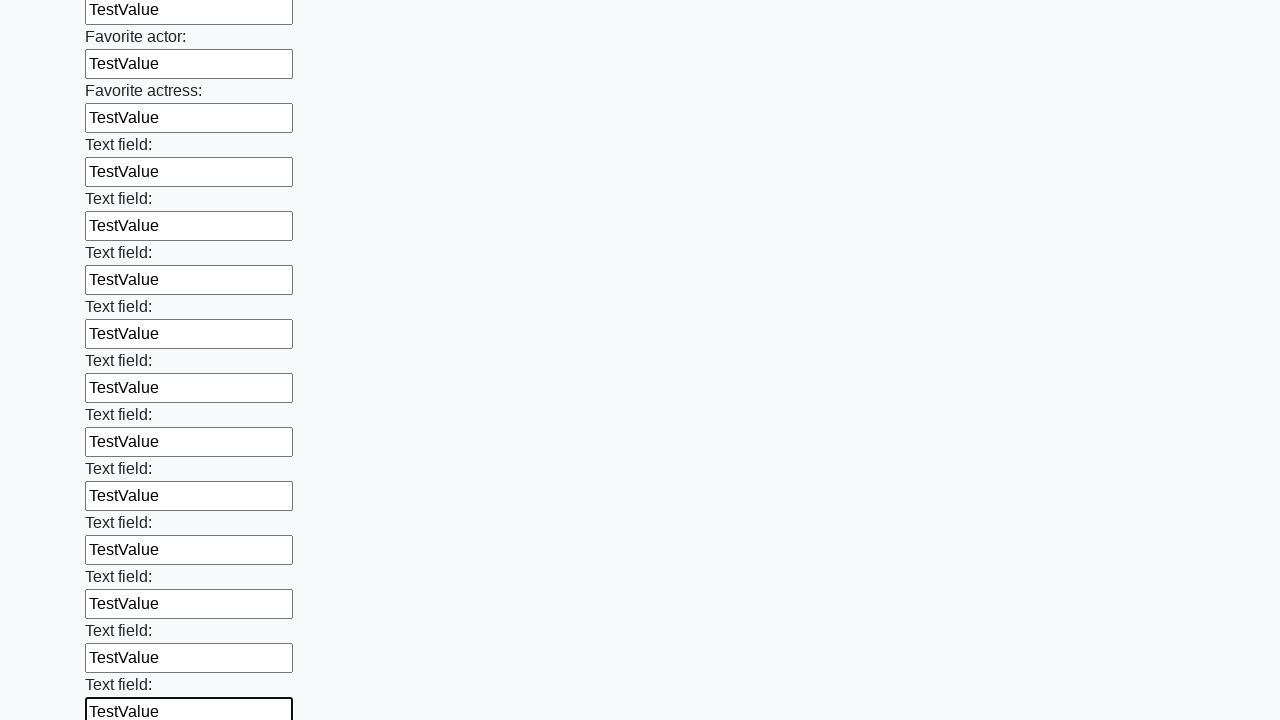

Filled input field with 'TestValue' on input >> nth=37
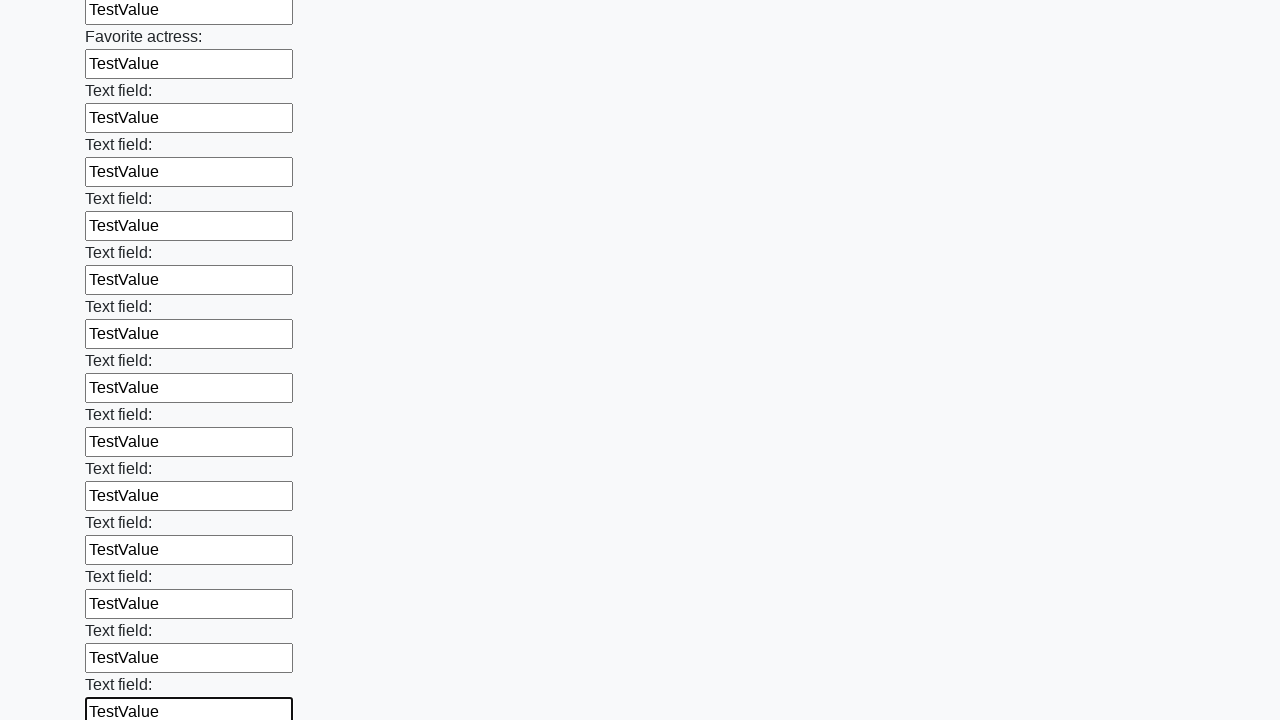

Filled input field with 'TestValue' on input >> nth=38
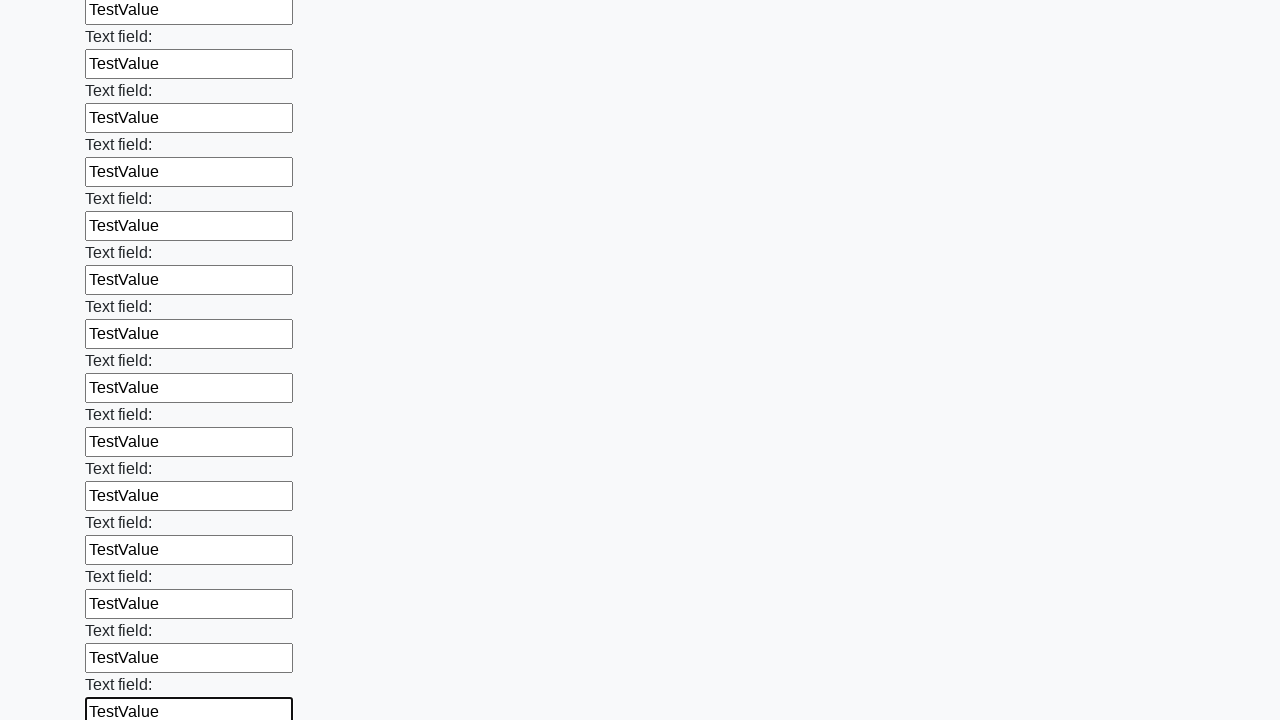

Filled input field with 'TestValue' on input >> nth=39
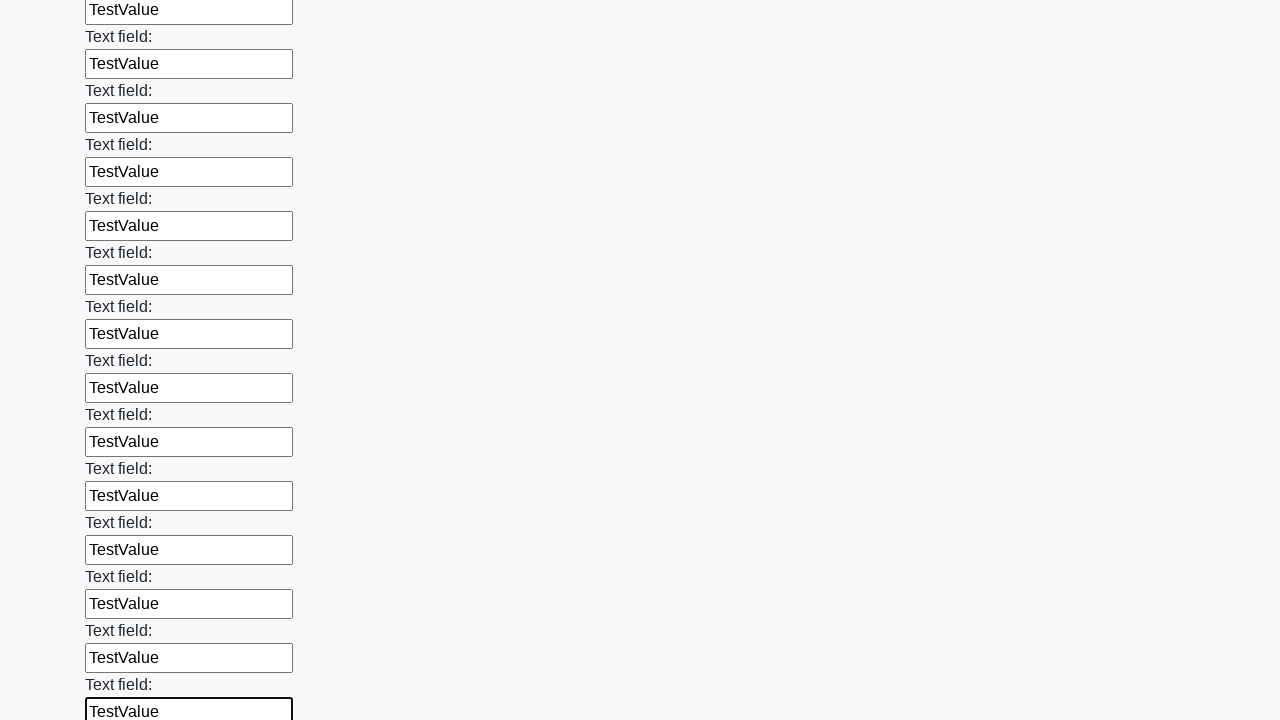

Filled input field with 'TestValue' on input >> nth=40
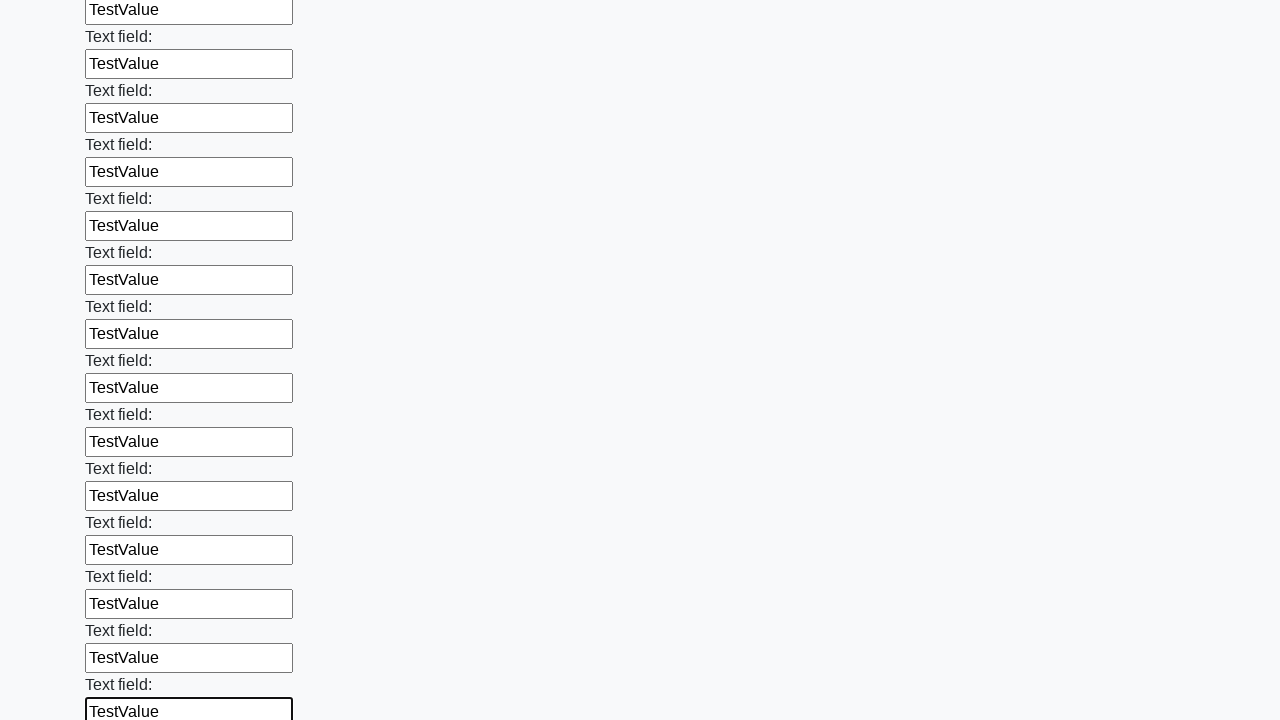

Filled input field with 'TestValue' on input >> nth=41
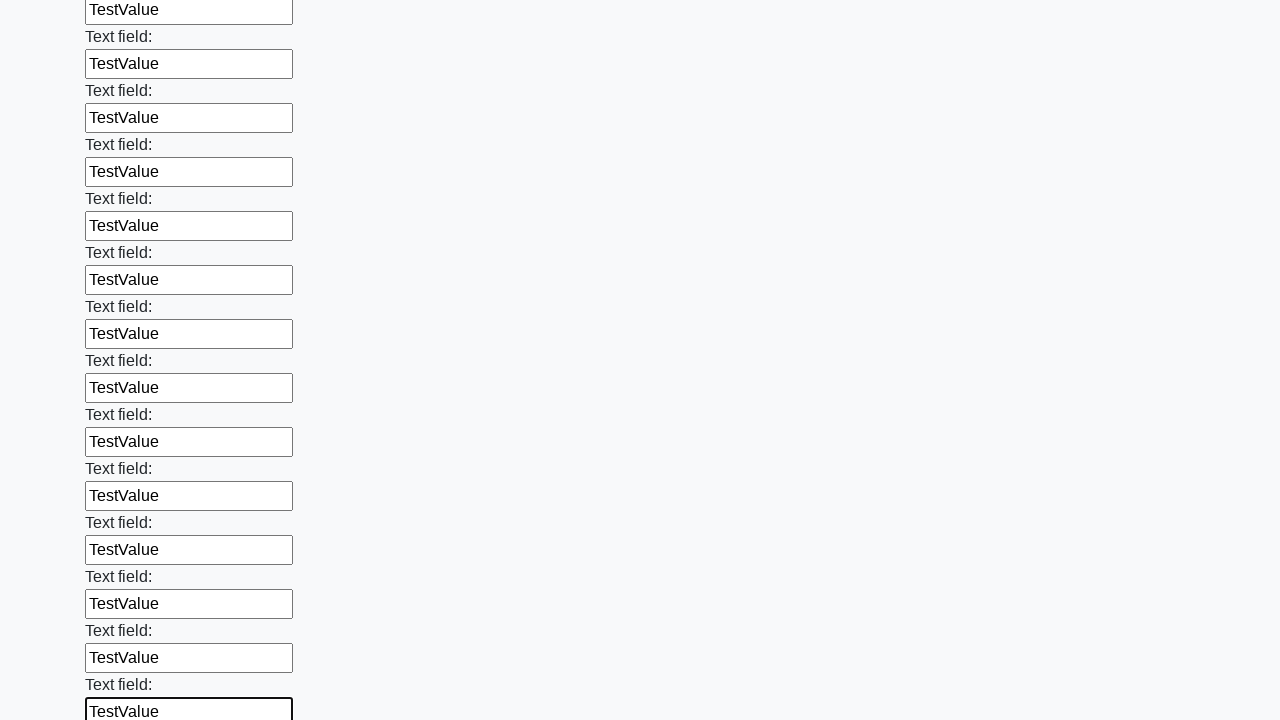

Filled input field with 'TestValue' on input >> nth=42
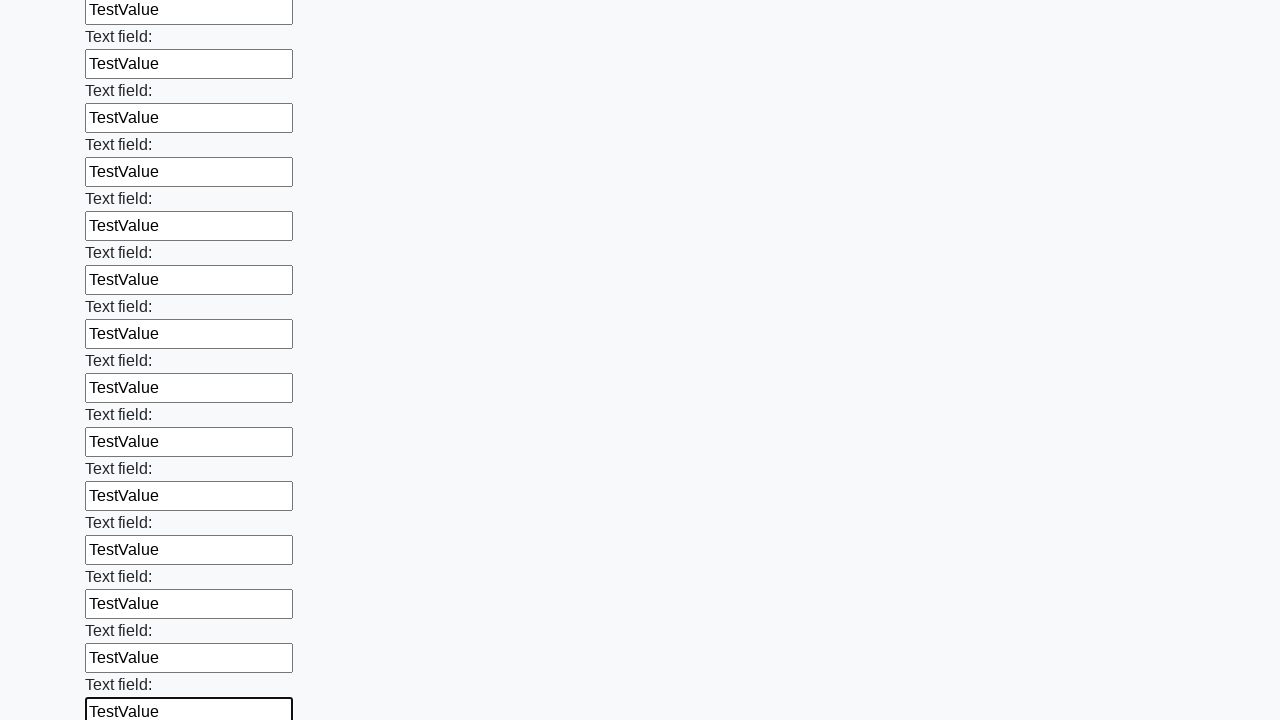

Filled input field with 'TestValue' on input >> nth=43
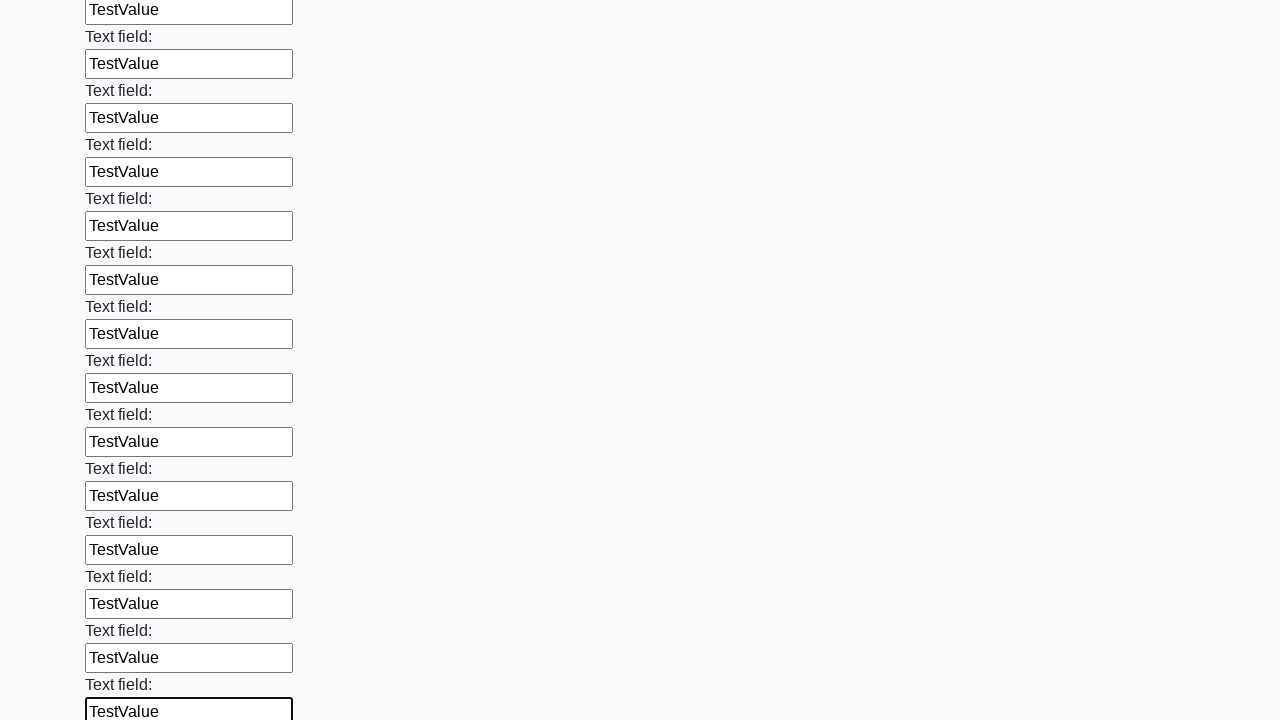

Filled input field with 'TestValue' on input >> nth=44
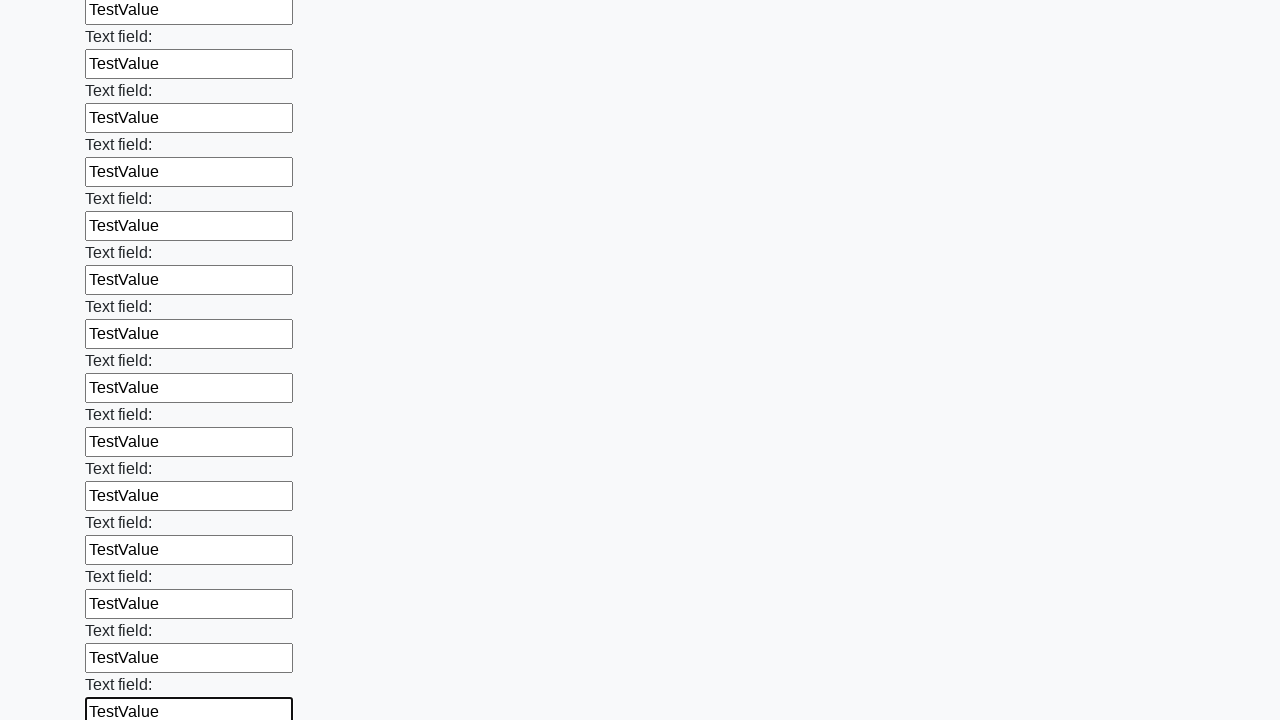

Filled input field with 'TestValue' on input >> nth=45
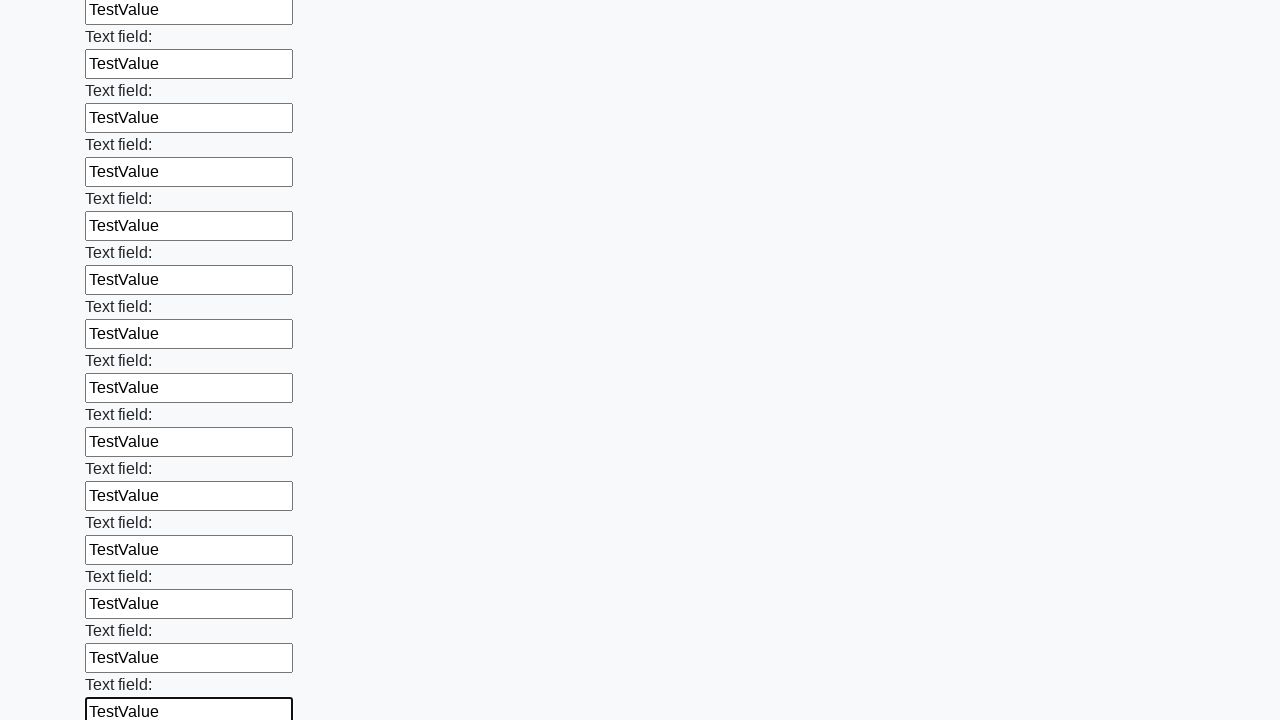

Filled input field with 'TestValue' on input >> nth=46
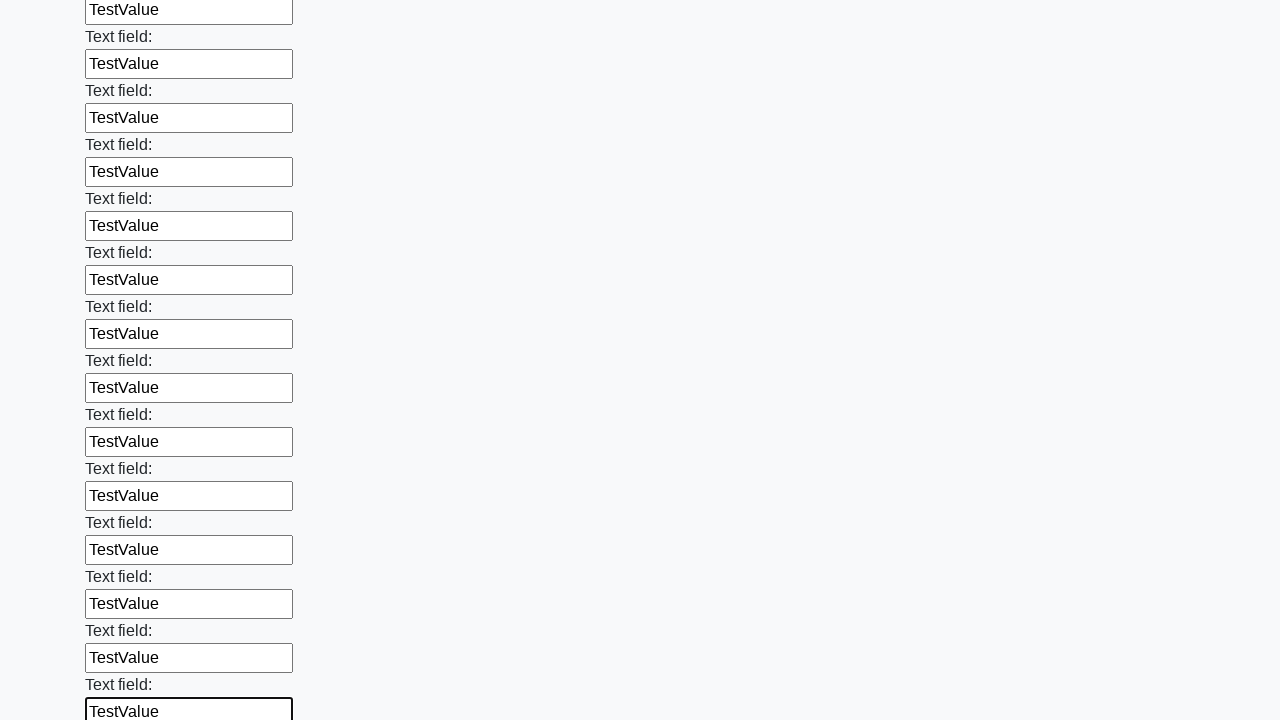

Filled input field with 'TestValue' on input >> nth=47
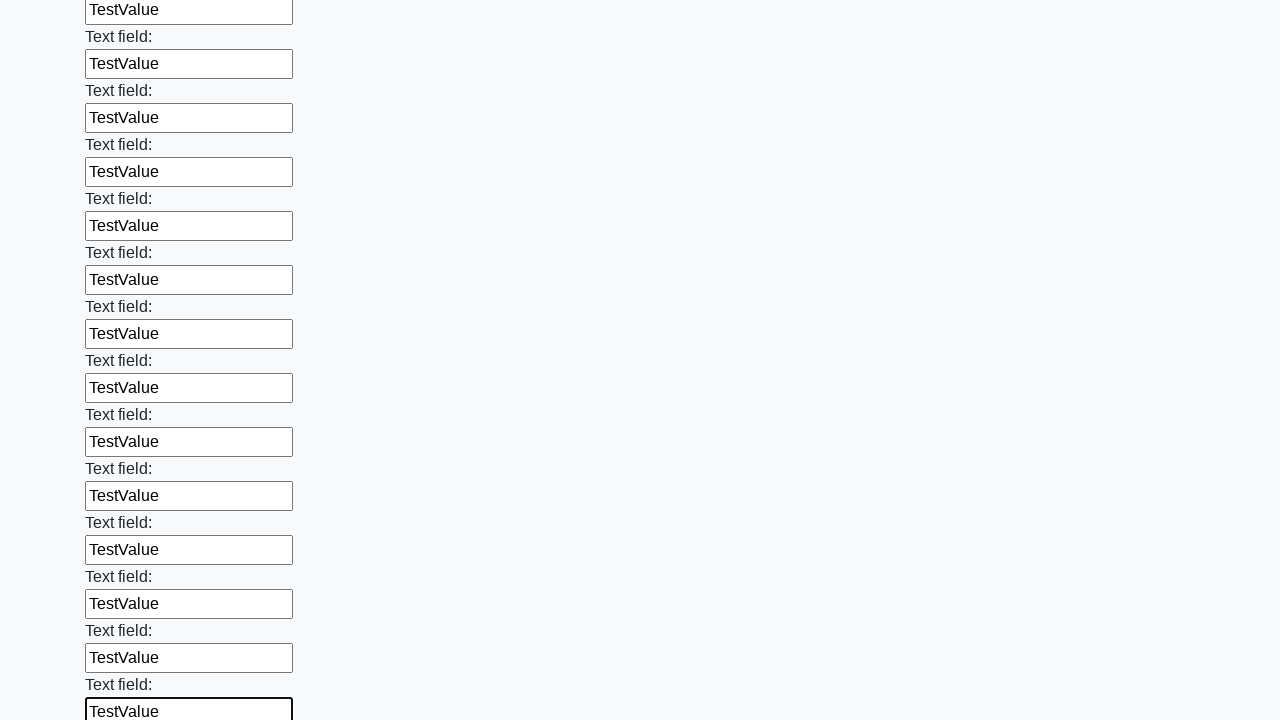

Filled input field with 'TestValue' on input >> nth=48
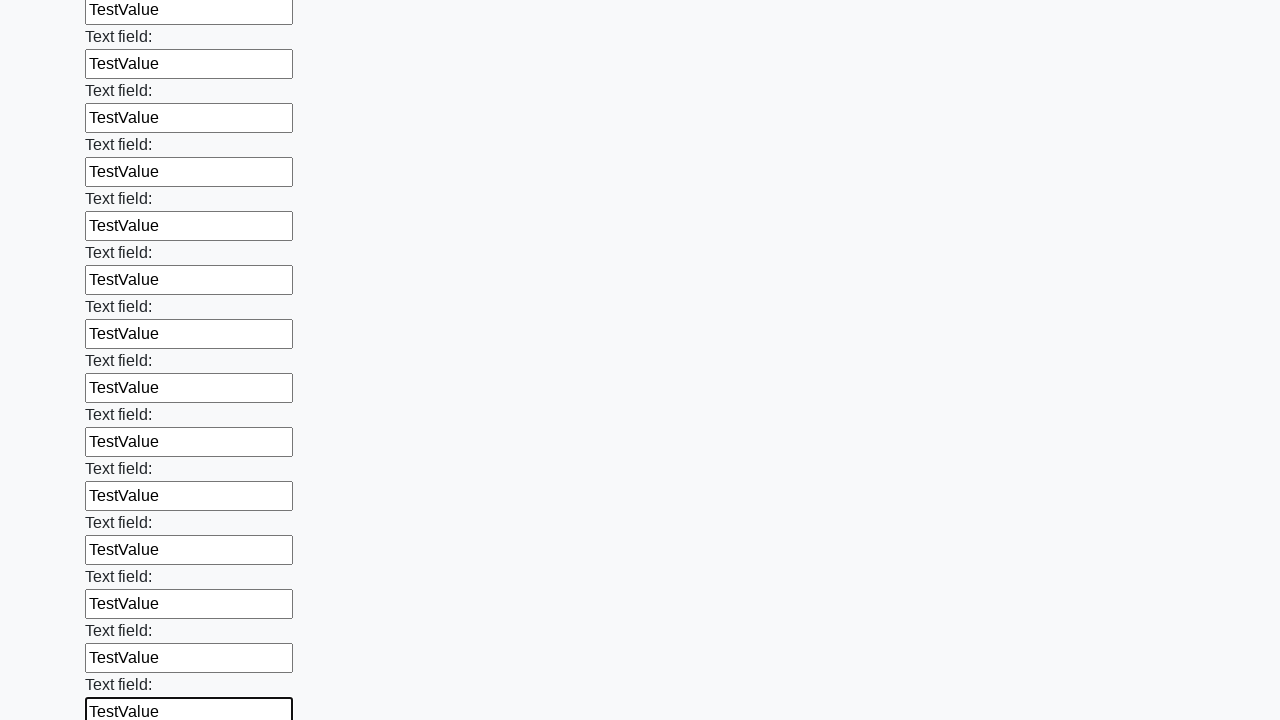

Filled input field with 'TestValue' on input >> nth=49
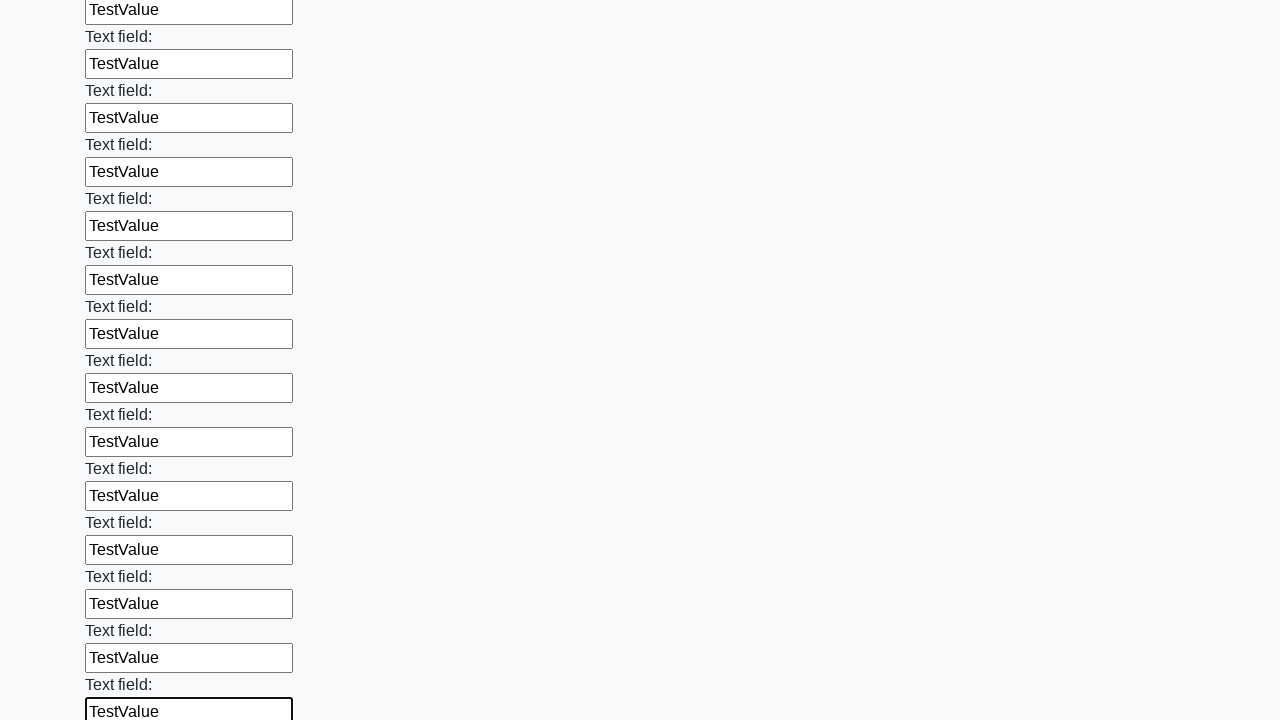

Filled input field with 'TestValue' on input >> nth=50
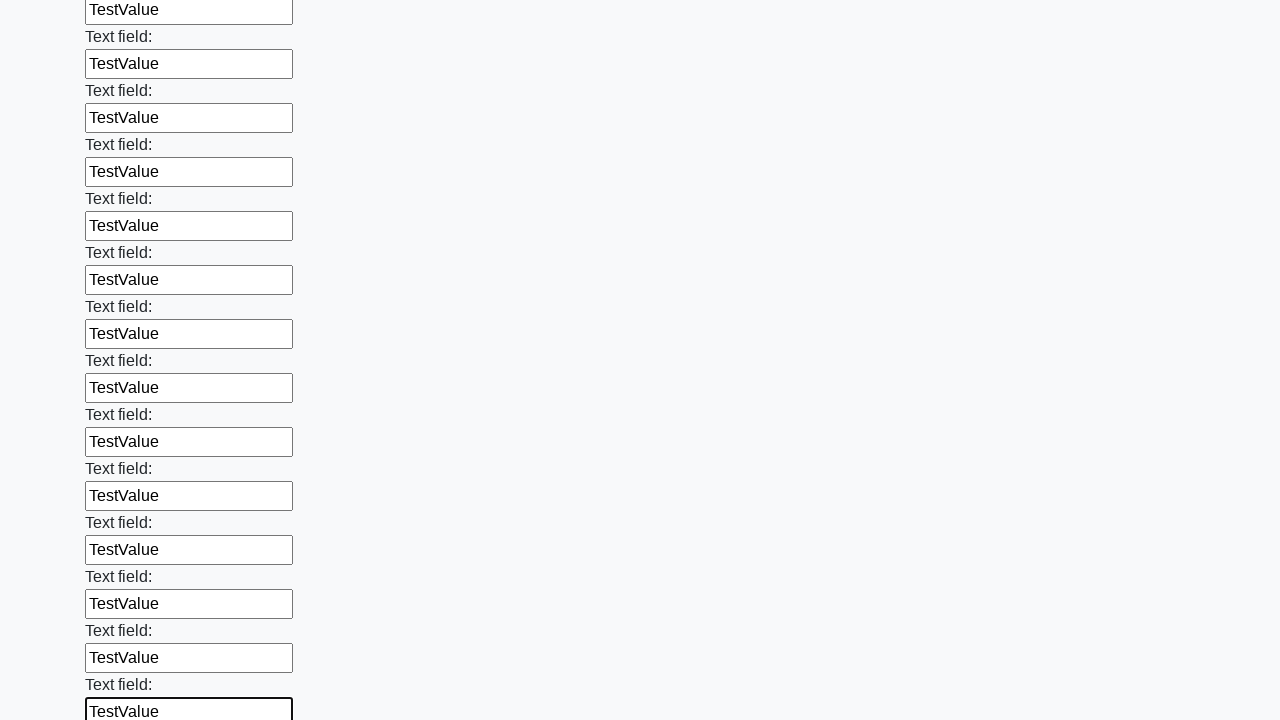

Filled input field with 'TestValue' on input >> nth=51
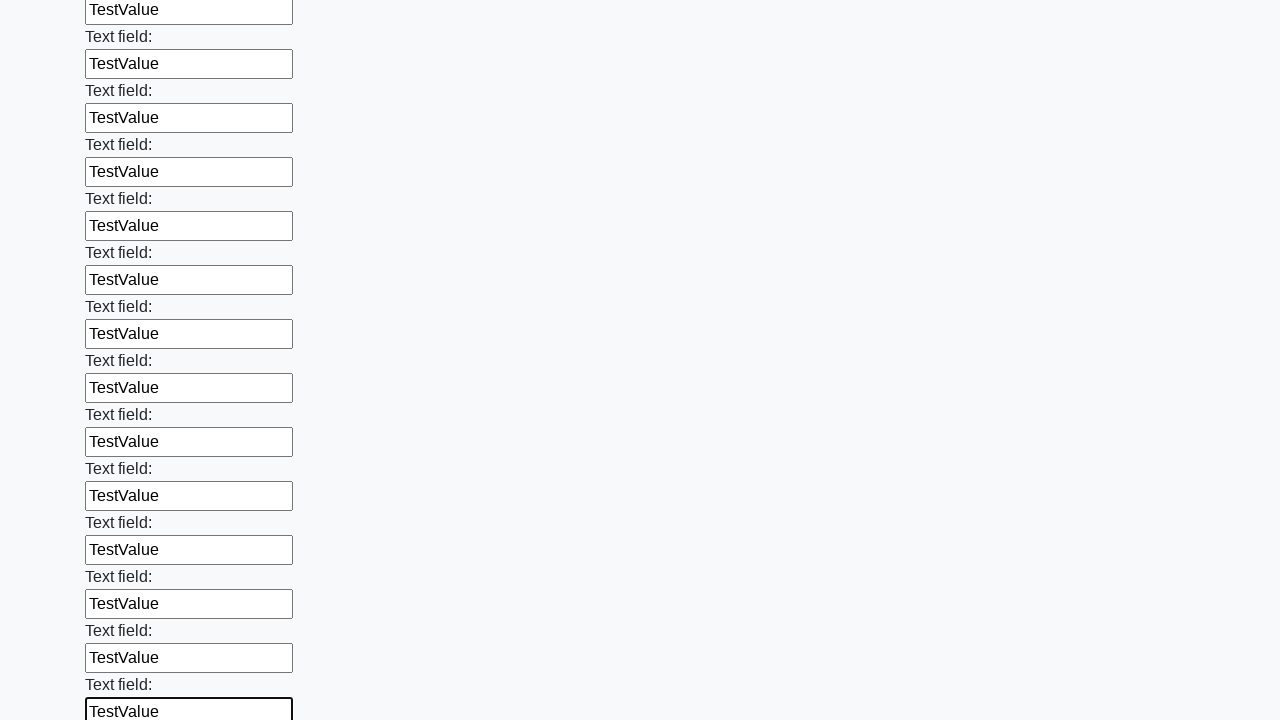

Filled input field with 'TestValue' on input >> nth=52
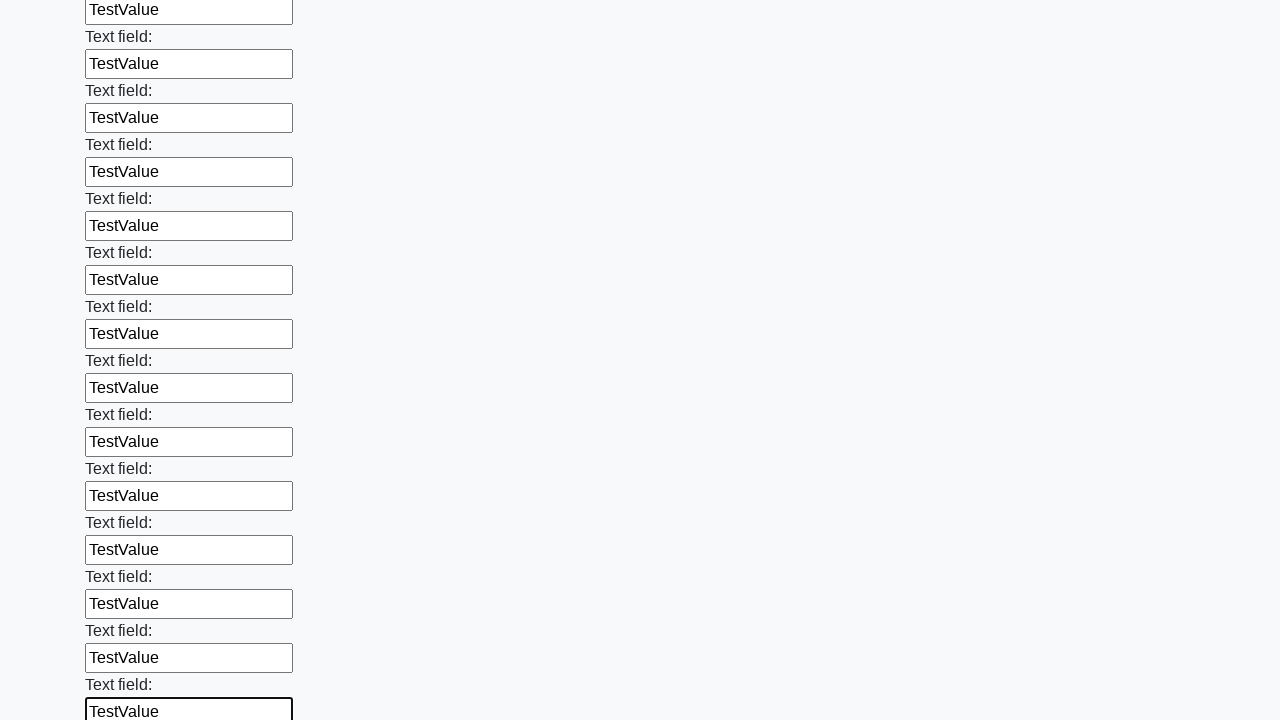

Filled input field with 'TestValue' on input >> nth=53
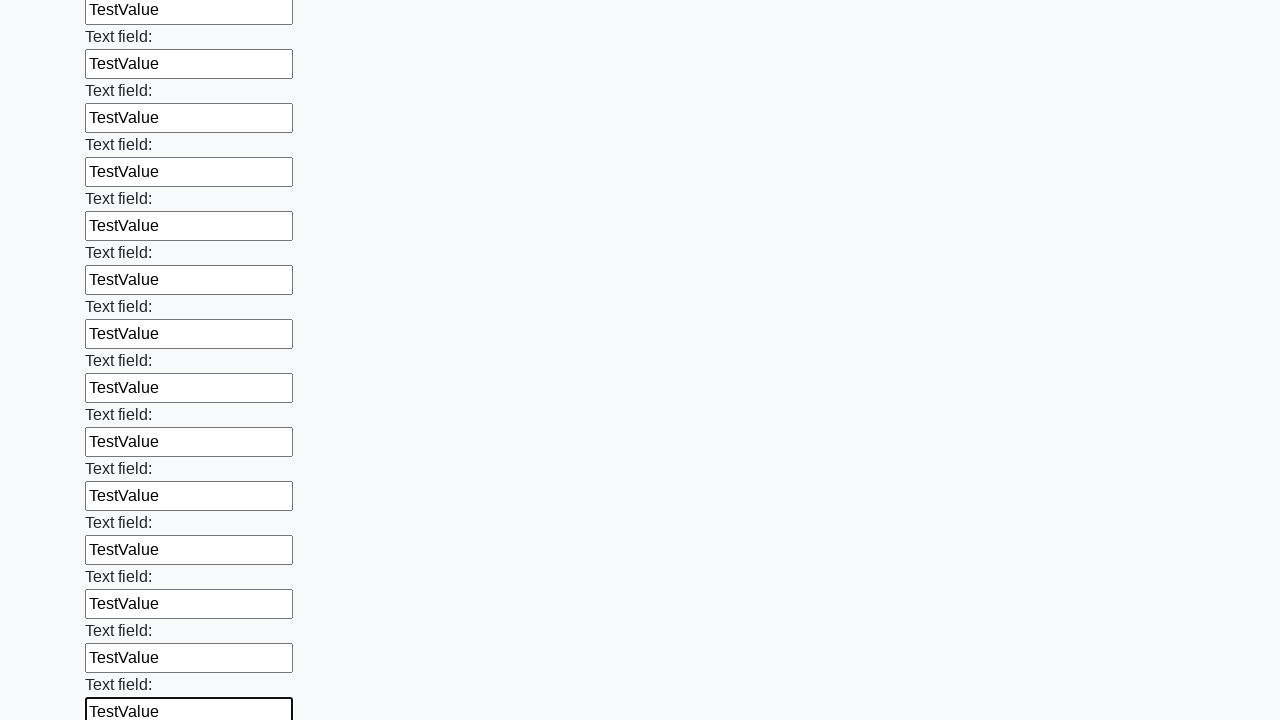

Filled input field with 'TestValue' on input >> nth=54
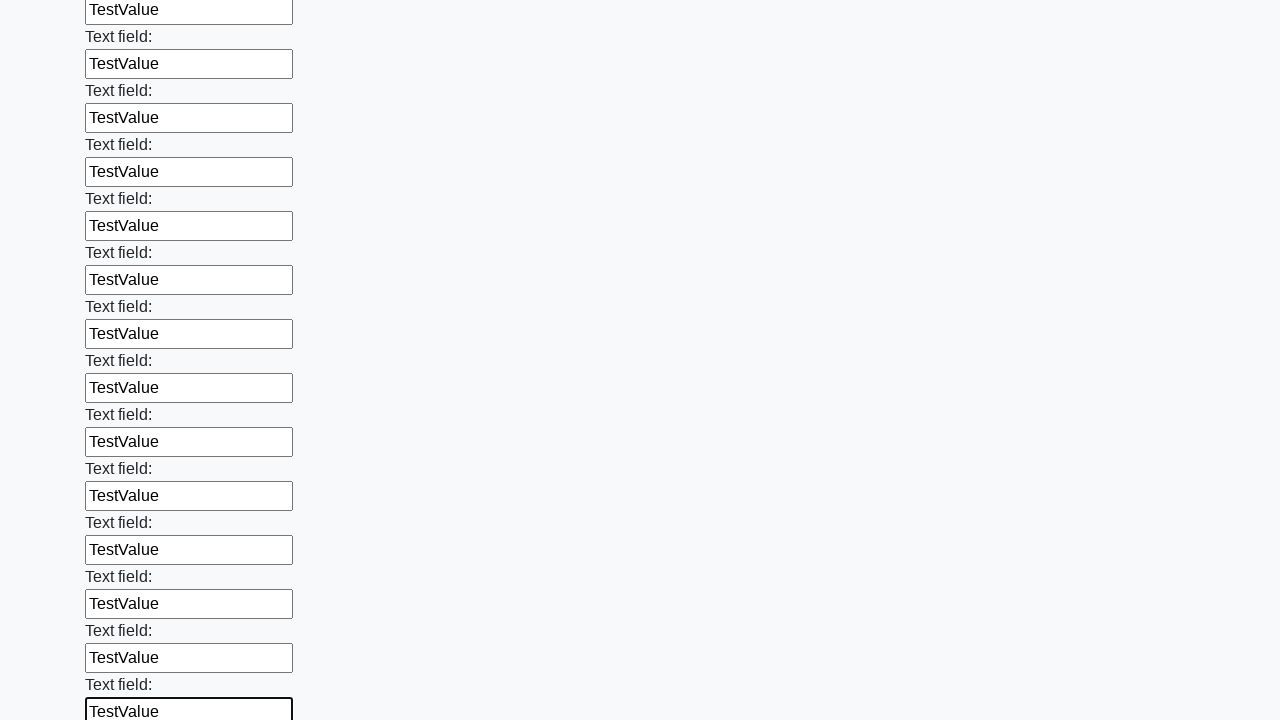

Filled input field with 'TestValue' on input >> nth=55
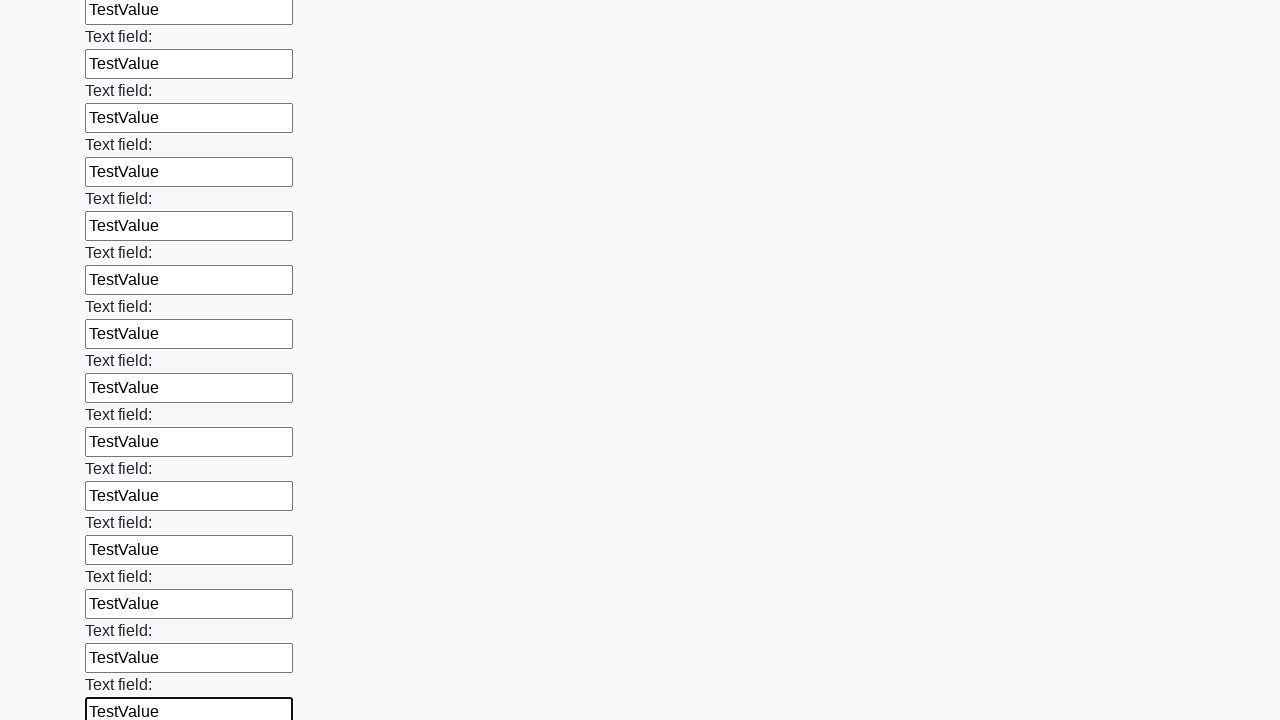

Filled input field with 'TestValue' on input >> nth=56
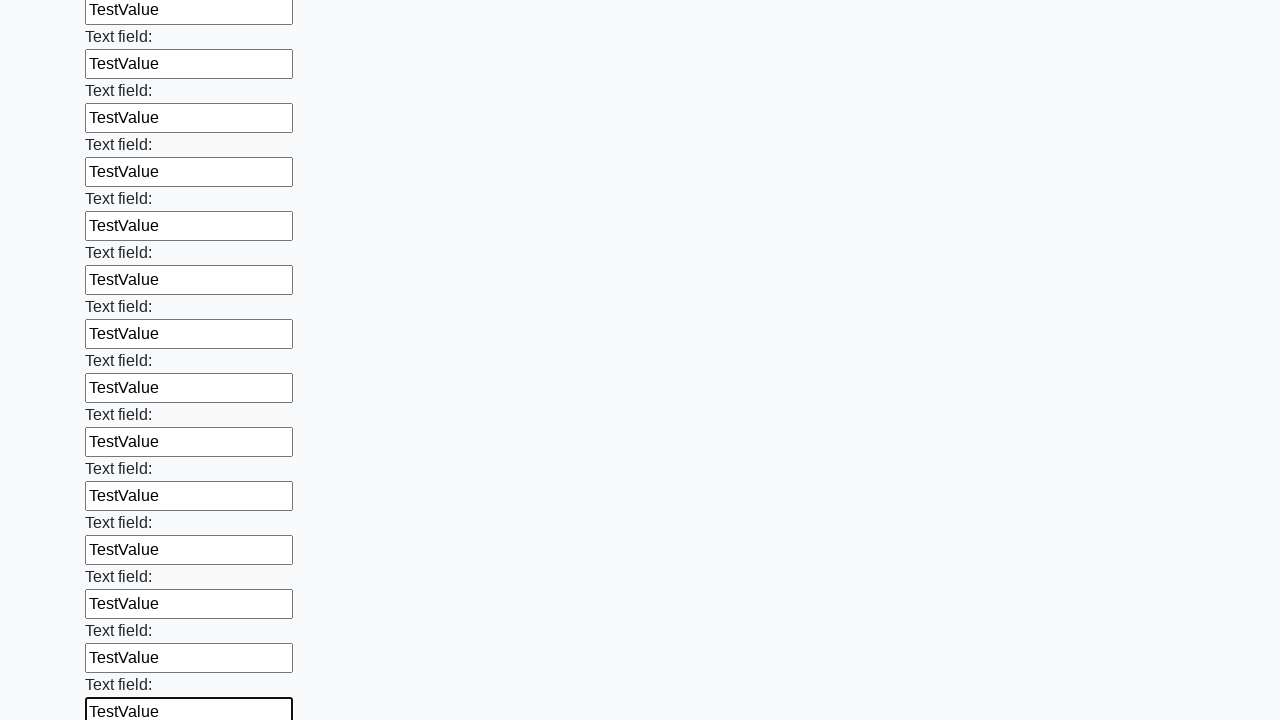

Filled input field with 'TestValue' on input >> nth=57
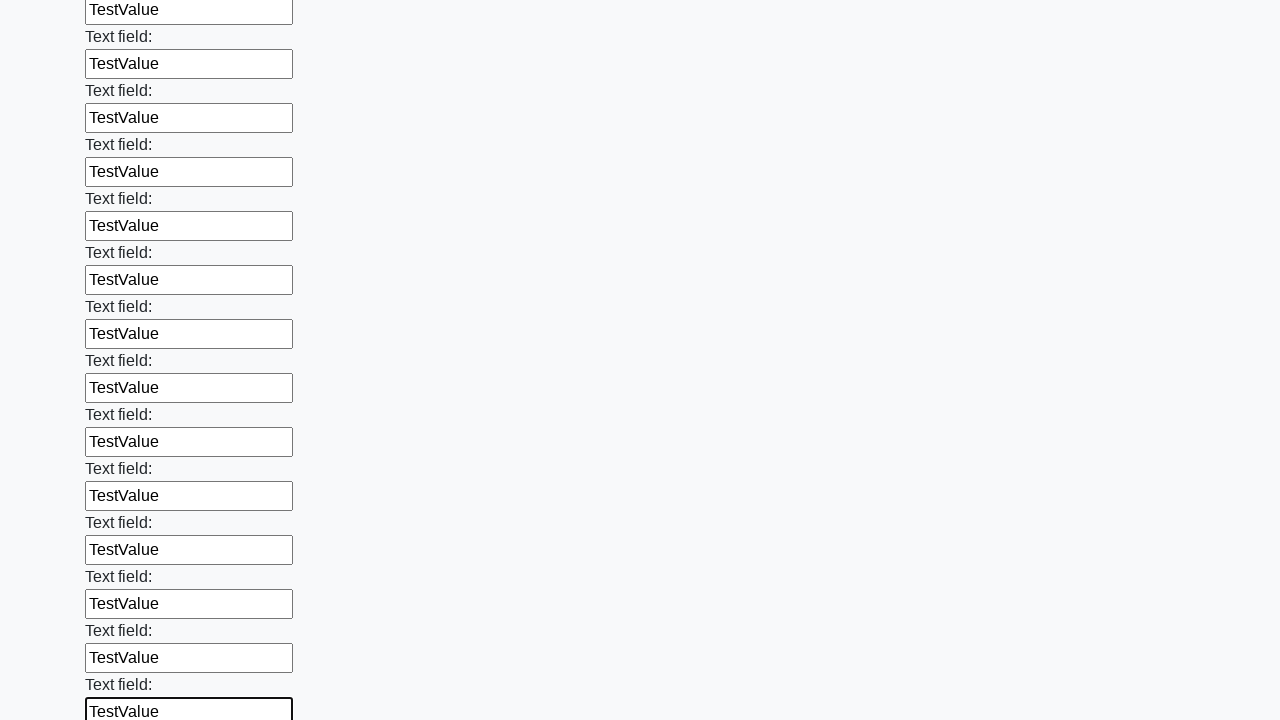

Filled input field with 'TestValue' on input >> nth=58
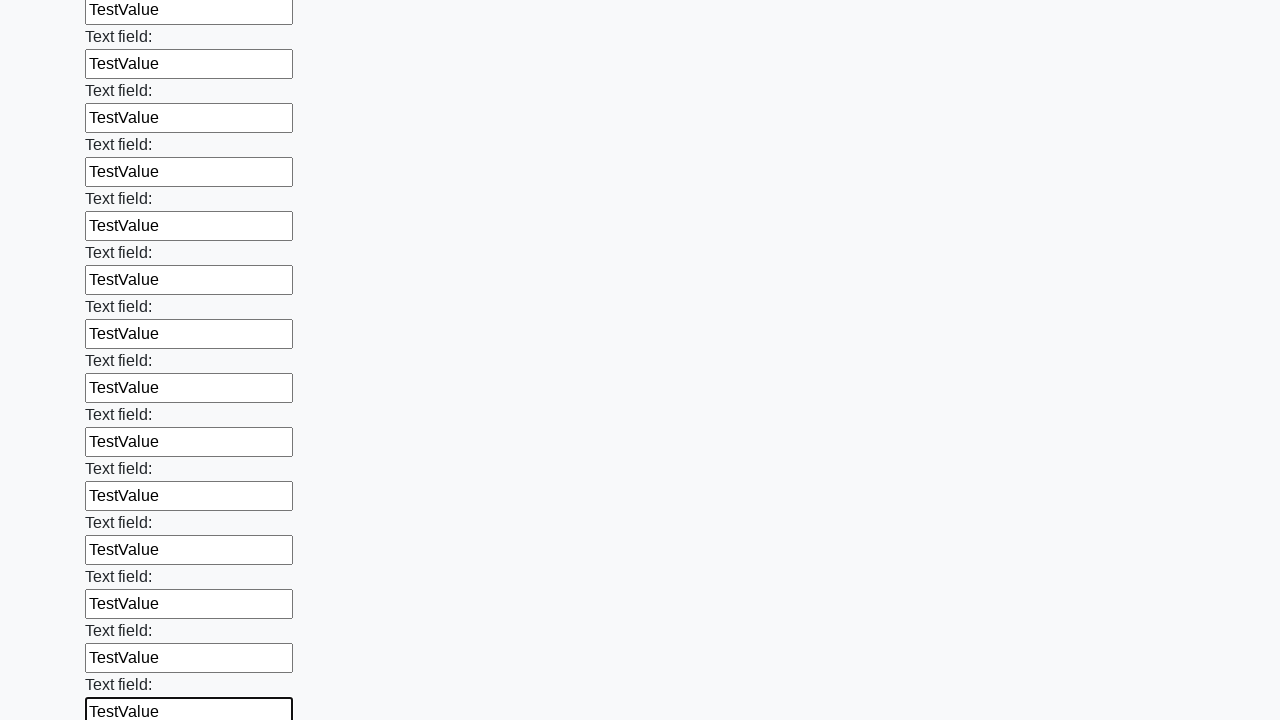

Filled input field with 'TestValue' on input >> nth=59
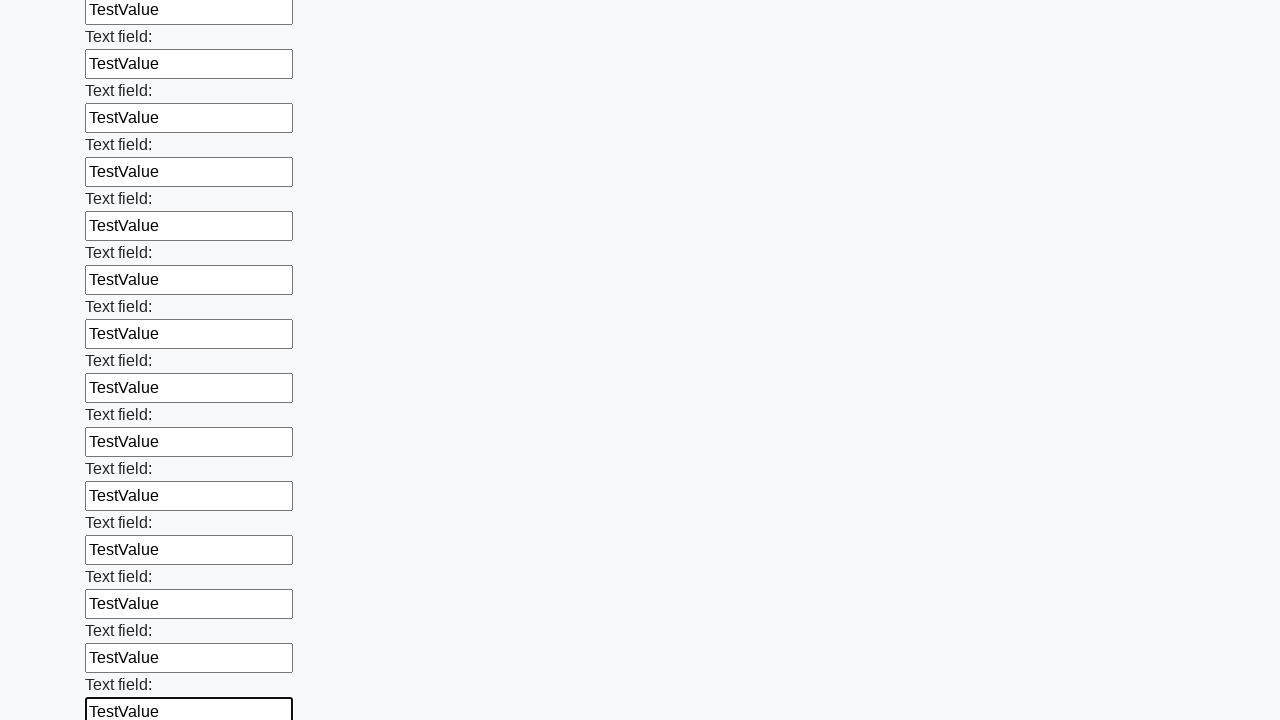

Filled input field with 'TestValue' on input >> nth=60
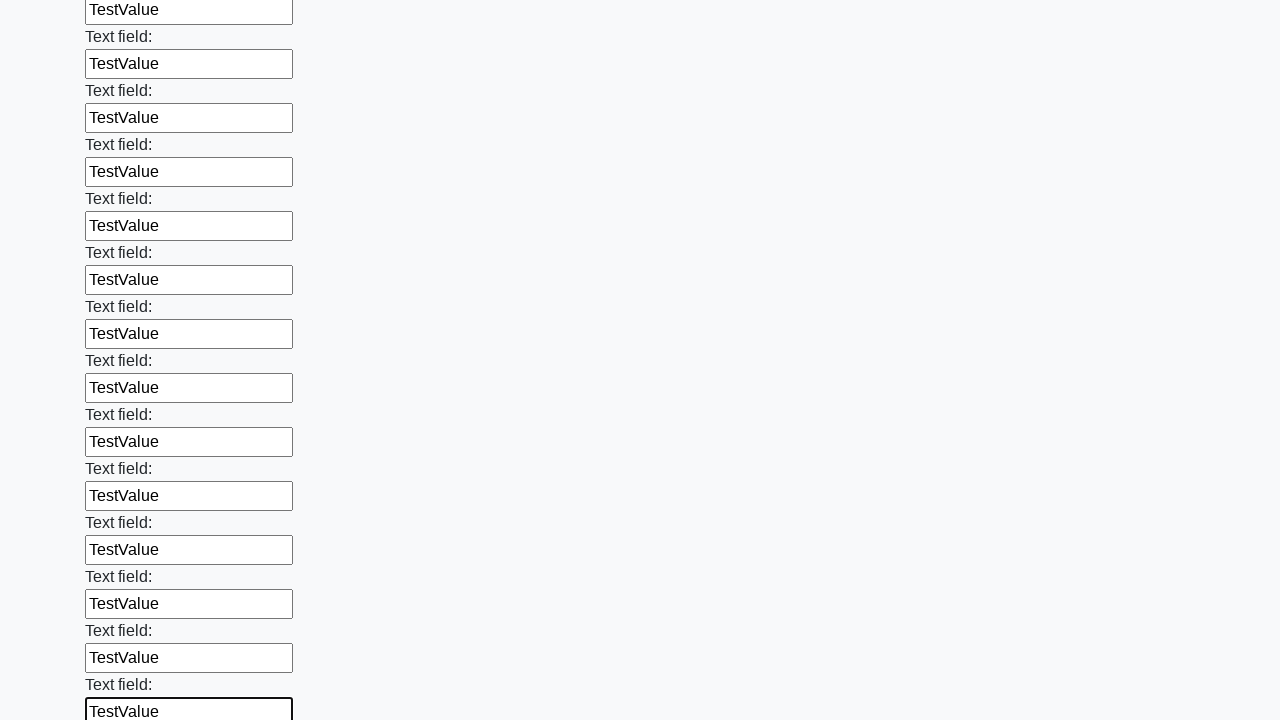

Filled input field with 'TestValue' on input >> nth=61
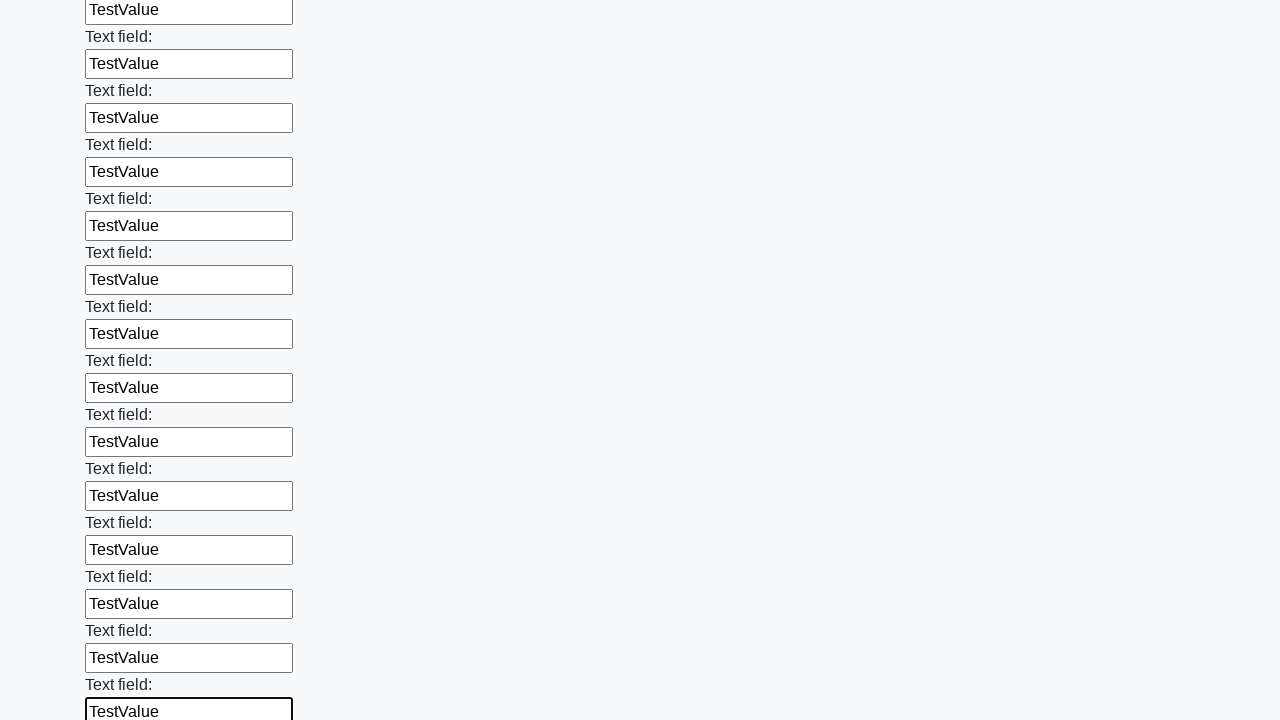

Filled input field with 'TestValue' on input >> nth=62
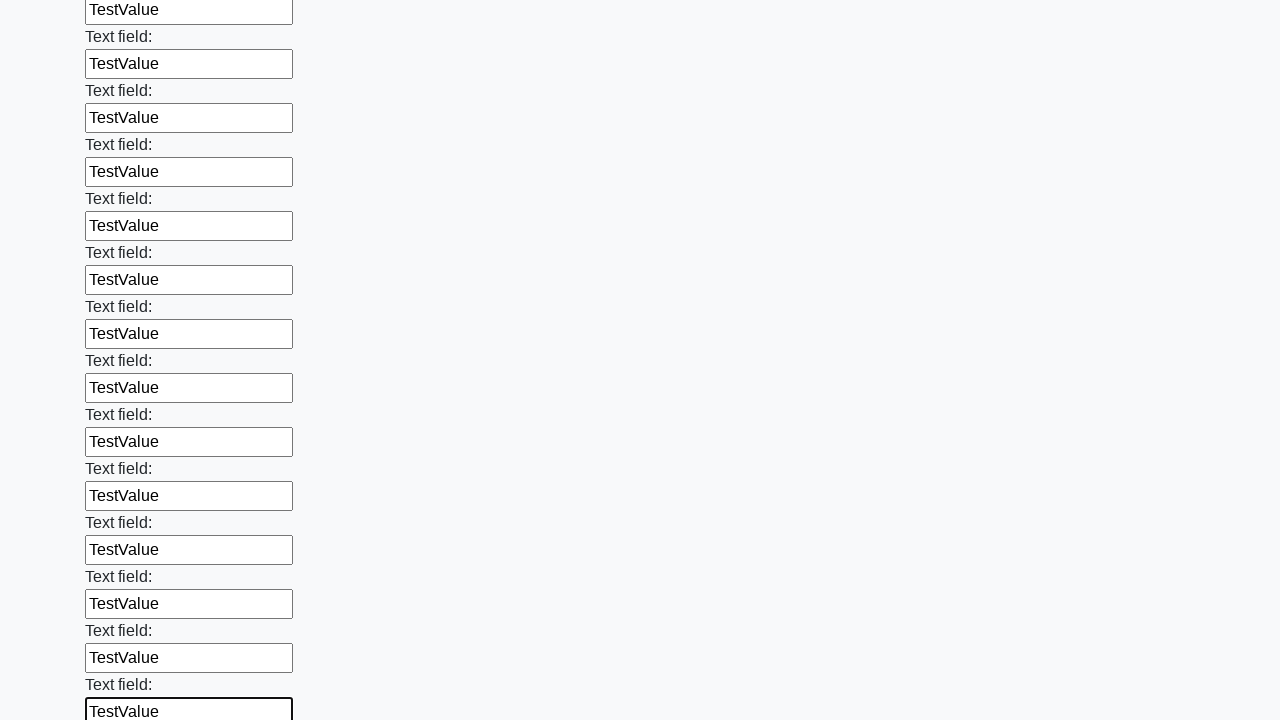

Filled input field with 'TestValue' on input >> nth=63
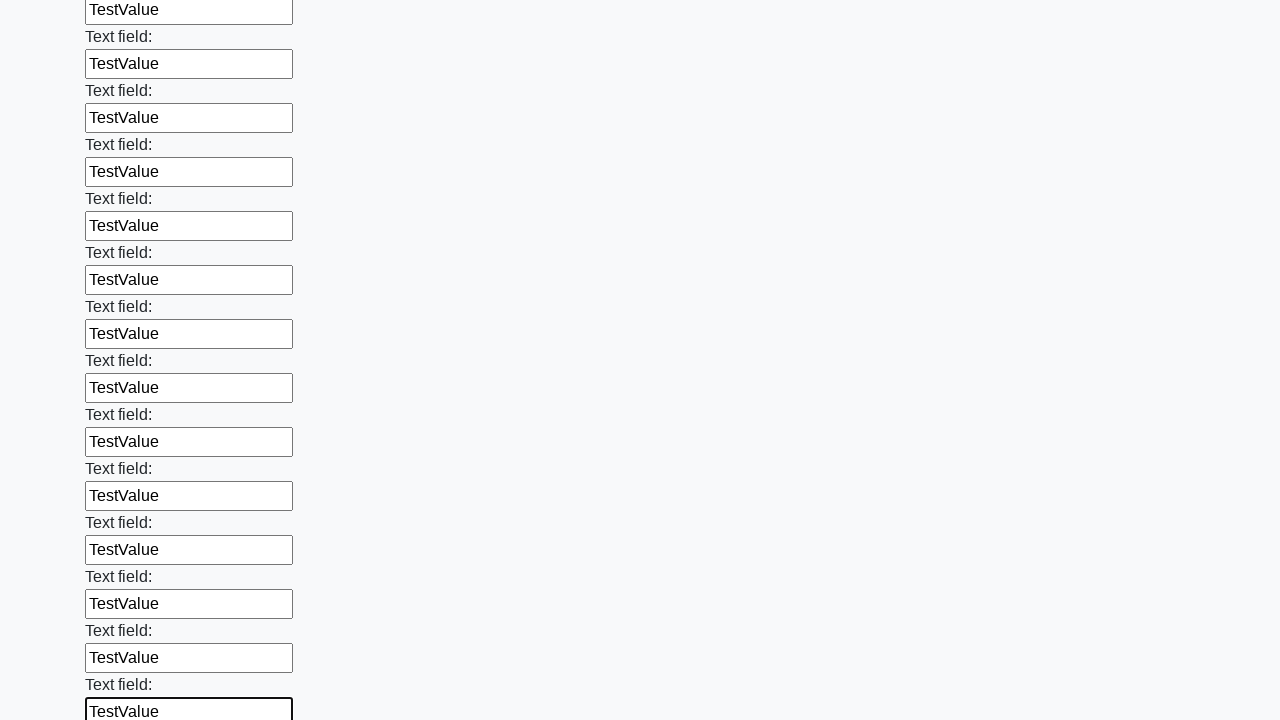

Filled input field with 'TestValue' on input >> nth=64
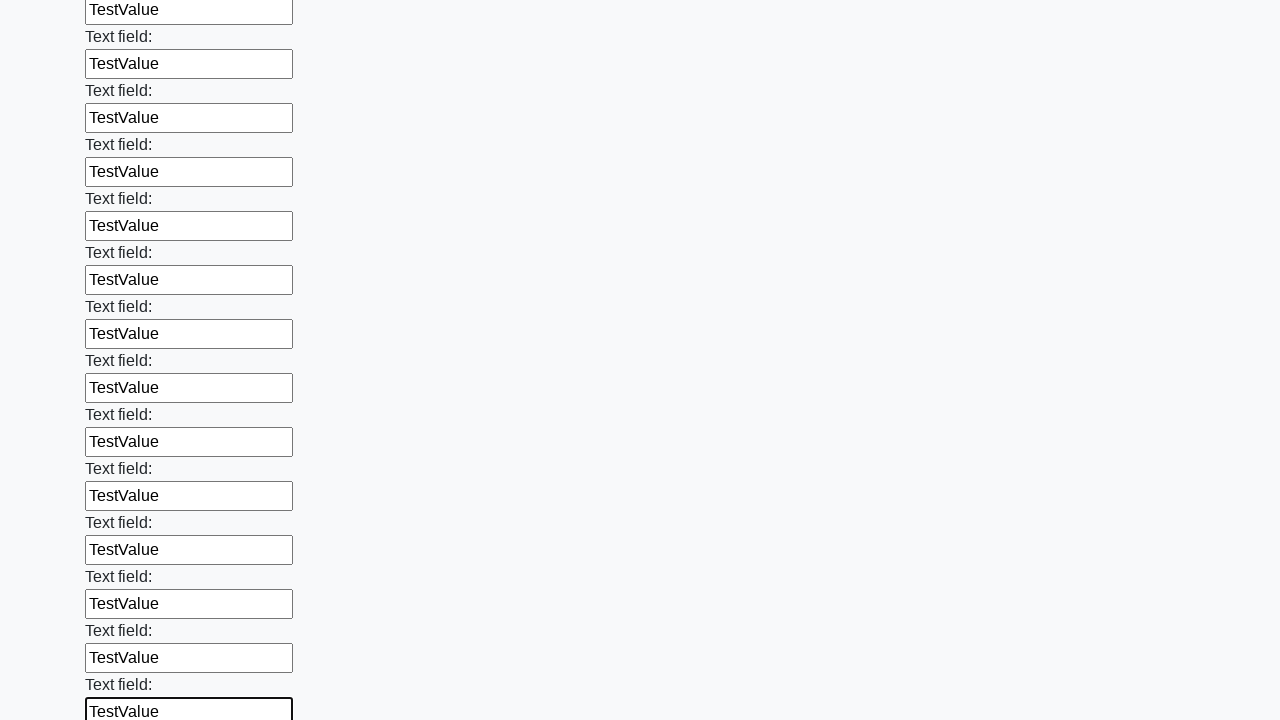

Filled input field with 'TestValue' on input >> nth=65
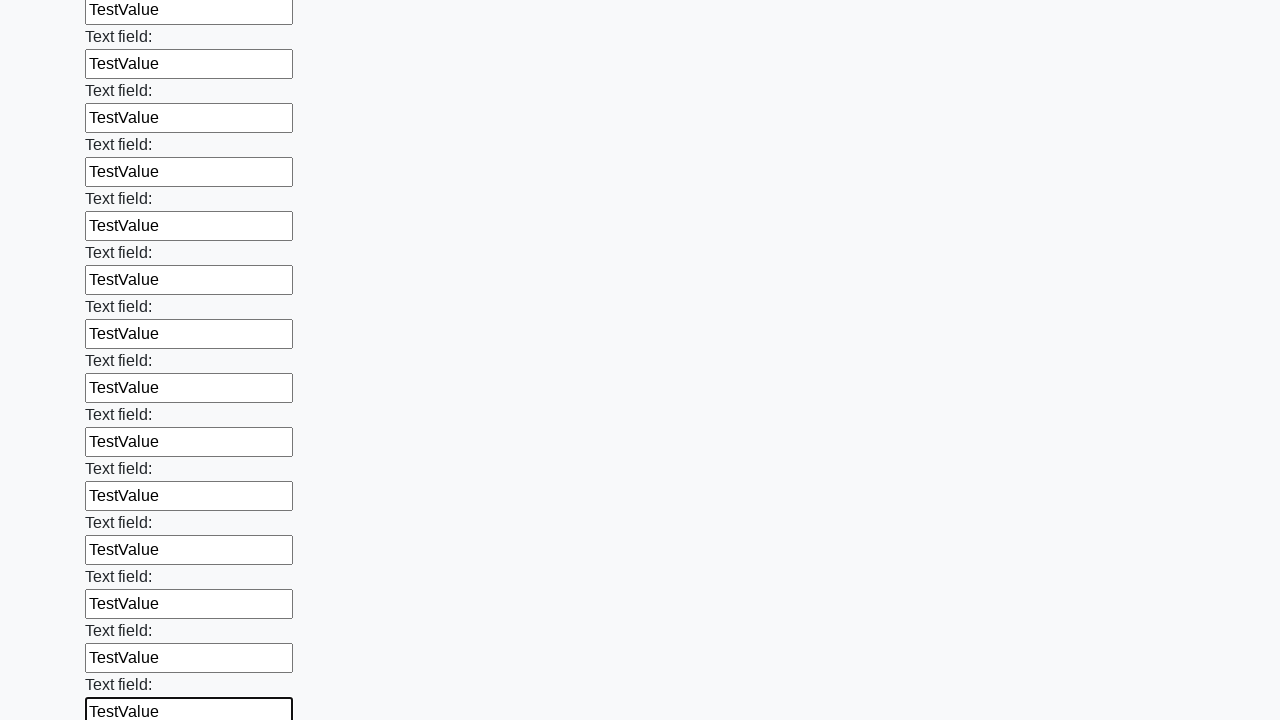

Filled input field with 'TestValue' on input >> nth=66
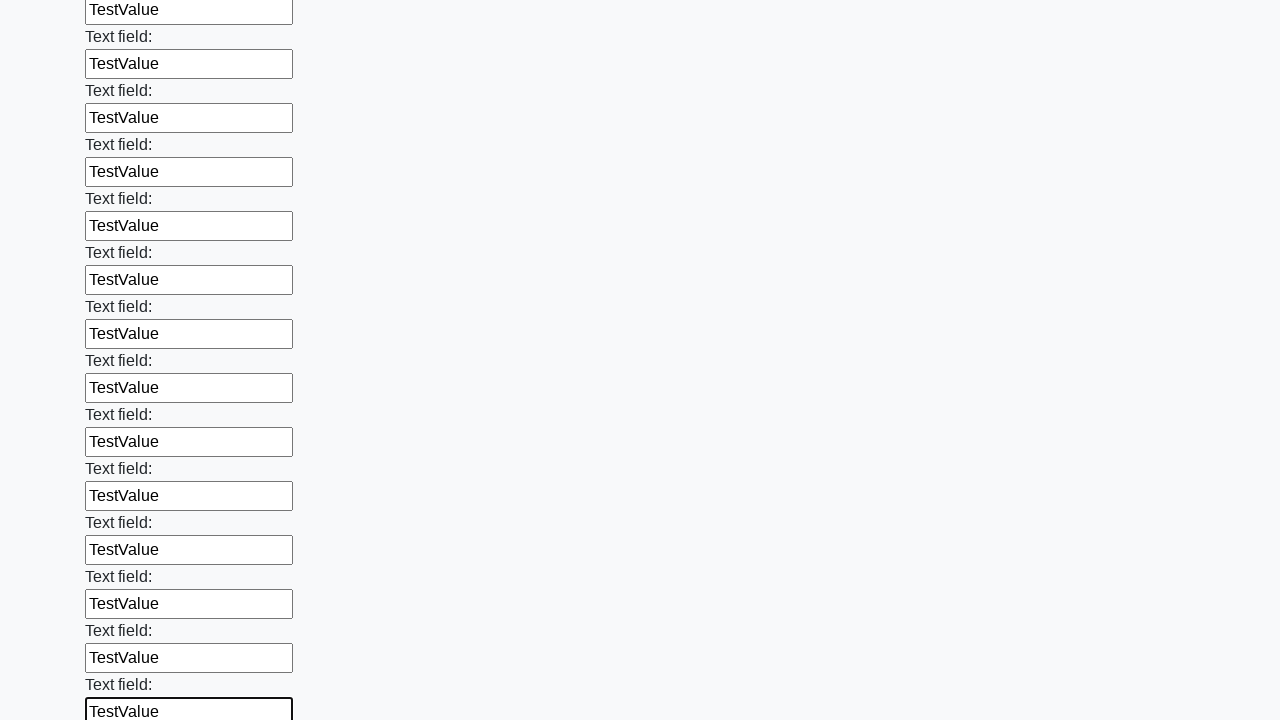

Filled input field with 'TestValue' on input >> nth=67
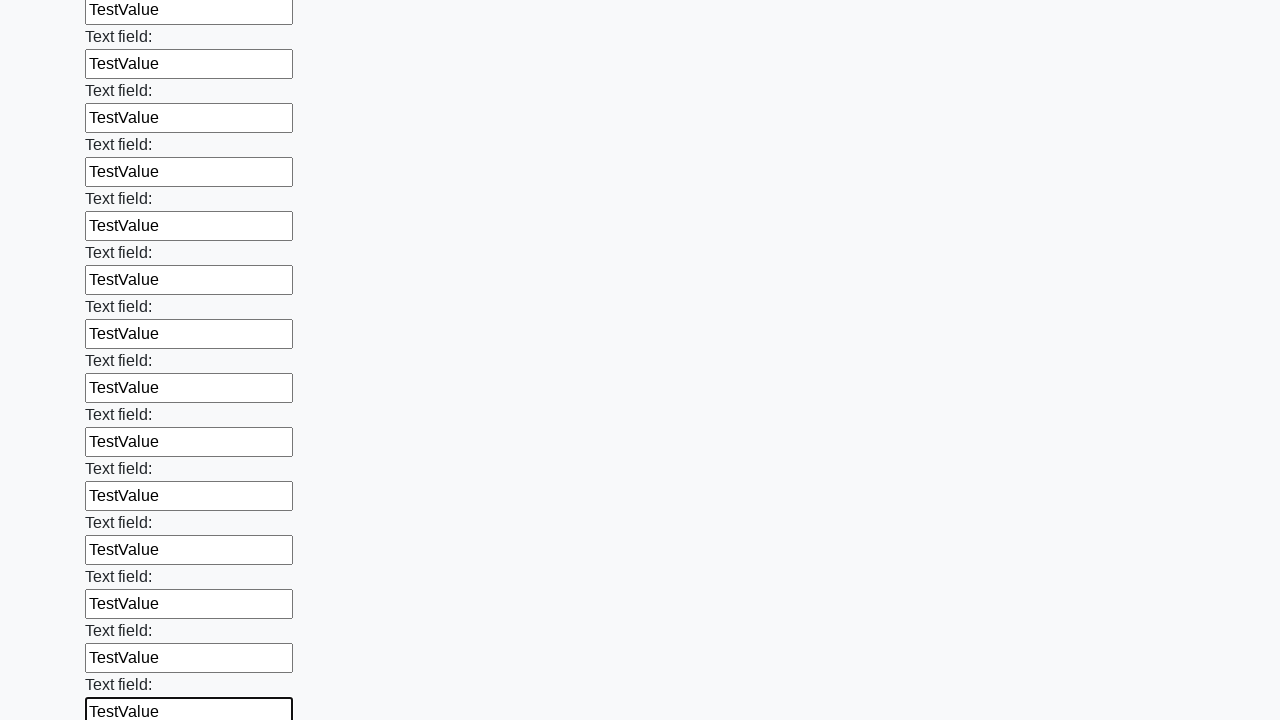

Filled input field with 'TestValue' on input >> nth=68
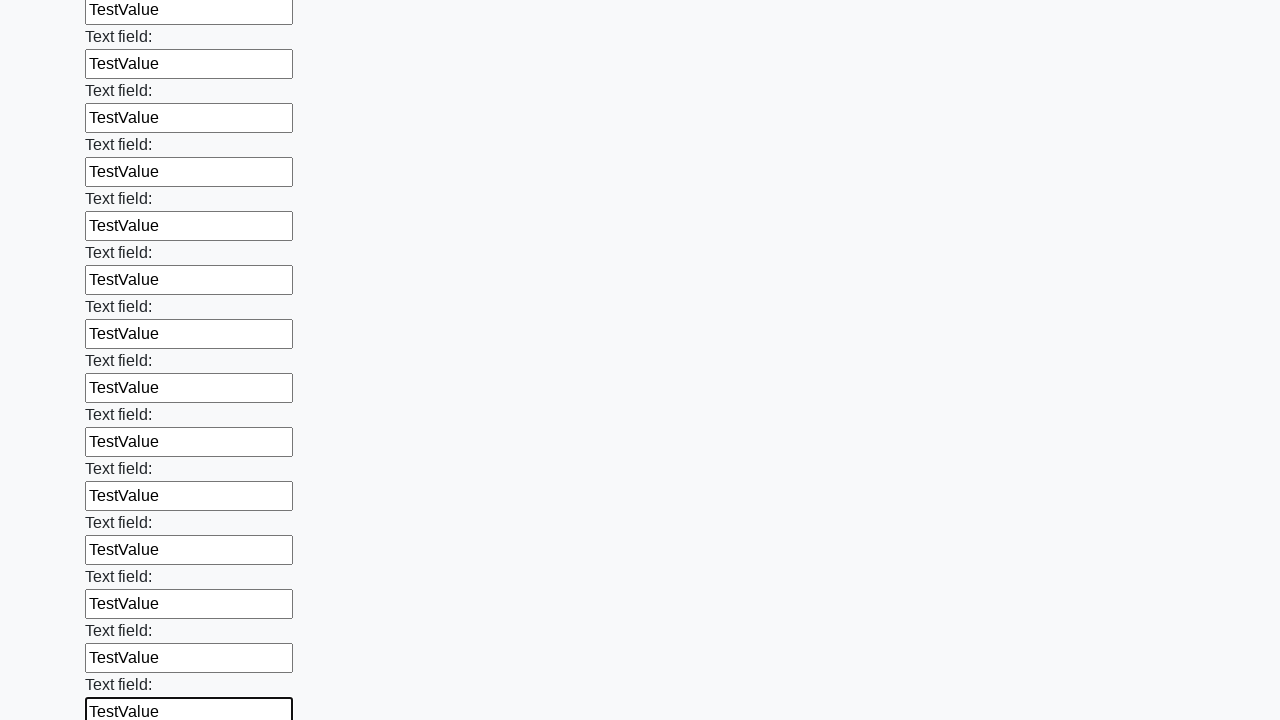

Filled input field with 'TestValue' on input >> nth=69
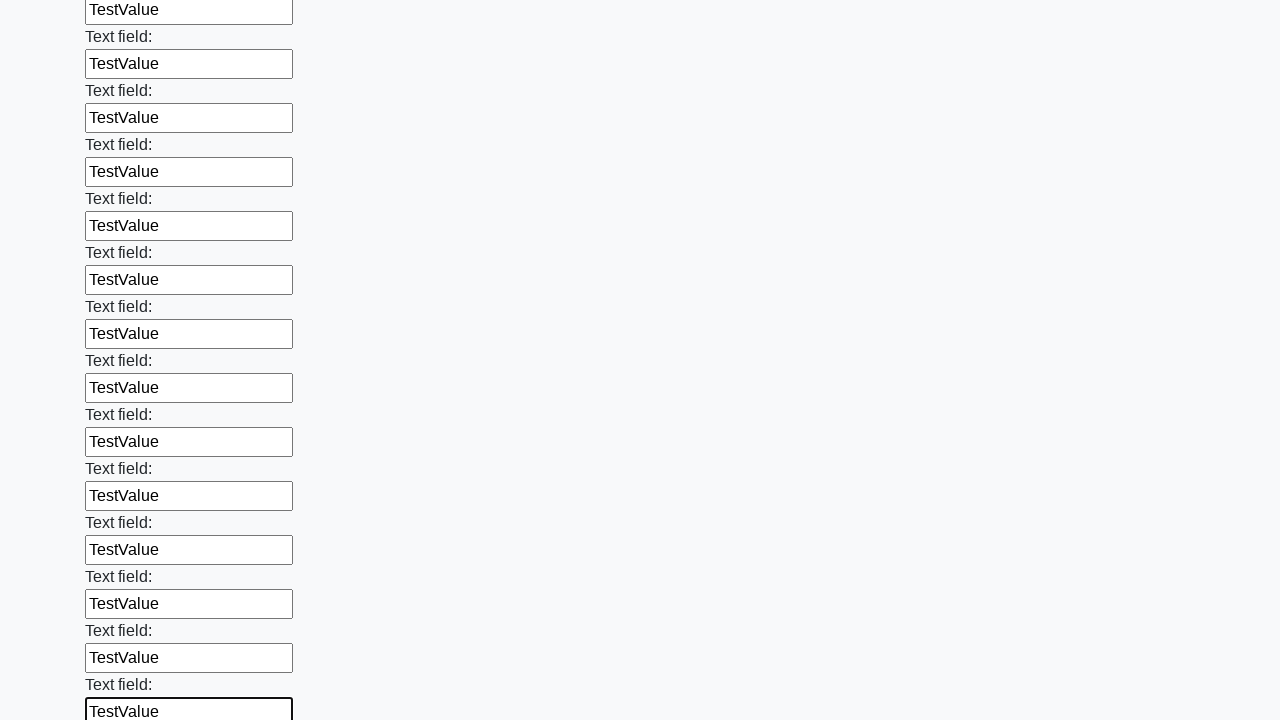

Filled input field with 'TestValue' on input >> nth=70
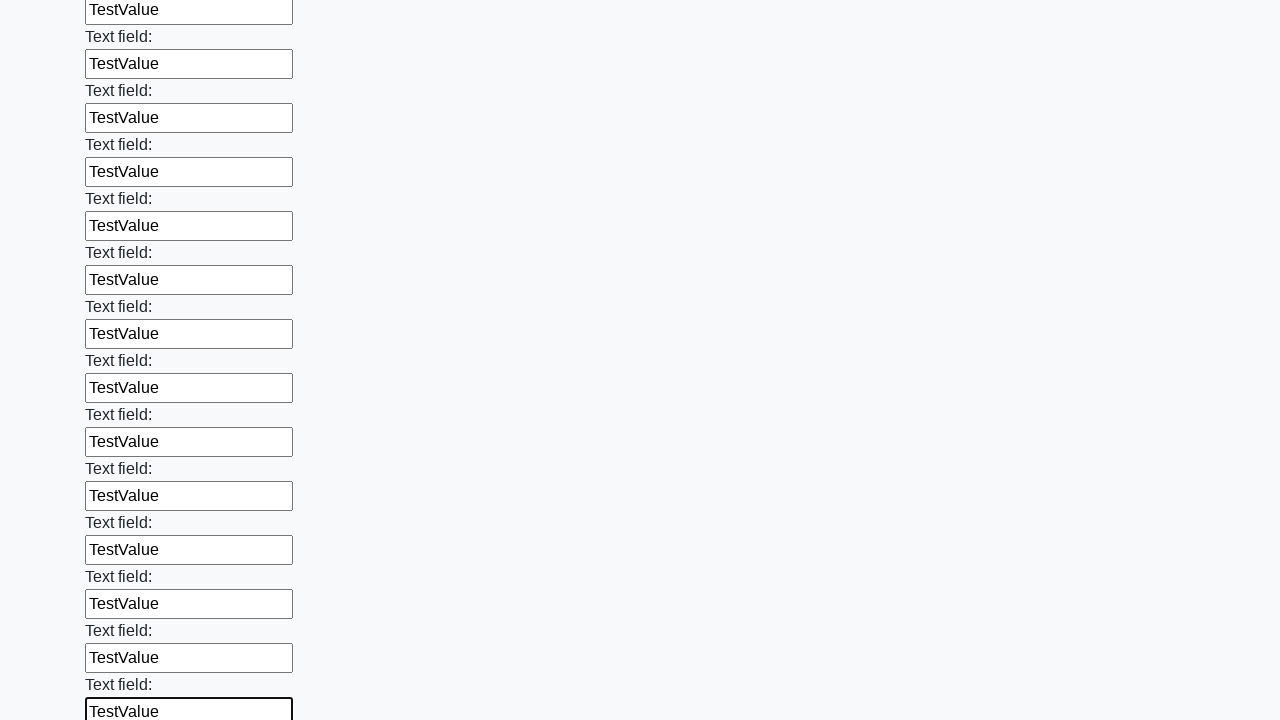

Filled input field with 'TestValue' on input >> nth=71
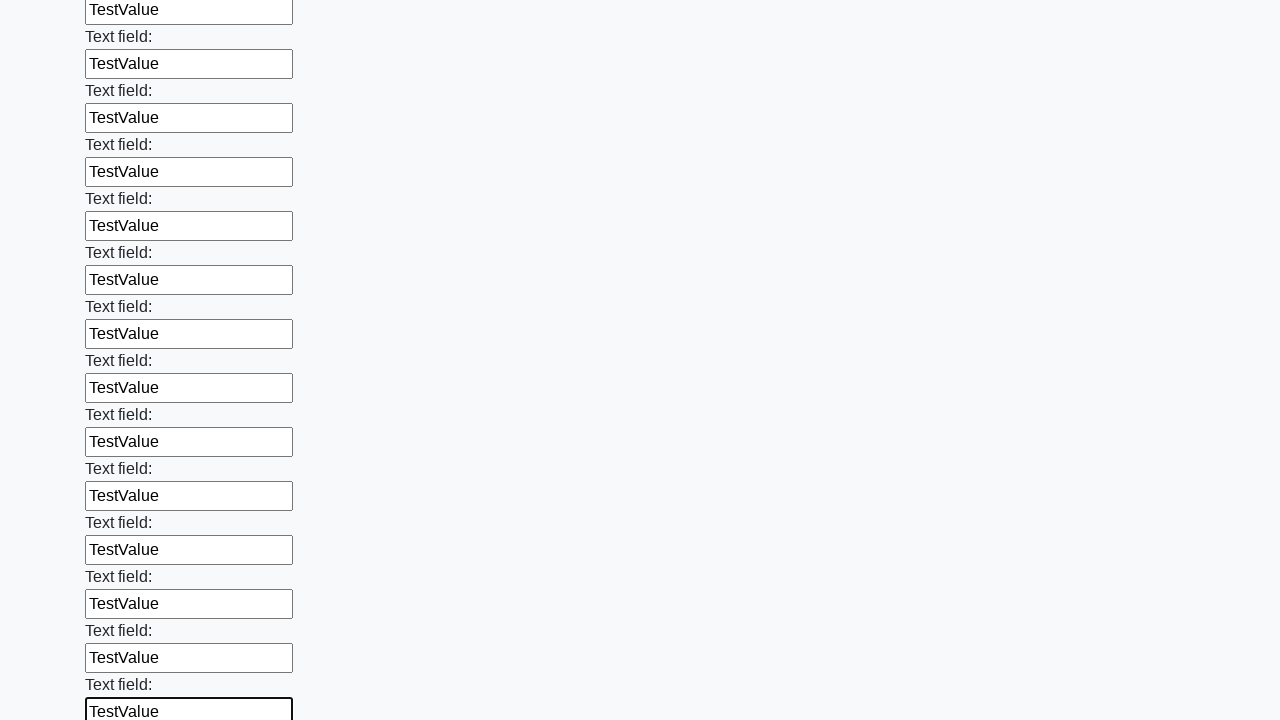

Filled input field with 'TestValue' on input >> nth=72
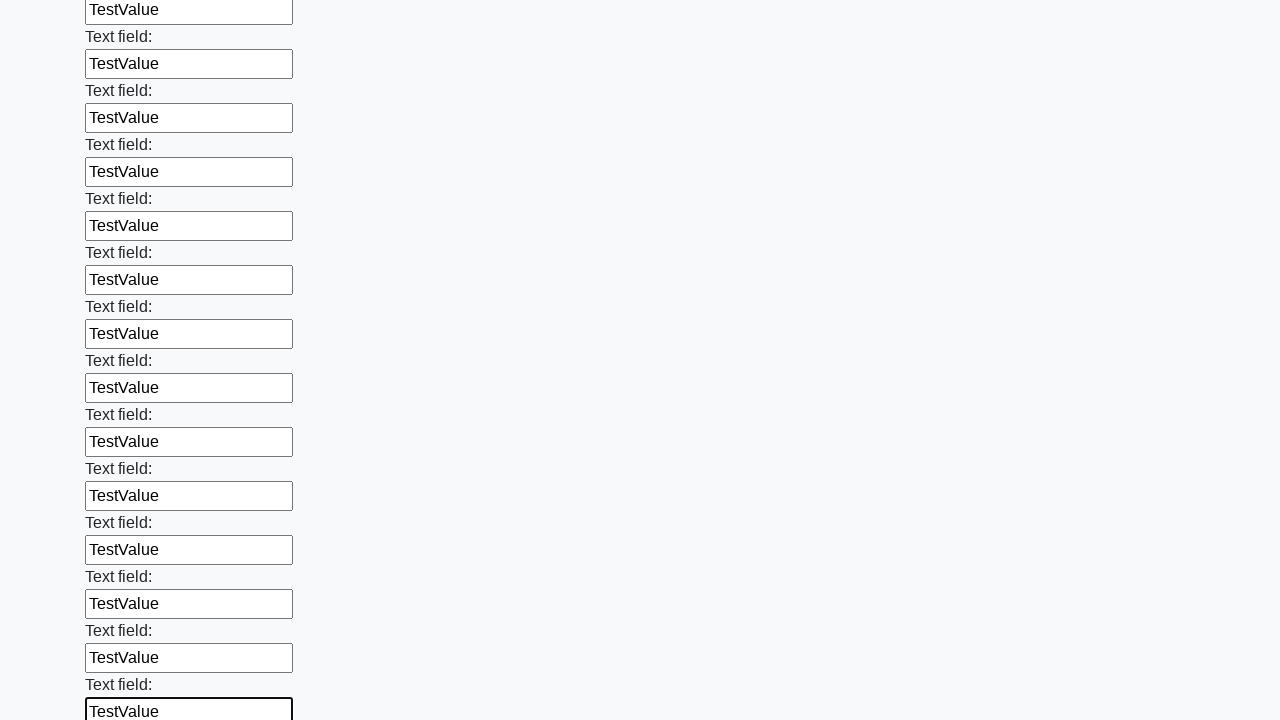

Filled input field with 'TestValue' on input >> nth=73
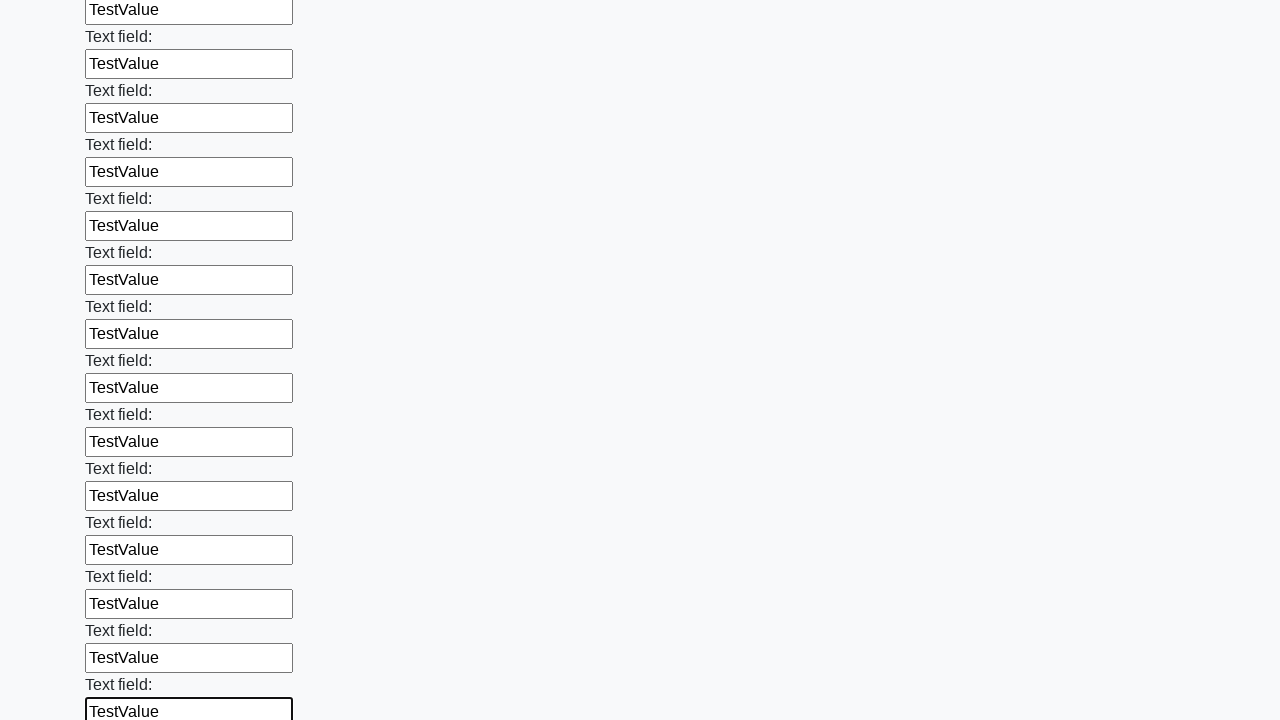

Filled input field with 'TestValue' on input >> nth=74
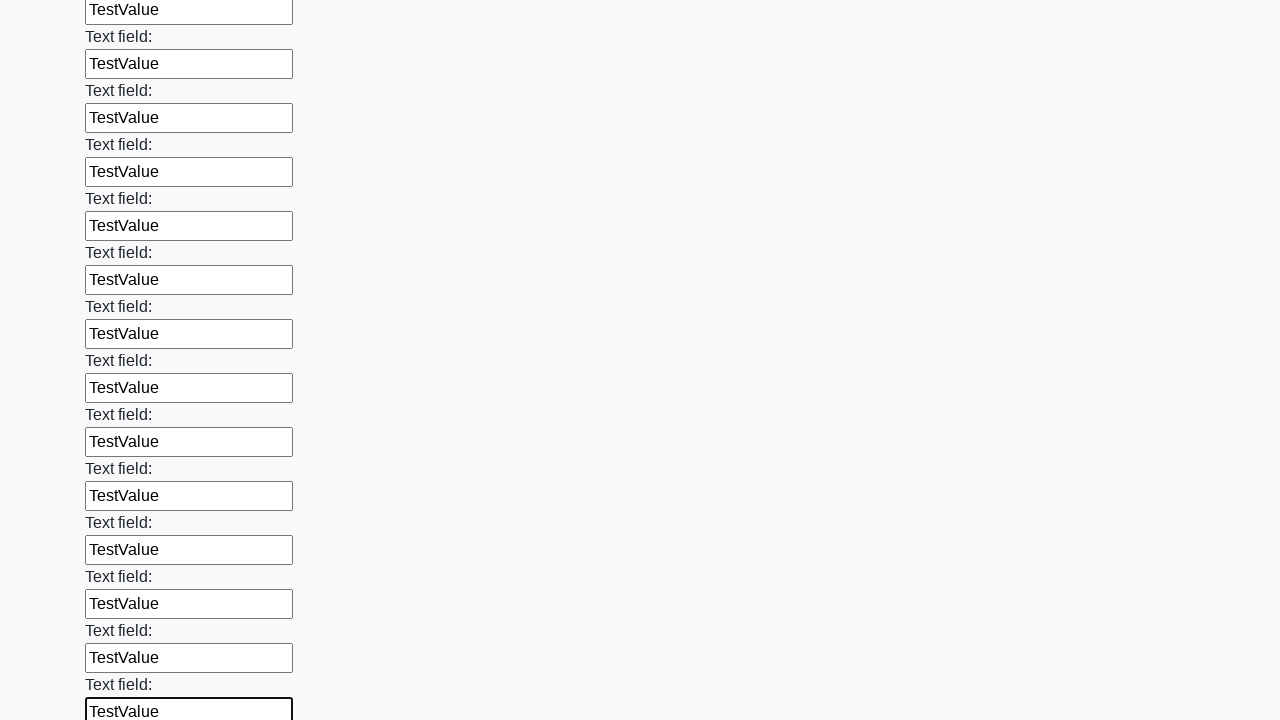

Filled input field with 'TestValue' on input >> nth=75
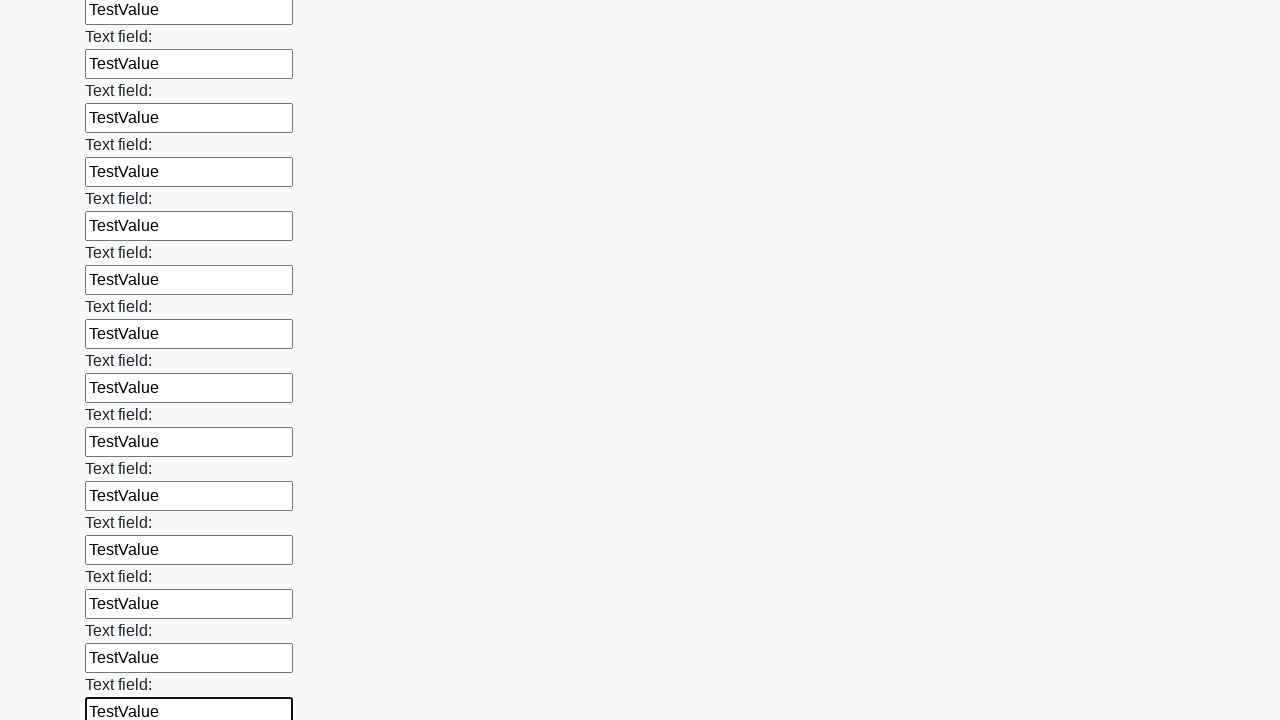

Filled input field with 'TestValue' on input >> nth=76
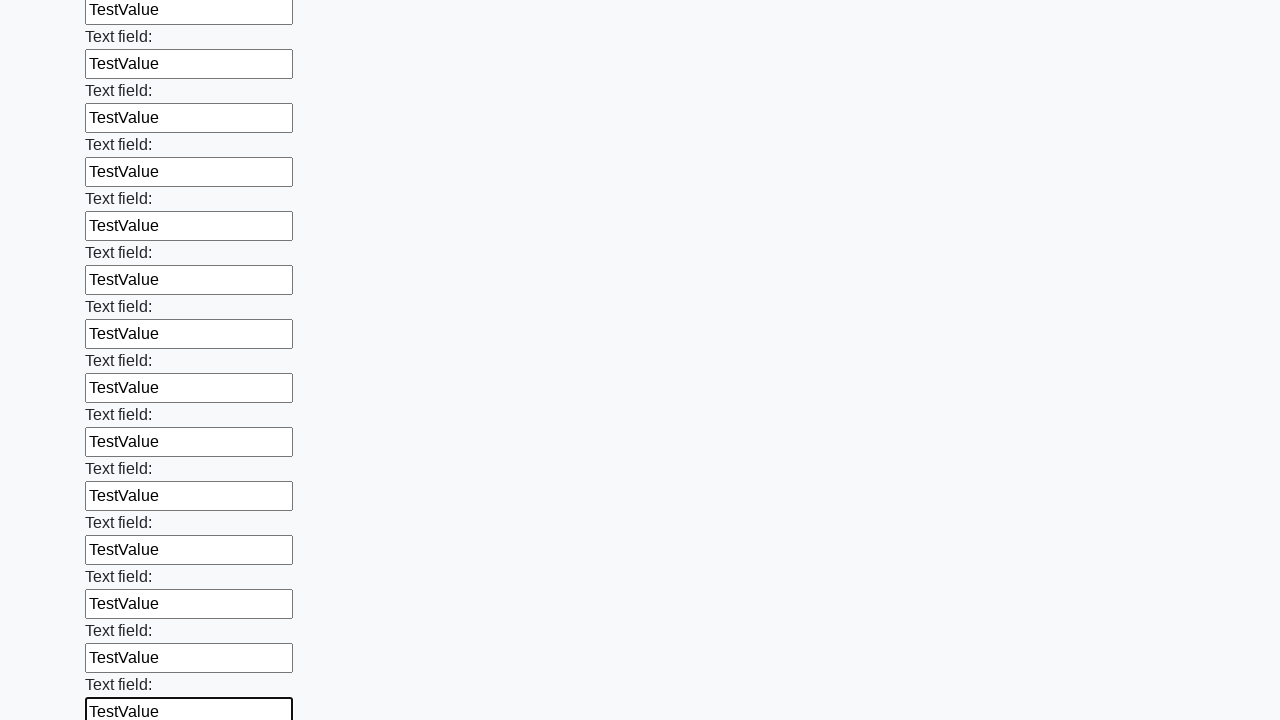

Filled input field with 'TestValue' on input >> nth=77
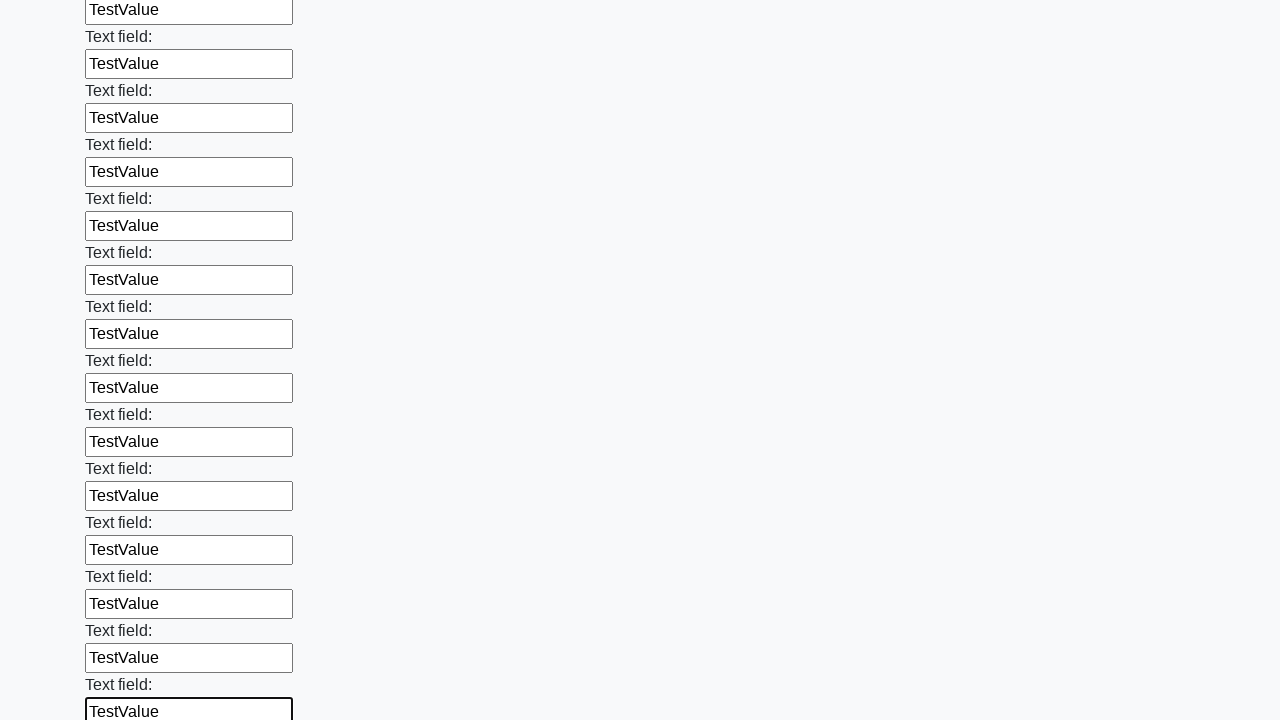

Filled input field with 'TestValue' on input >> nth=78
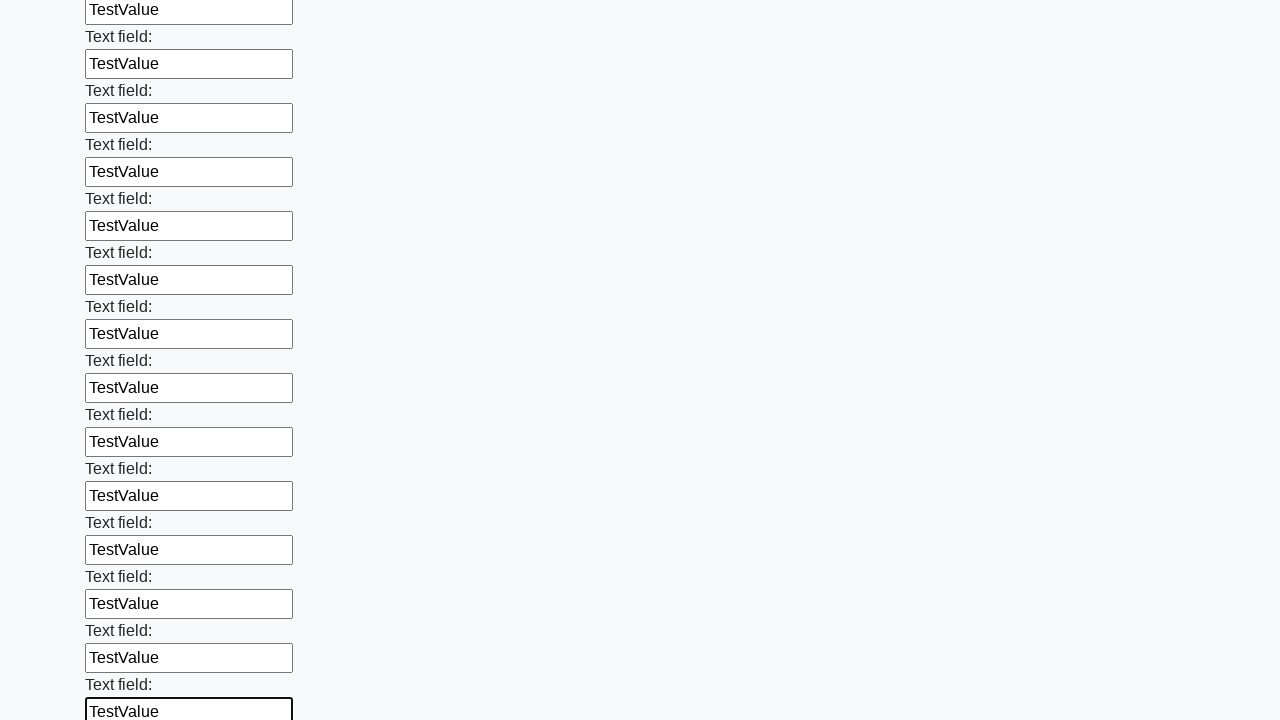

Filled input field with 'TestValue' on input >> nth=79
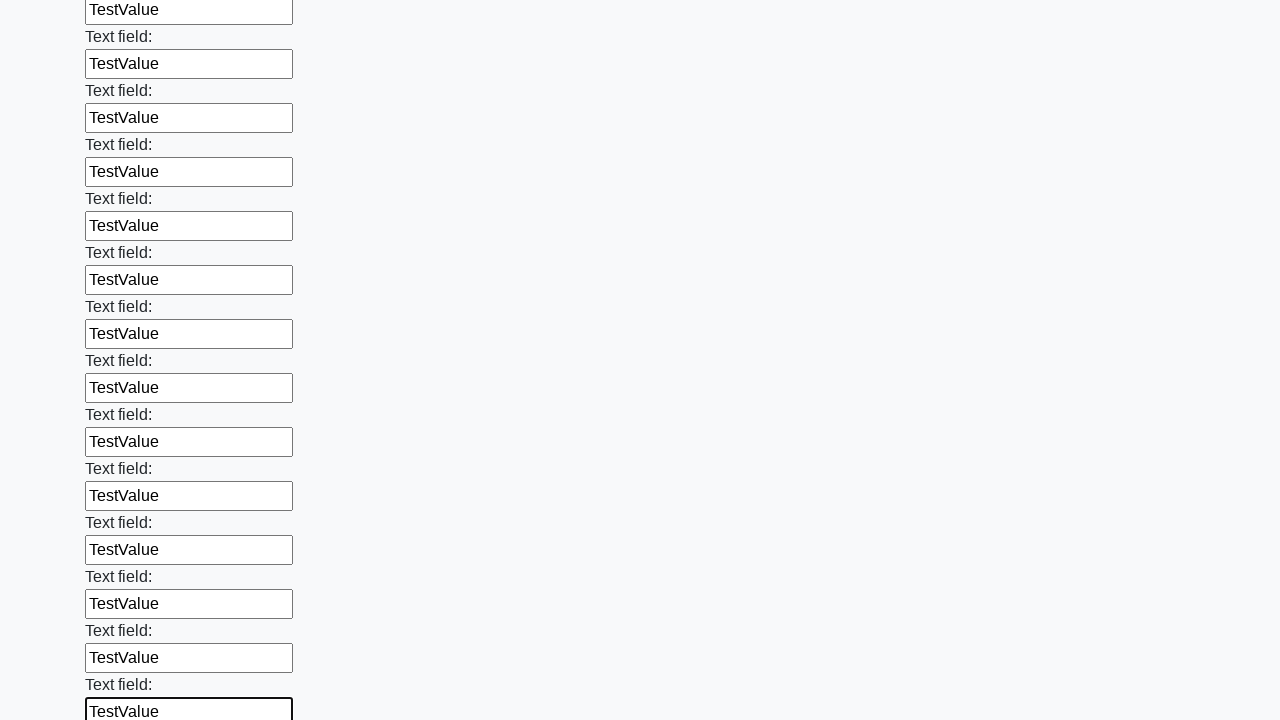

Filled input field with 'TestValue' on input >> nth=80
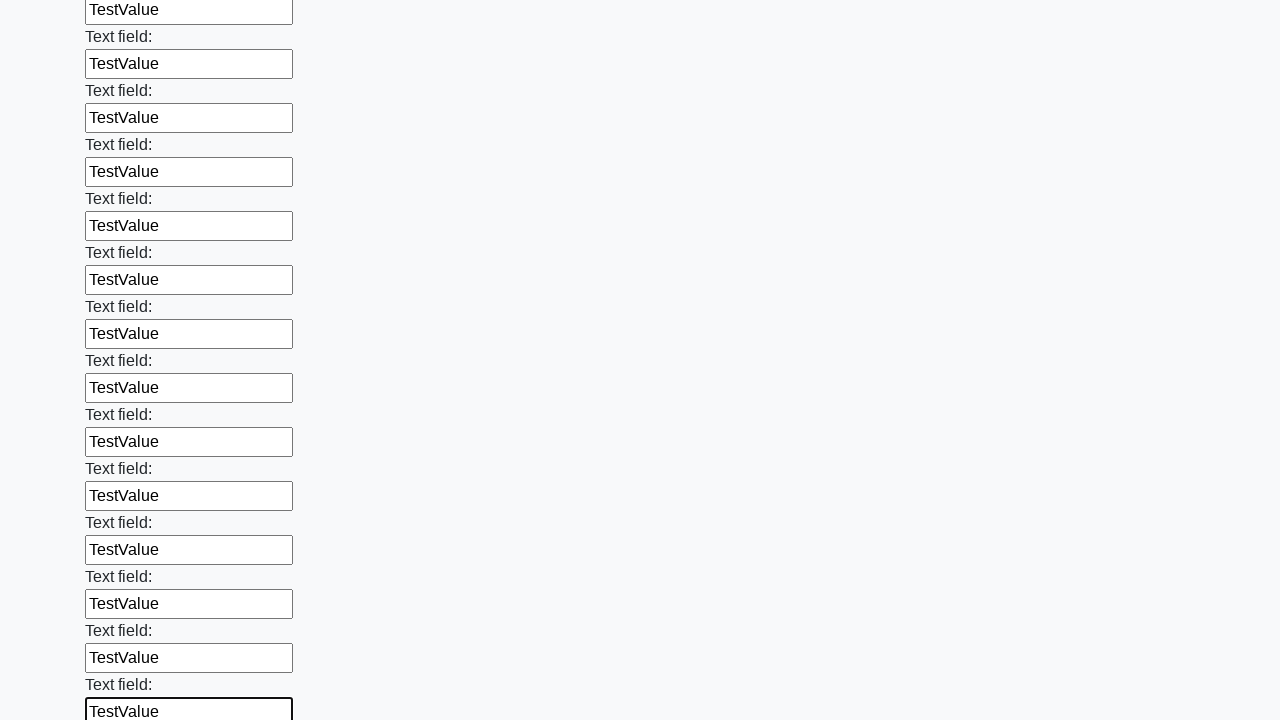

Filled input field with 'TestValue' on input >> nth=81
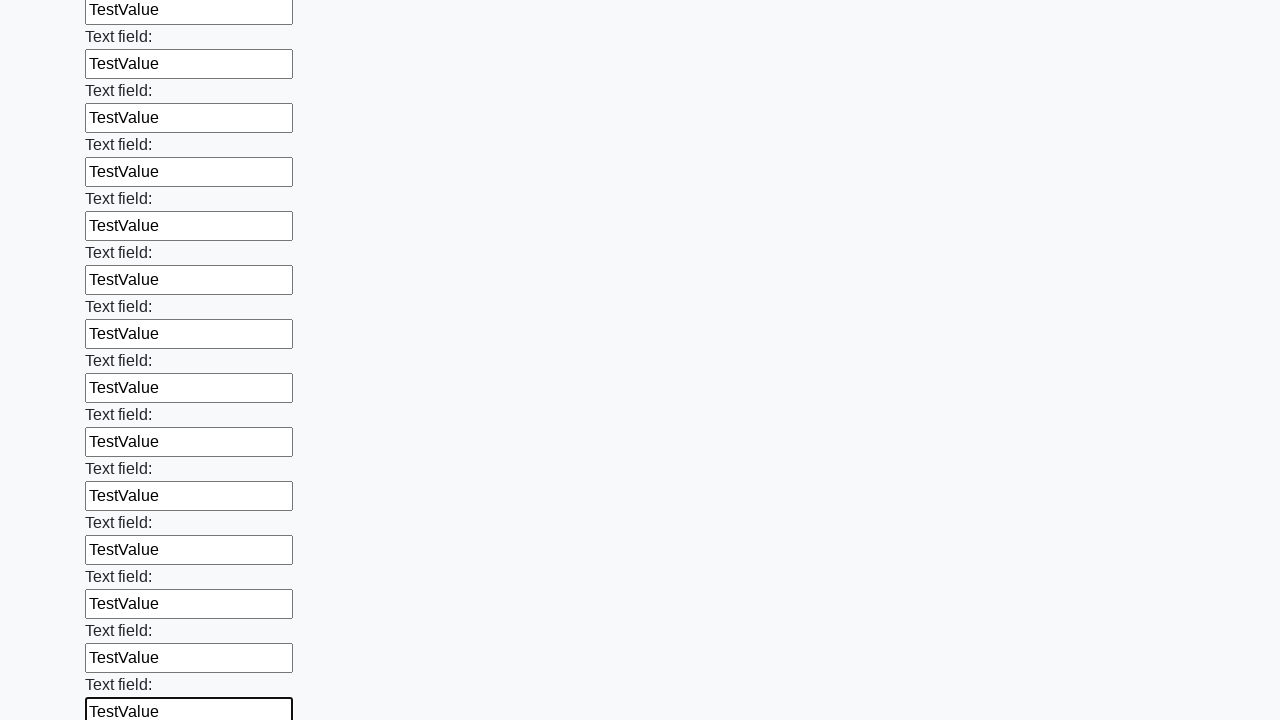

Filled input field with 'TestValue' on input >> nth=82
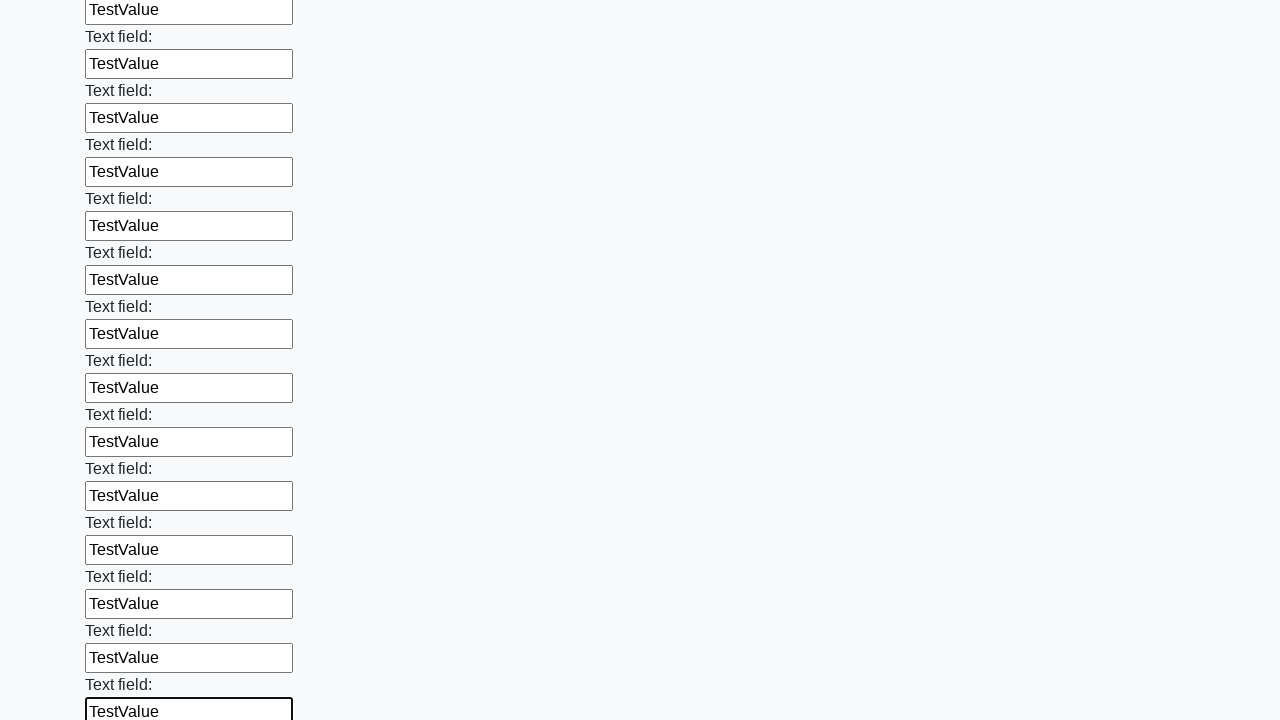

Filled input field with 'TestValue' on input >> nth=83
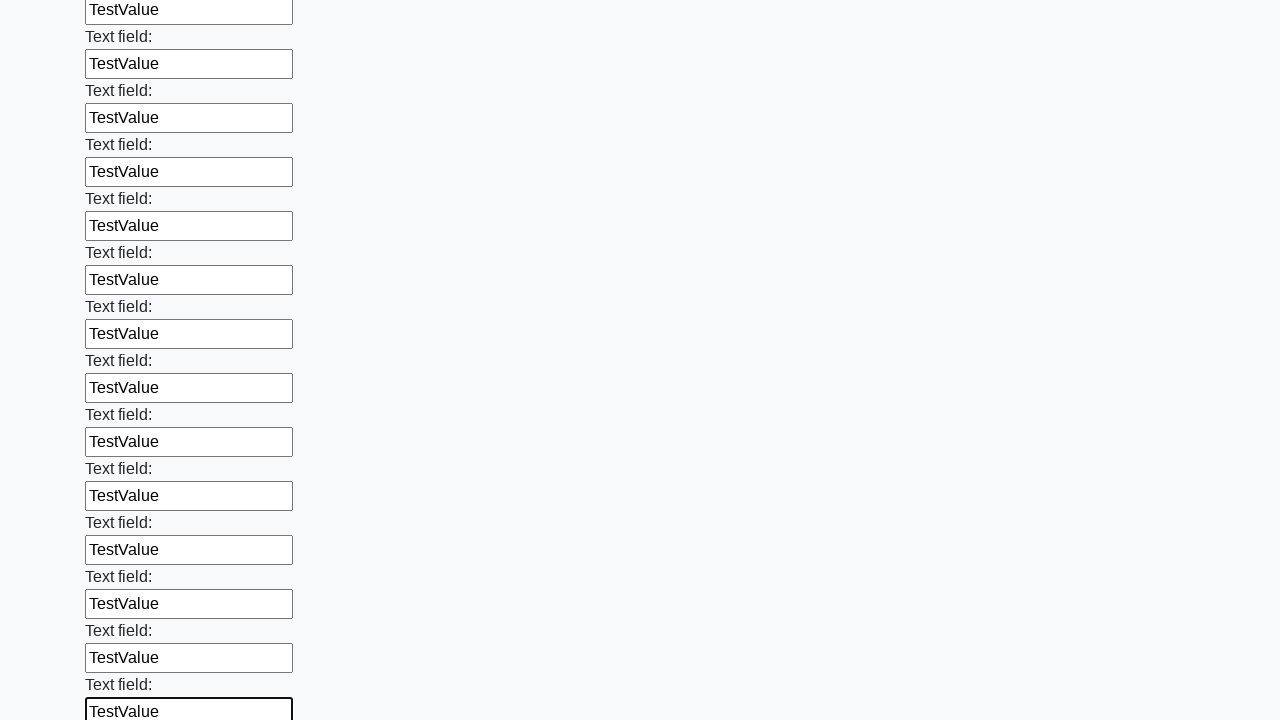

Filled input field with 'TestValue' on input >> nth=84
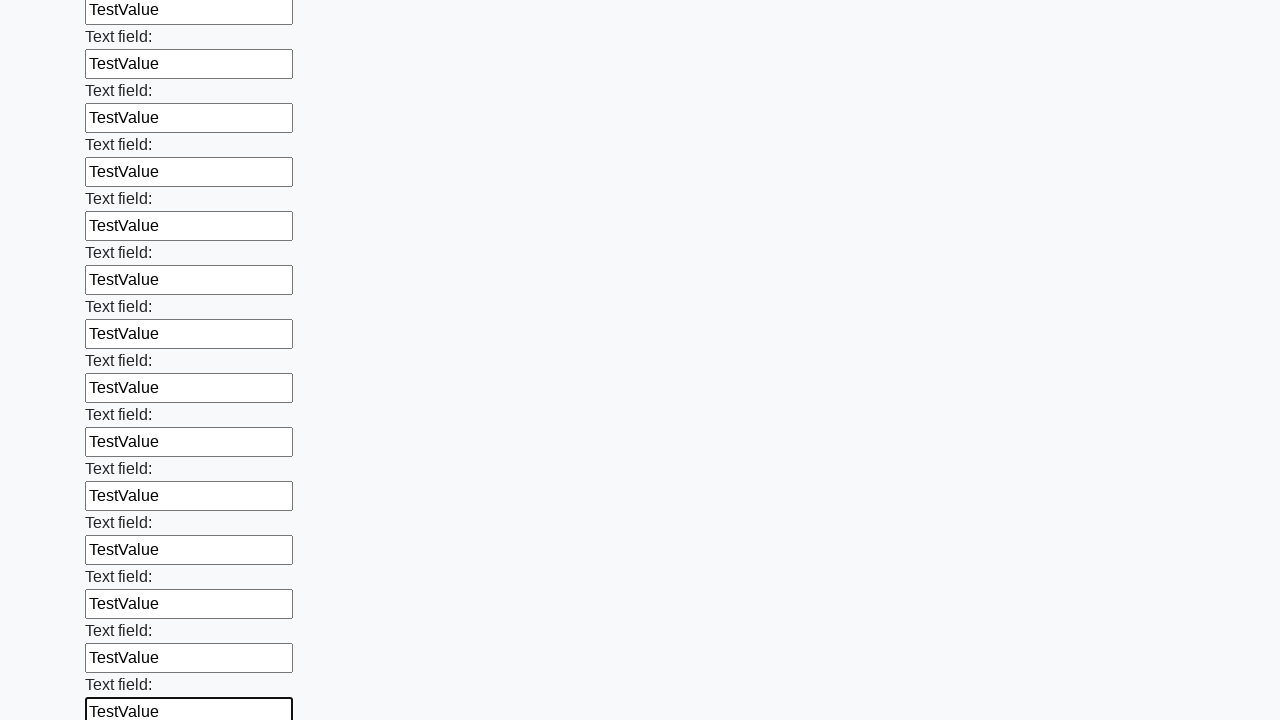

Filled input field with 'TestValue' on input >> nth=85
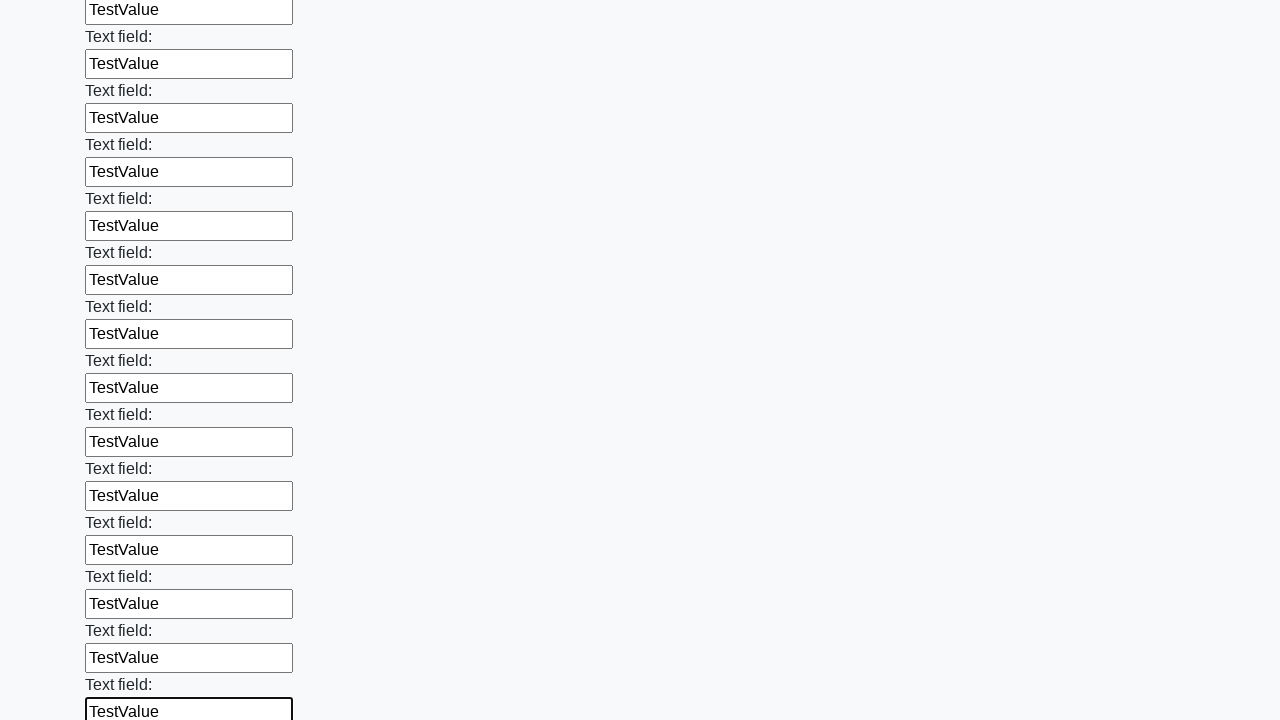

Filled input field with 'TestValue' on input >> nth=86
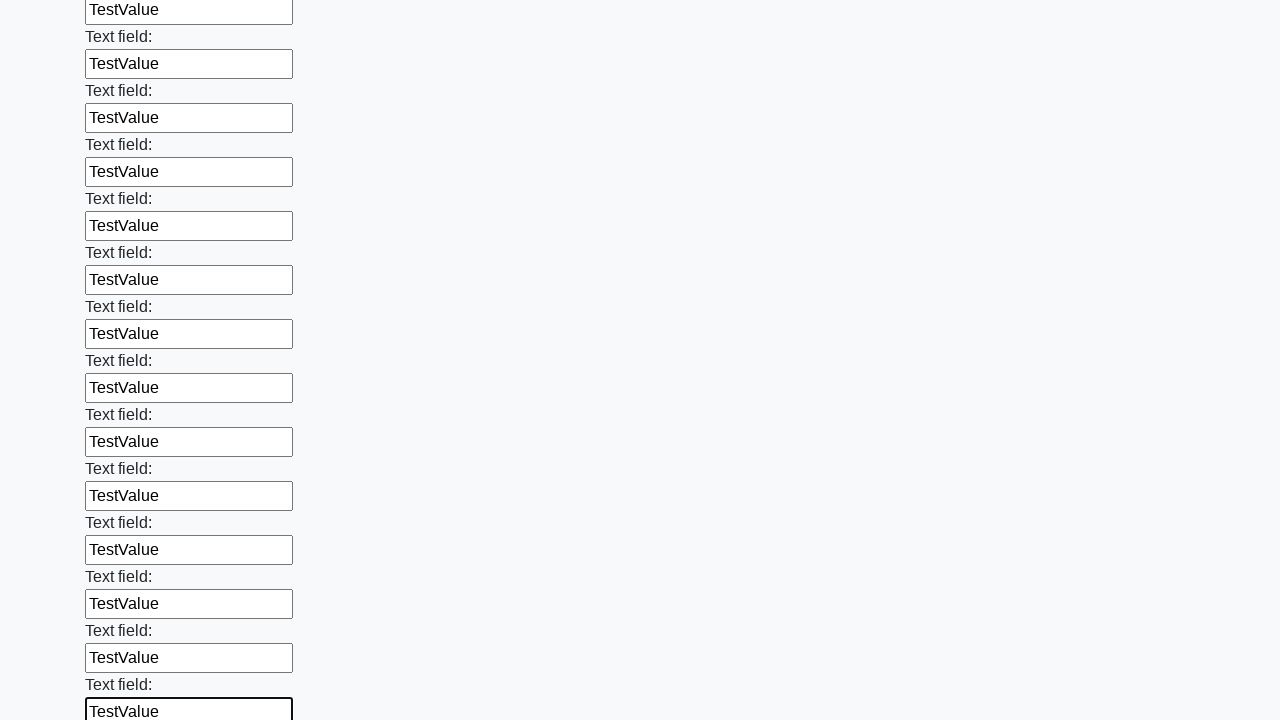

Filled input field with 'TestValue' on input >> nth=87
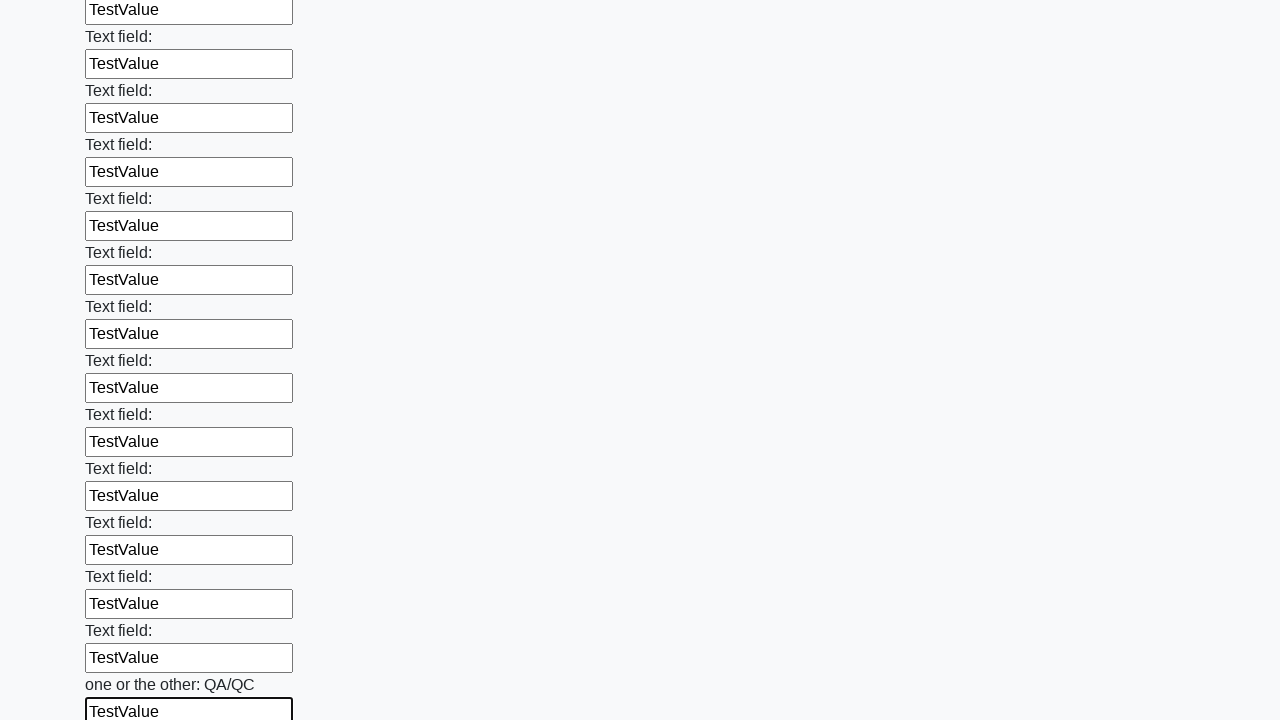

Filled input field with 'TestValue' on input >> nth=88
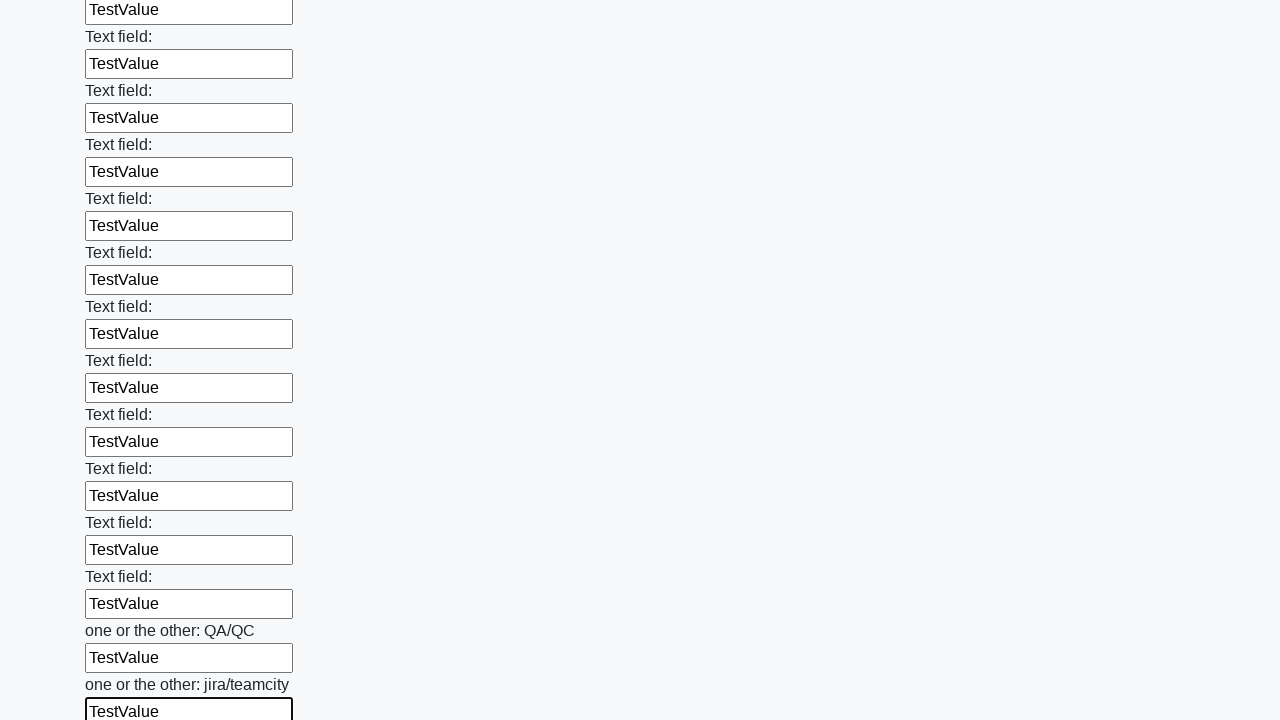

Filled input field with 'TestValue' on input >> nth=89
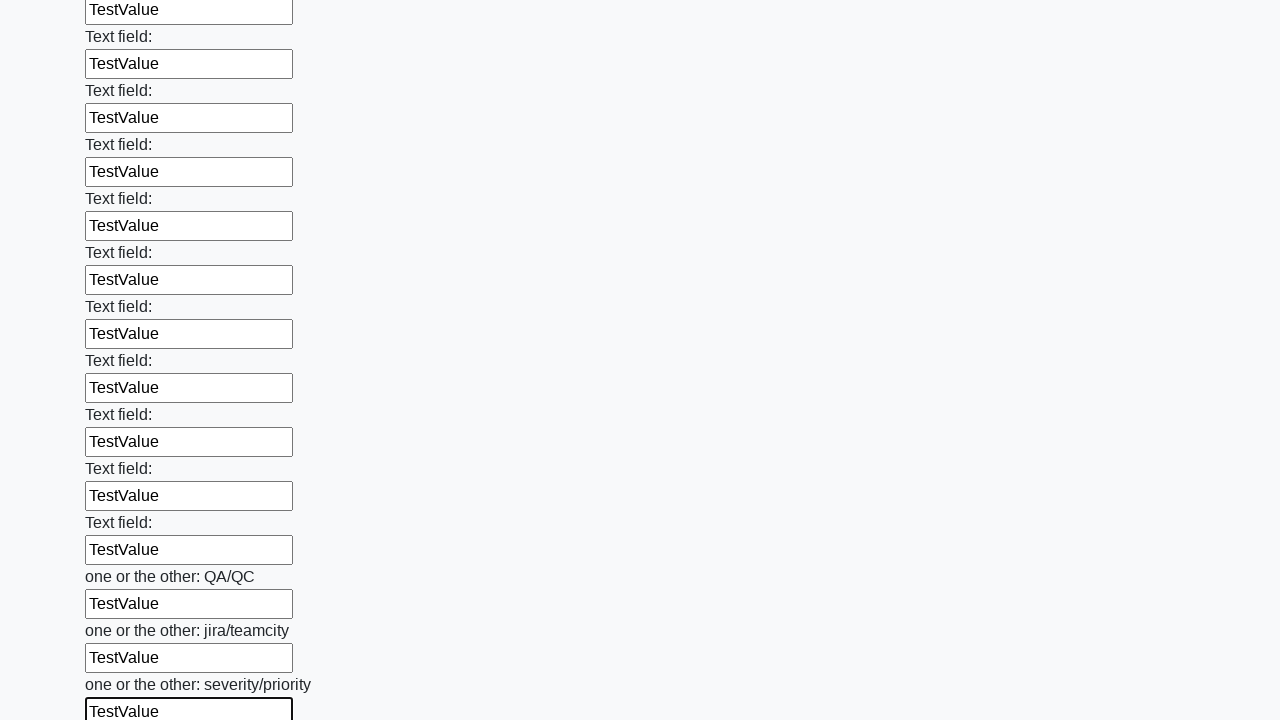

Filled input field with 'TestValue' on input >> nth=90
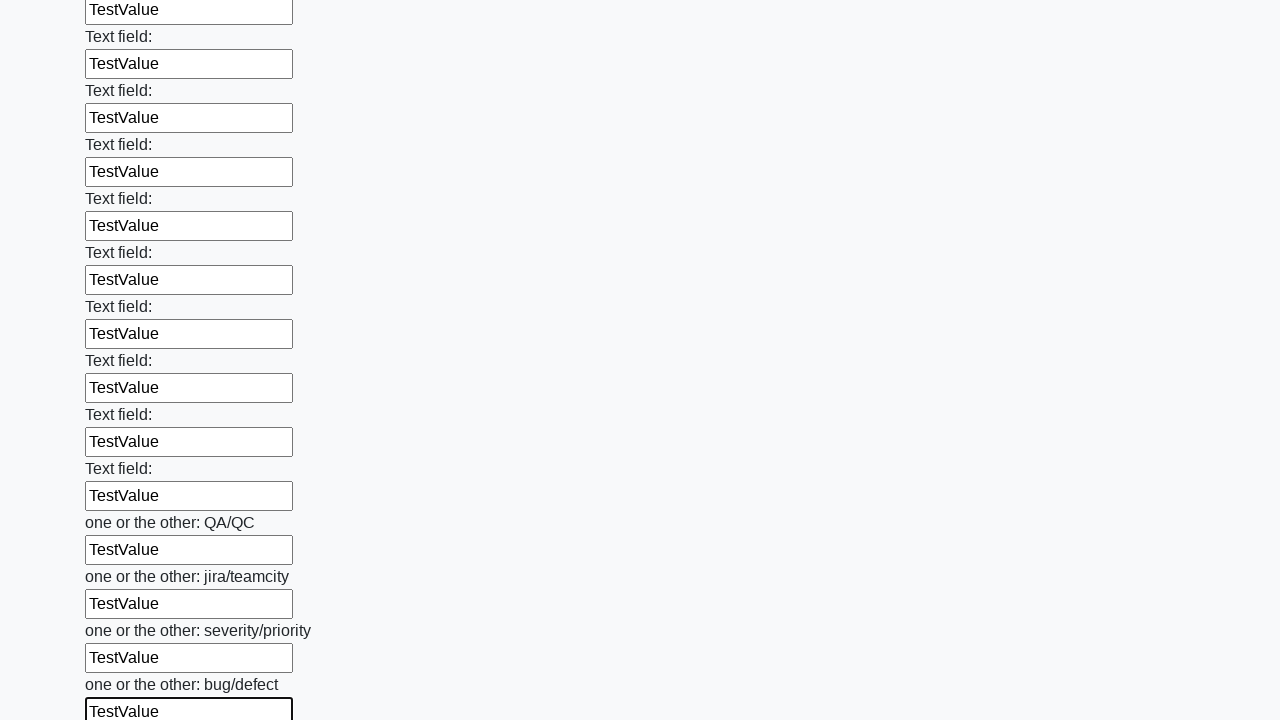

Filled input field with 'TestValue' on input >> nth=91
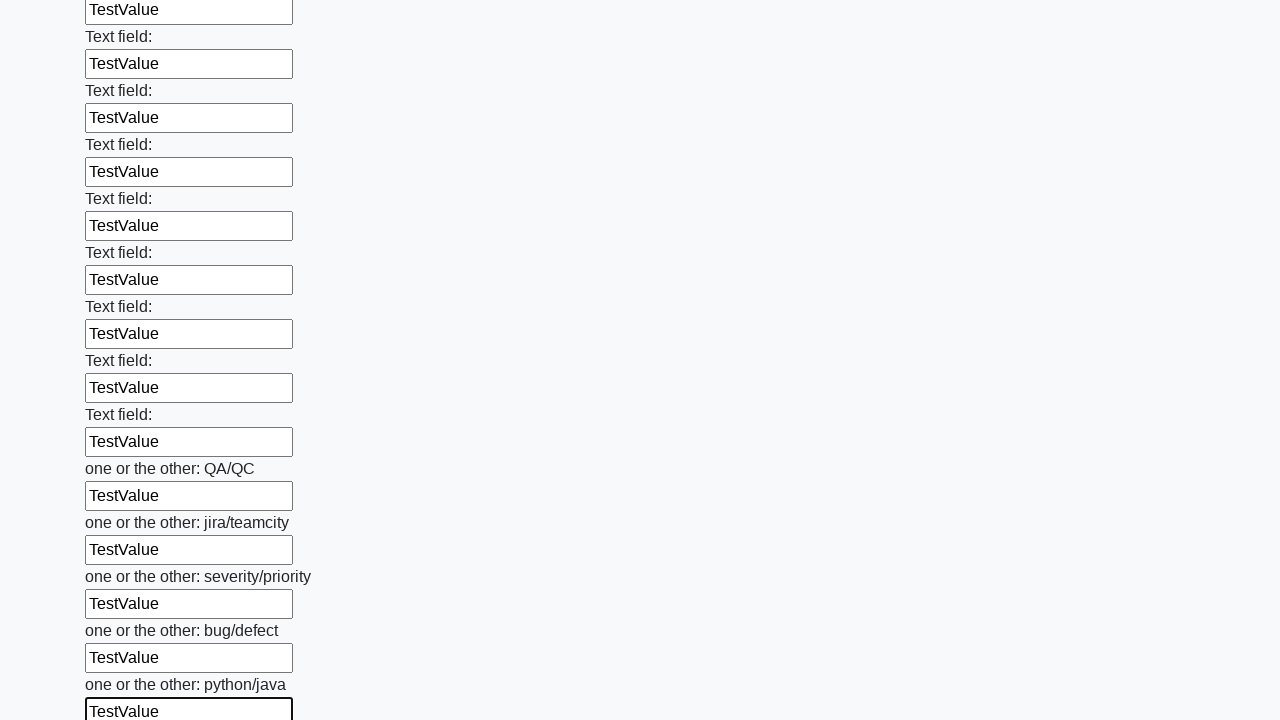

Filled input field with 'TestValue' on input >> nth=92
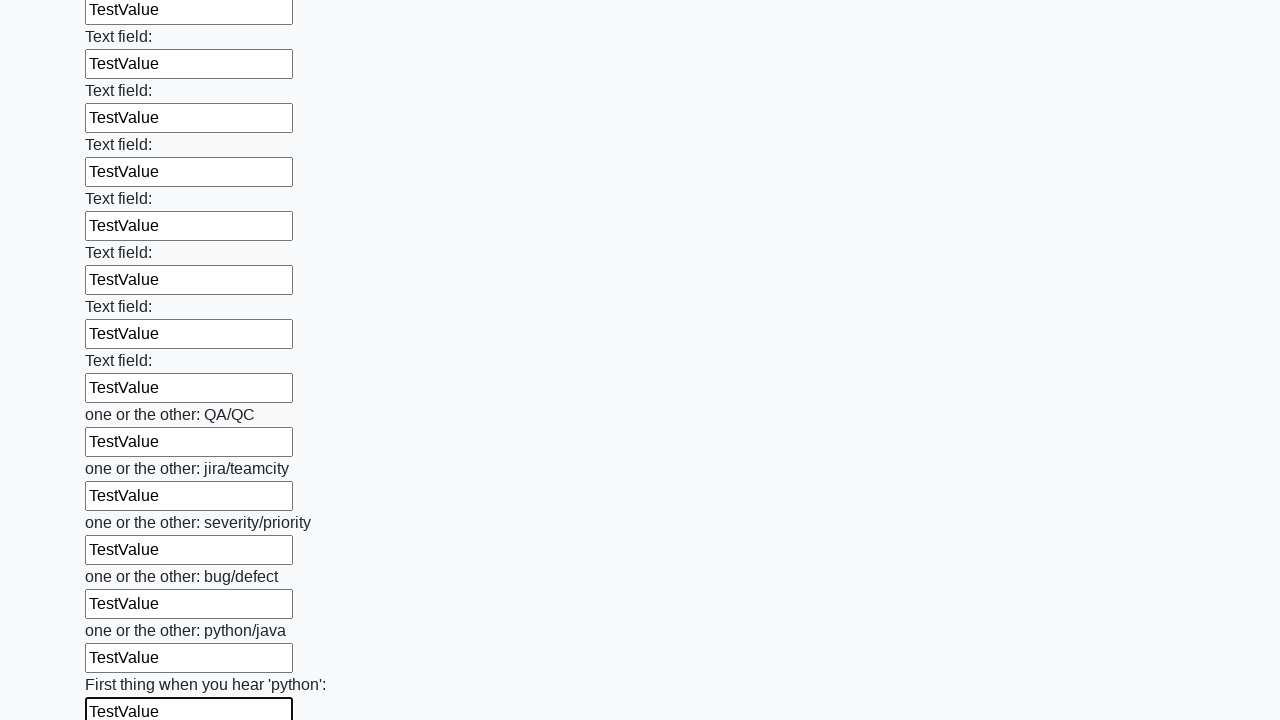

Filled input field with 'TestValue' on input >> nth=93
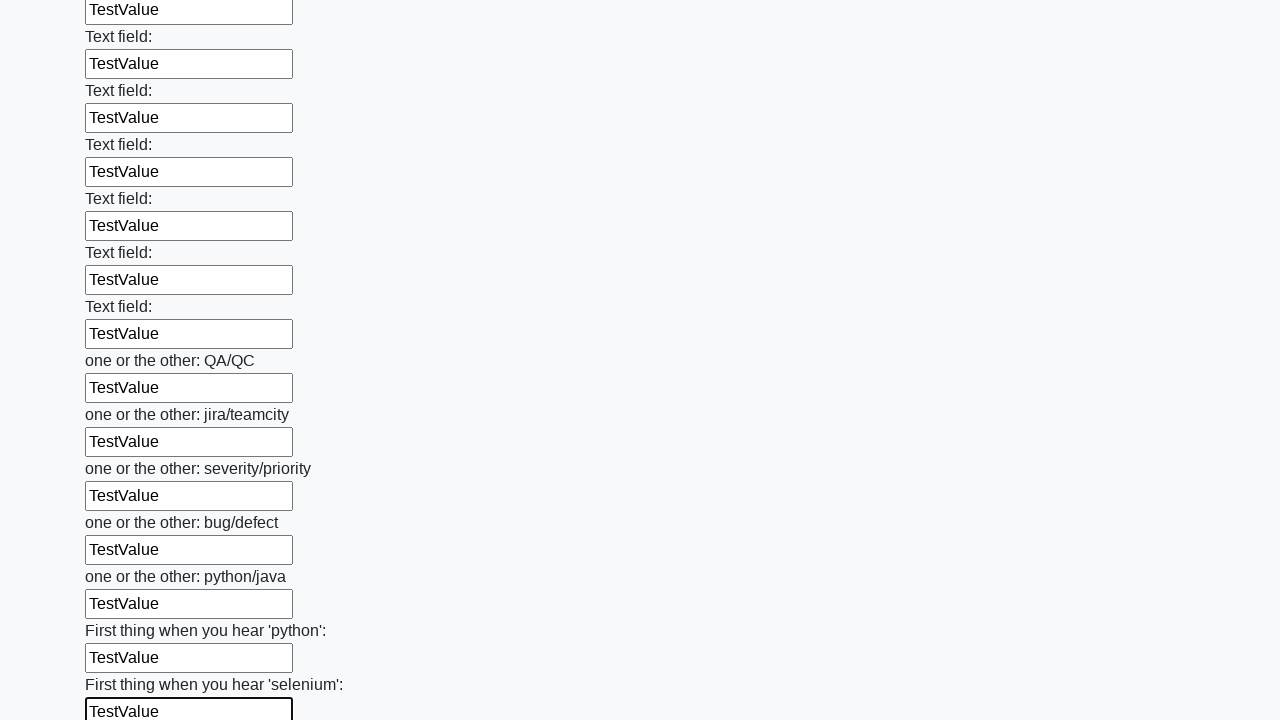

Filled input field with 'TestValue' on input >> nth=94
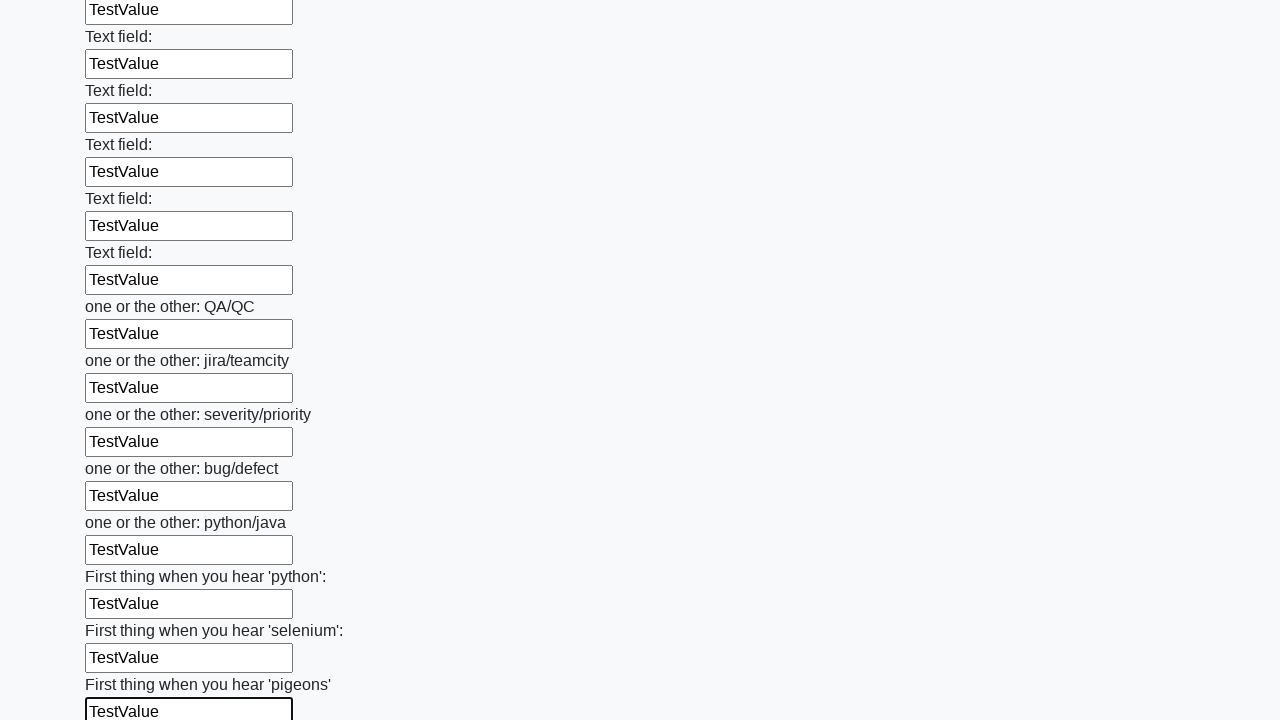

Filled input field with 'TestValue' on input >> nth=95
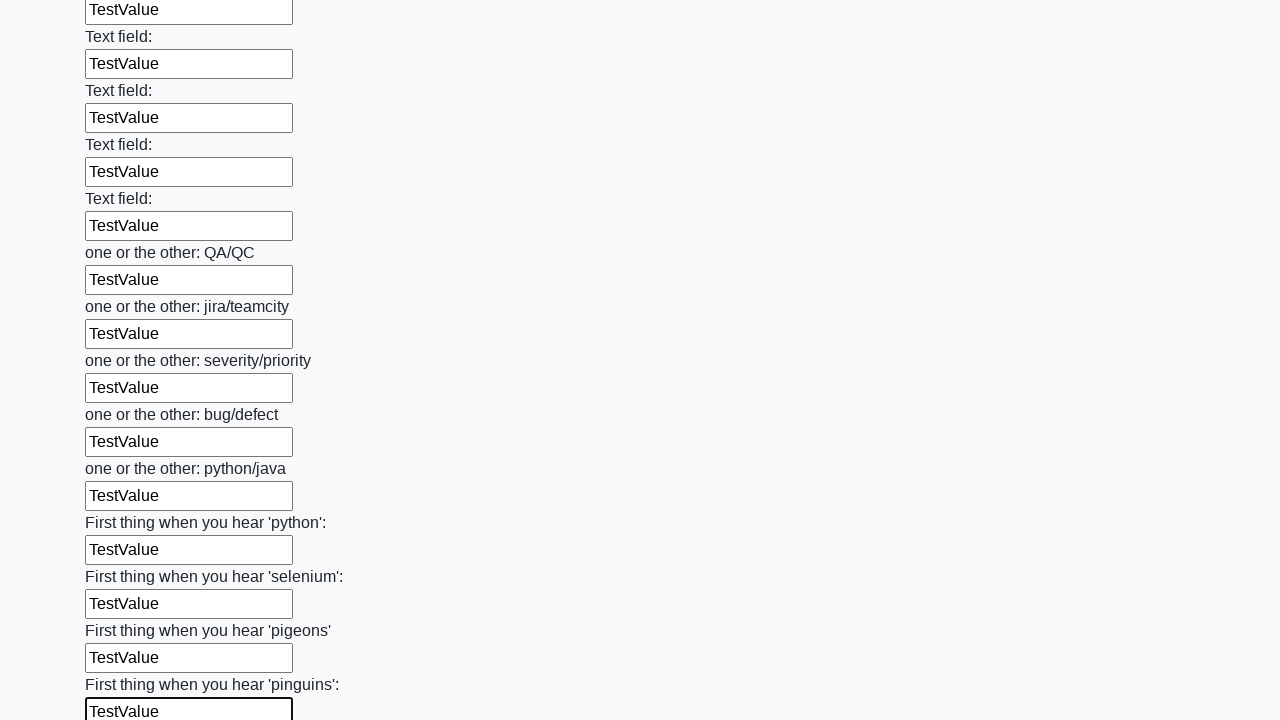

Filled input field with 'TestValue' on input >> nth=96
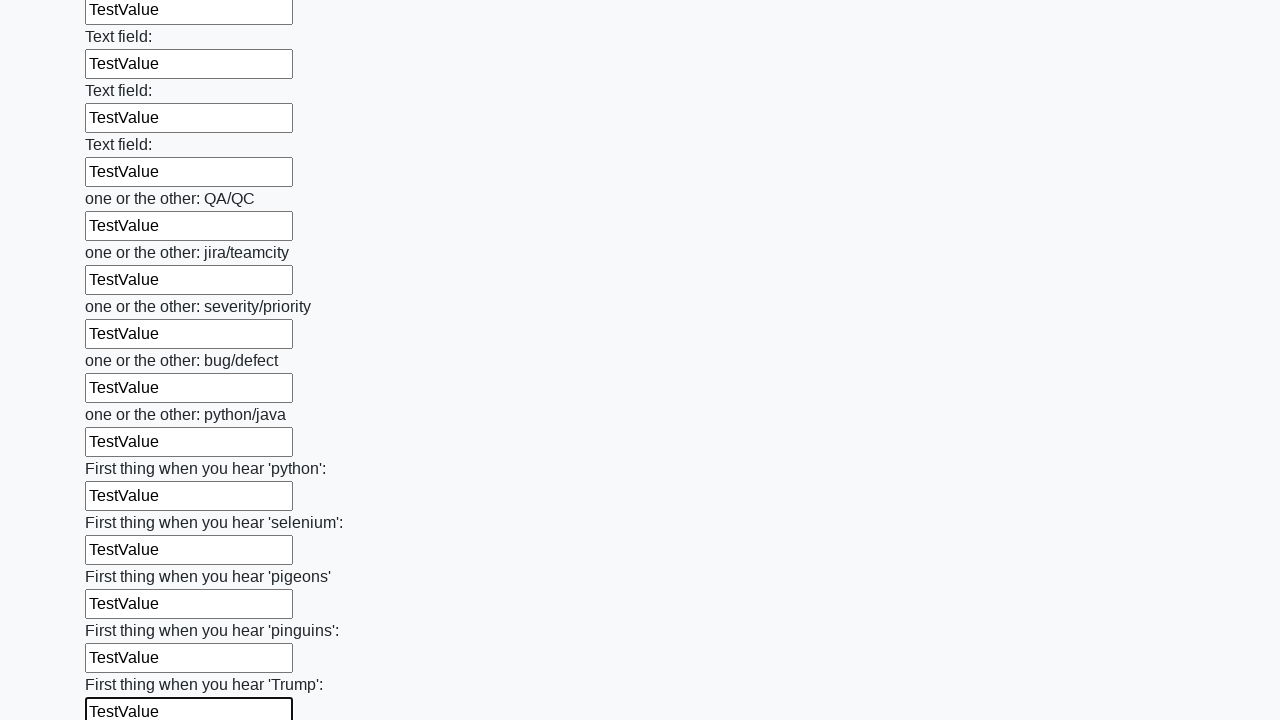

Filled input field with 'TestValue' on input >> nth=97
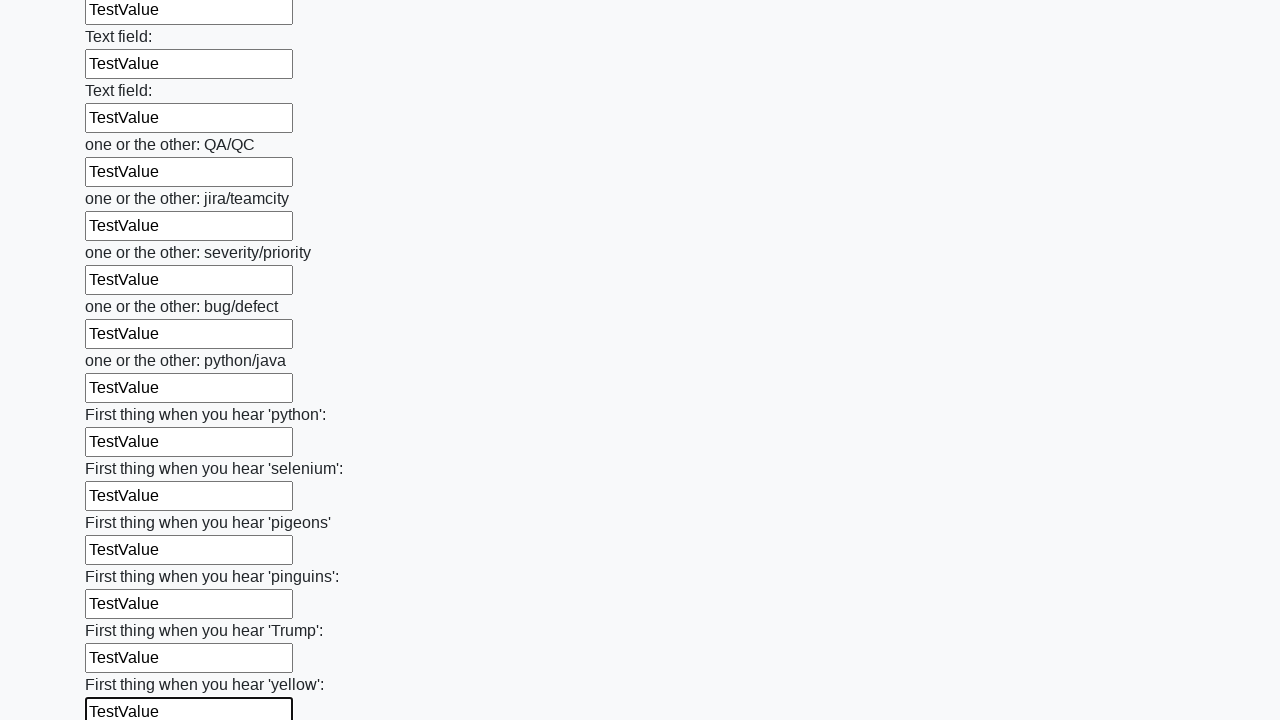

Filled input field with 'TestValue' on input >> nth=98
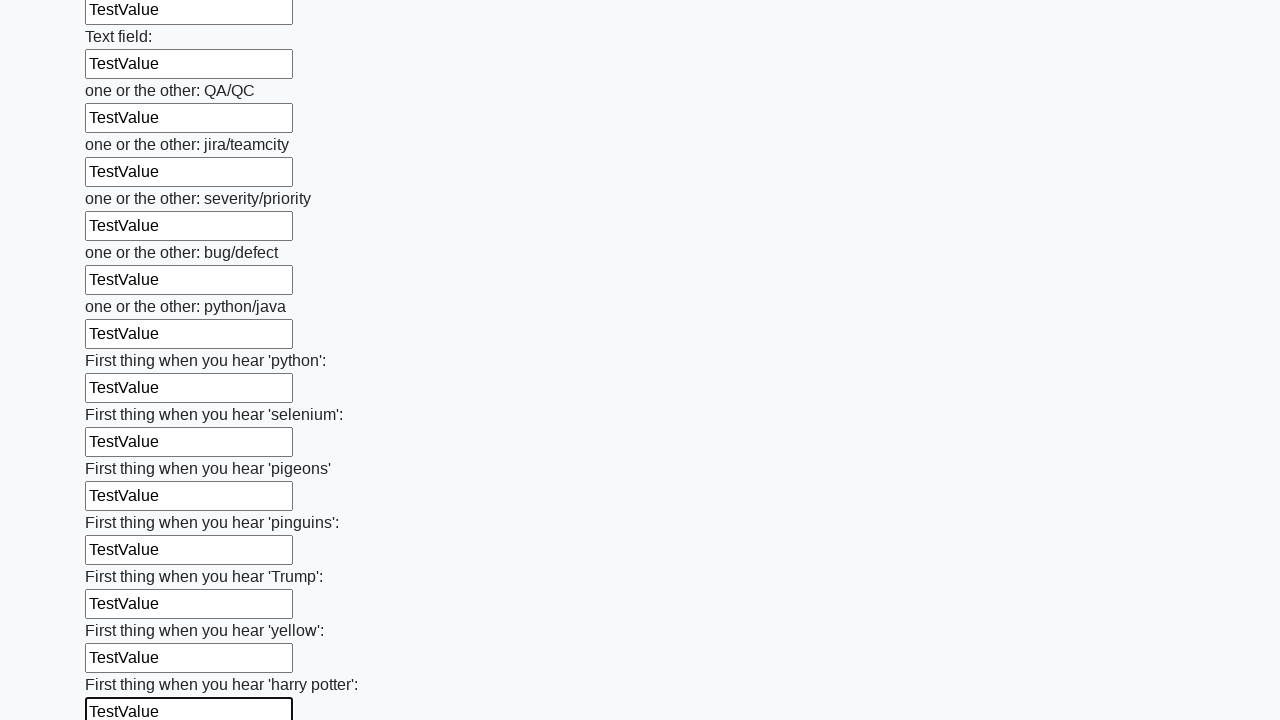

Filled input field with 'TestValue' on input >> nth=99
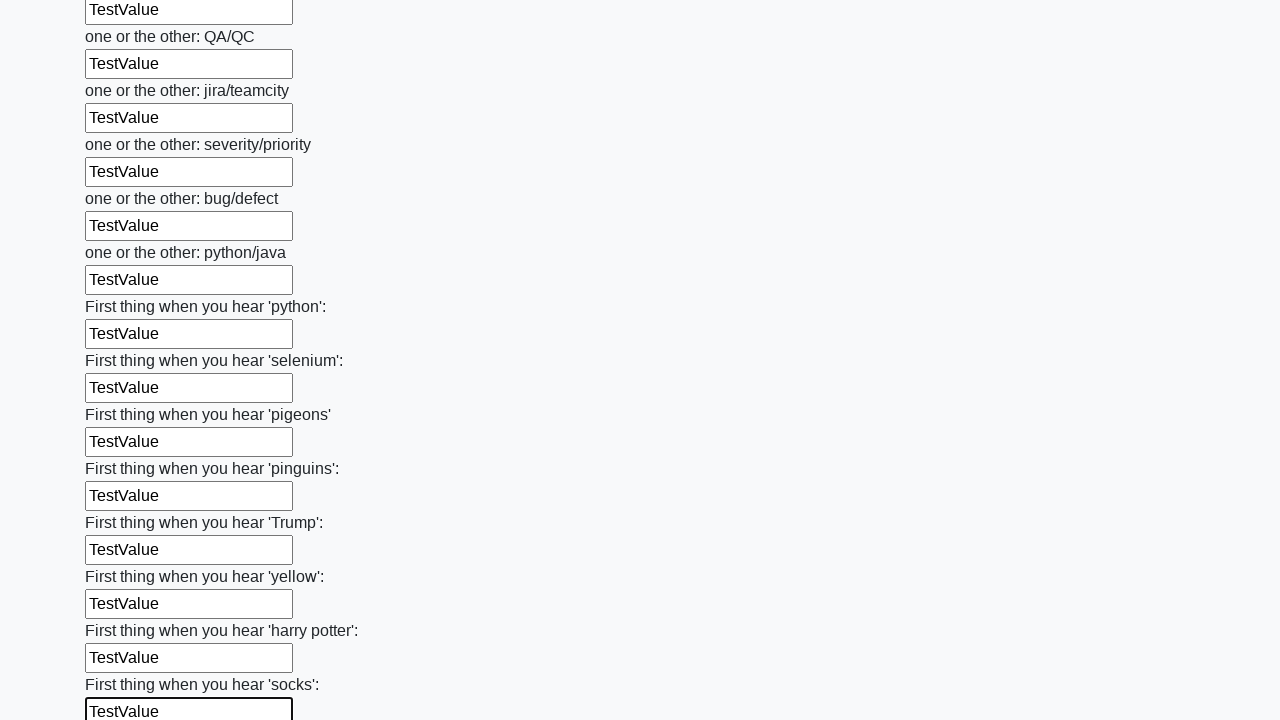

Clicked submit button to submit the large form at (123, 611) on button.btn
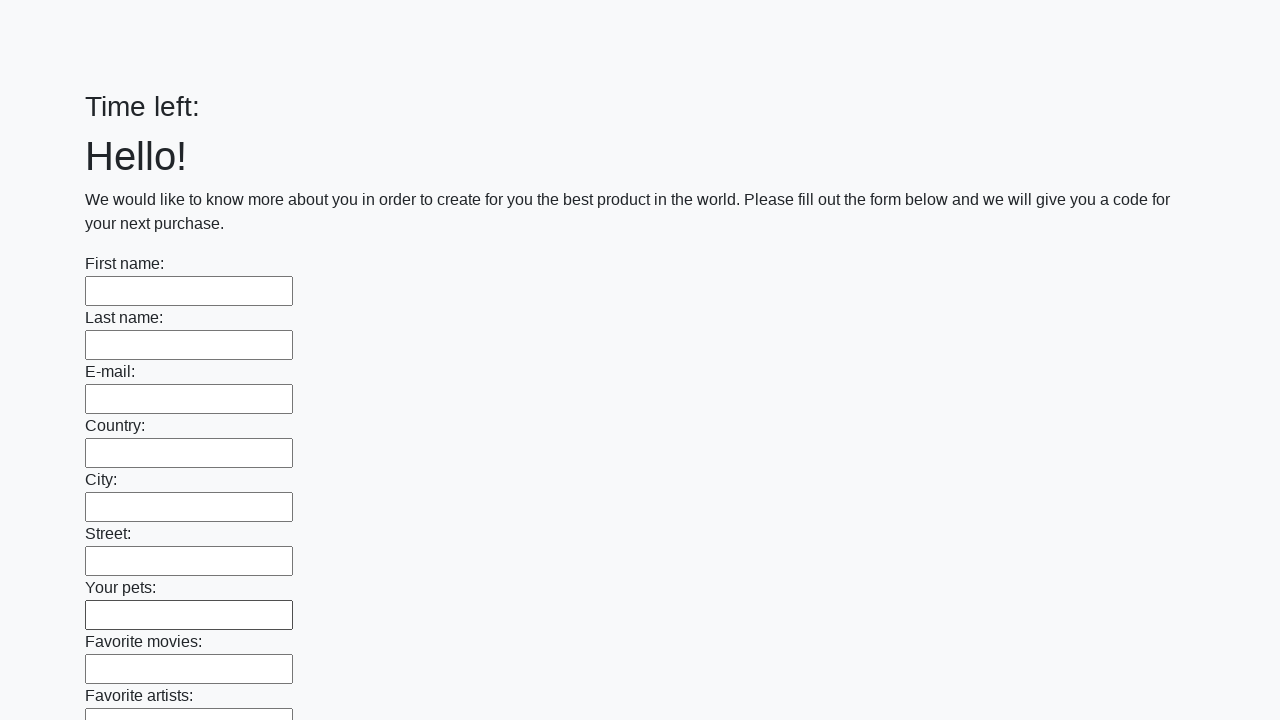

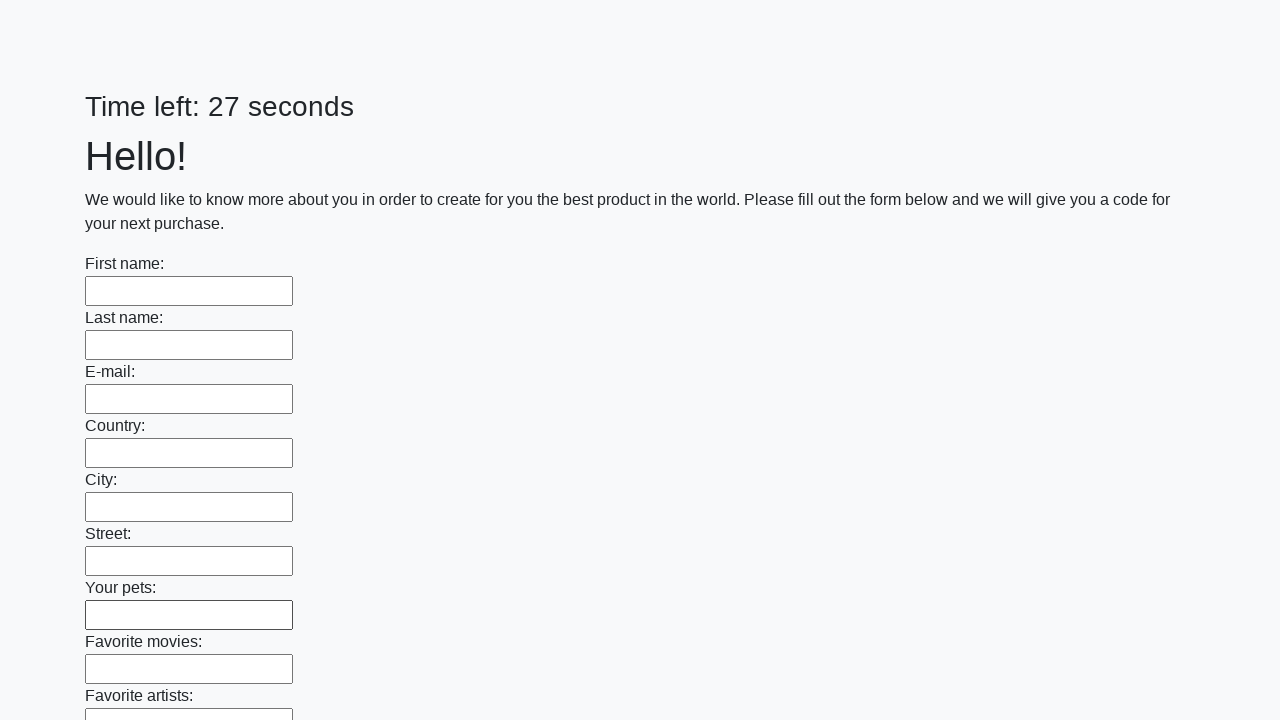